Browses a book catalog website by clicking on book thumbnails to view details, navigating back to the listing, and paginating through multiple pages of results.

Starting URL: https://books.toscrape.com/

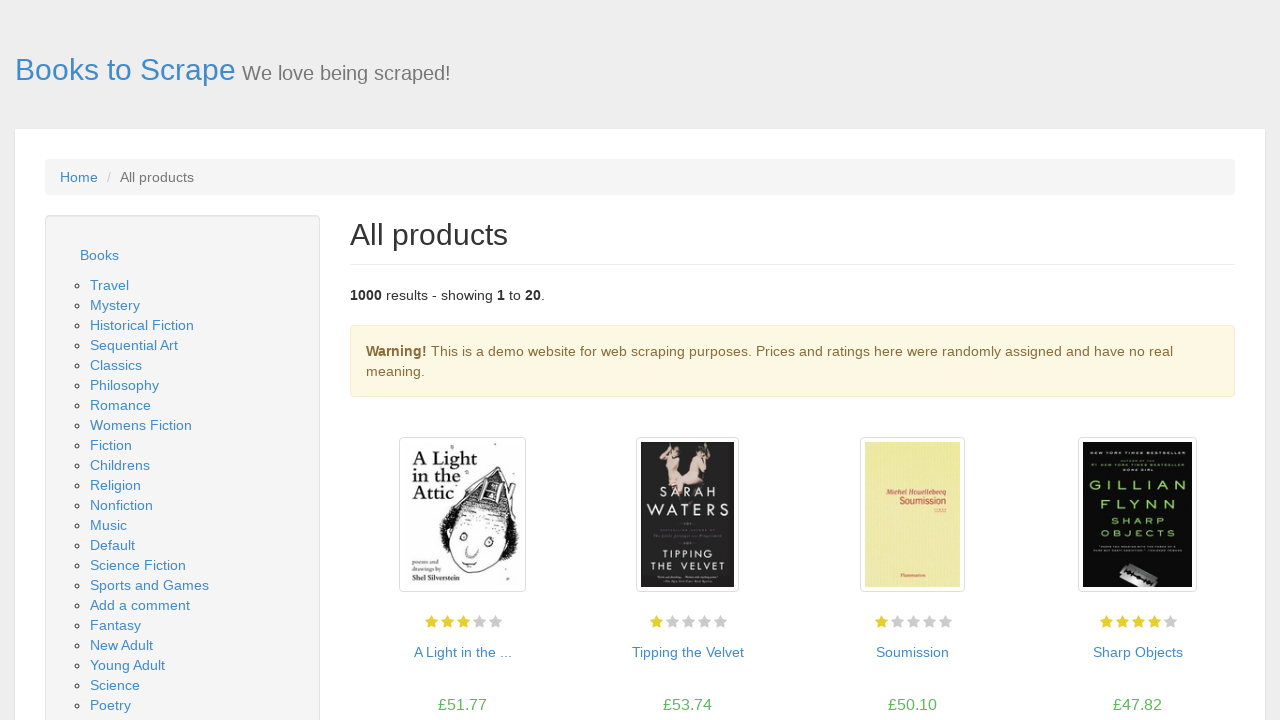

Waited for book thumbnails to load on page
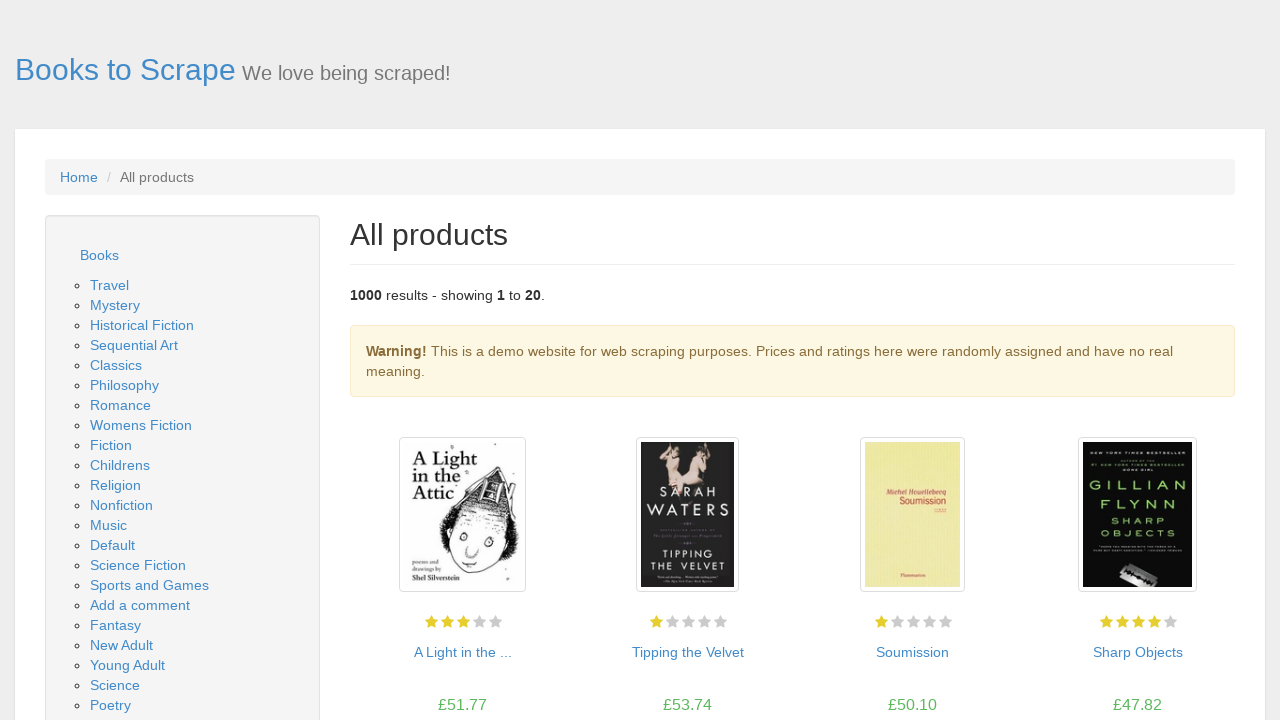

Found 20 book thumbnails on page
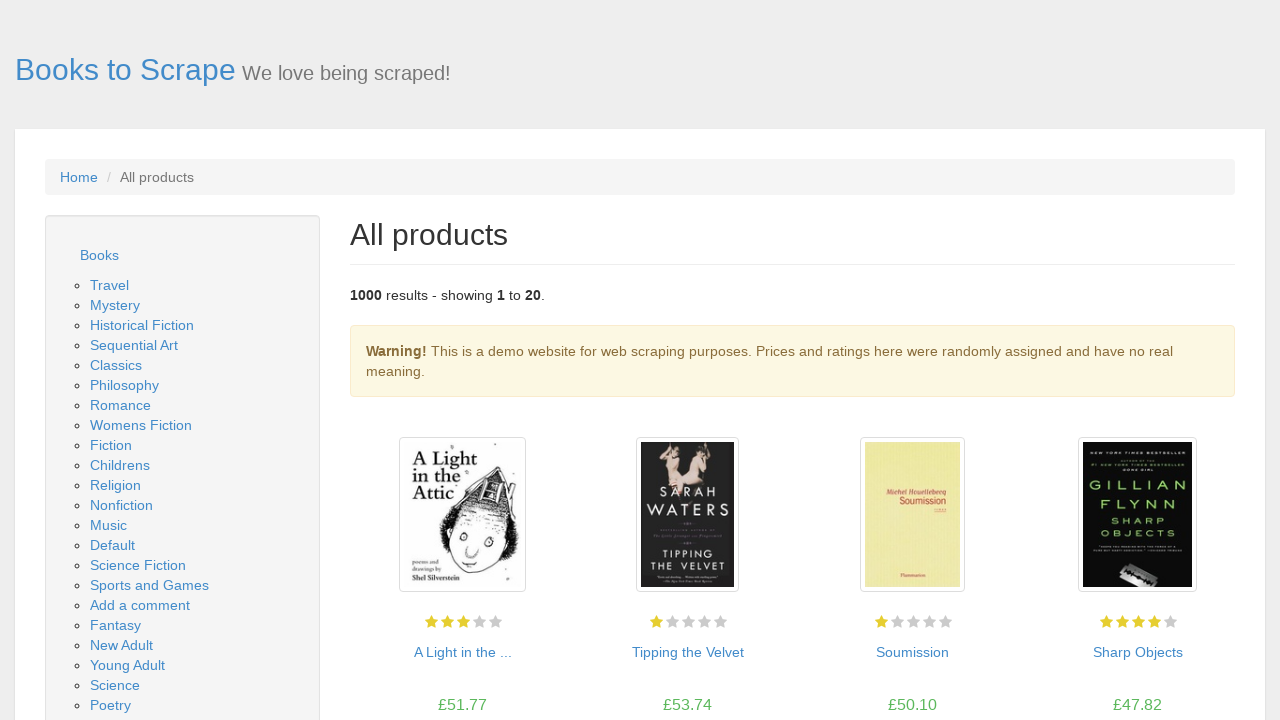

Waited for book thumbnails to reload
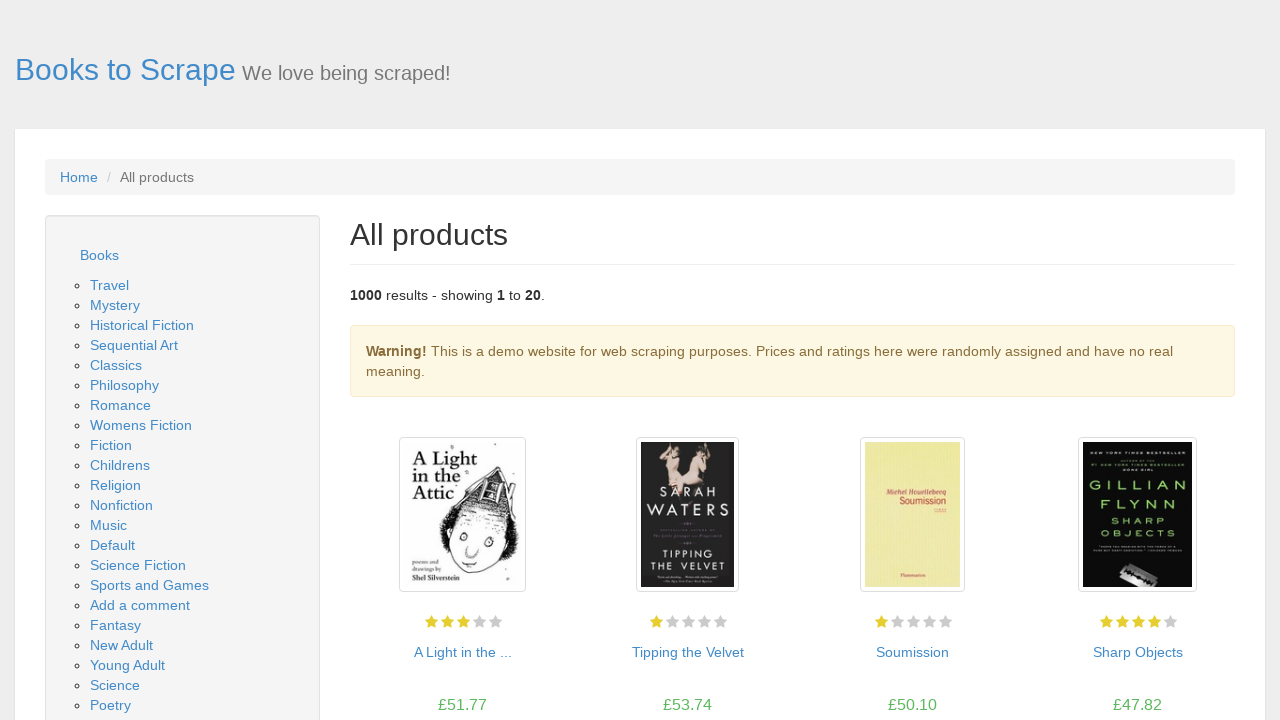

Clicked on book 1 thumbnail to view details at (462, 515) on .thumbnail >> nth=0
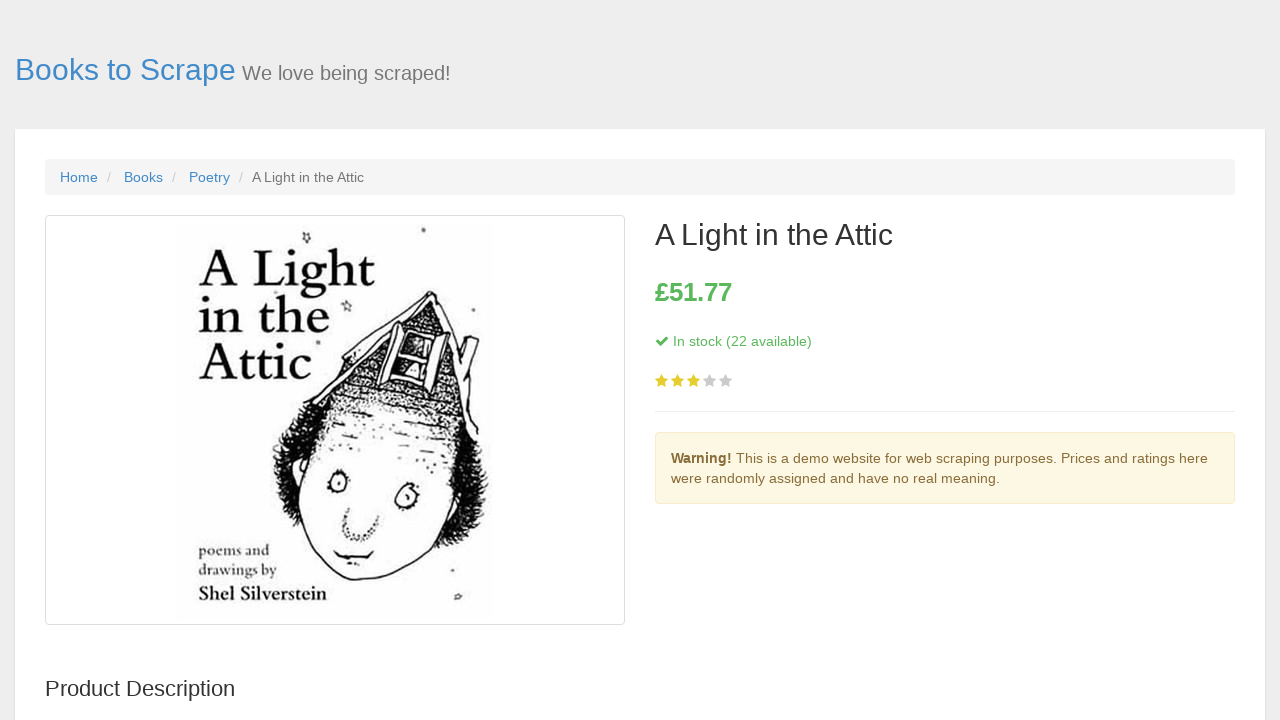

Waited for book title (h1) to load
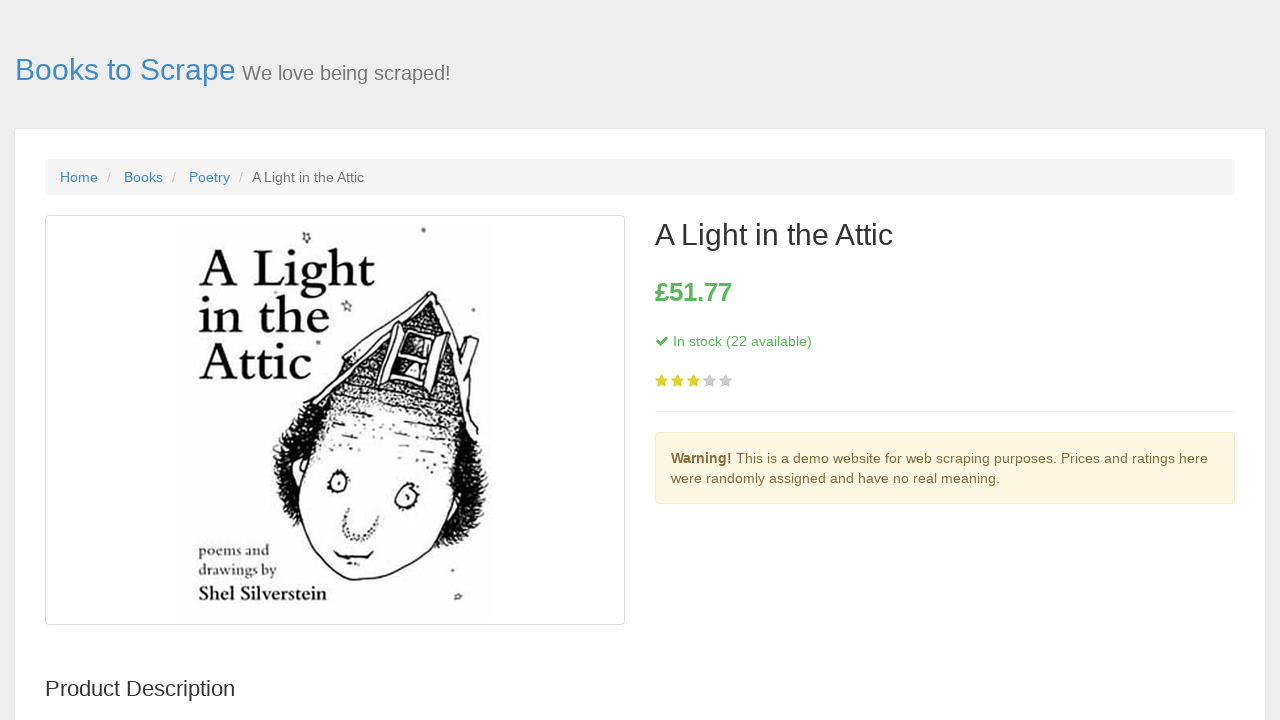

Waited for book price to load
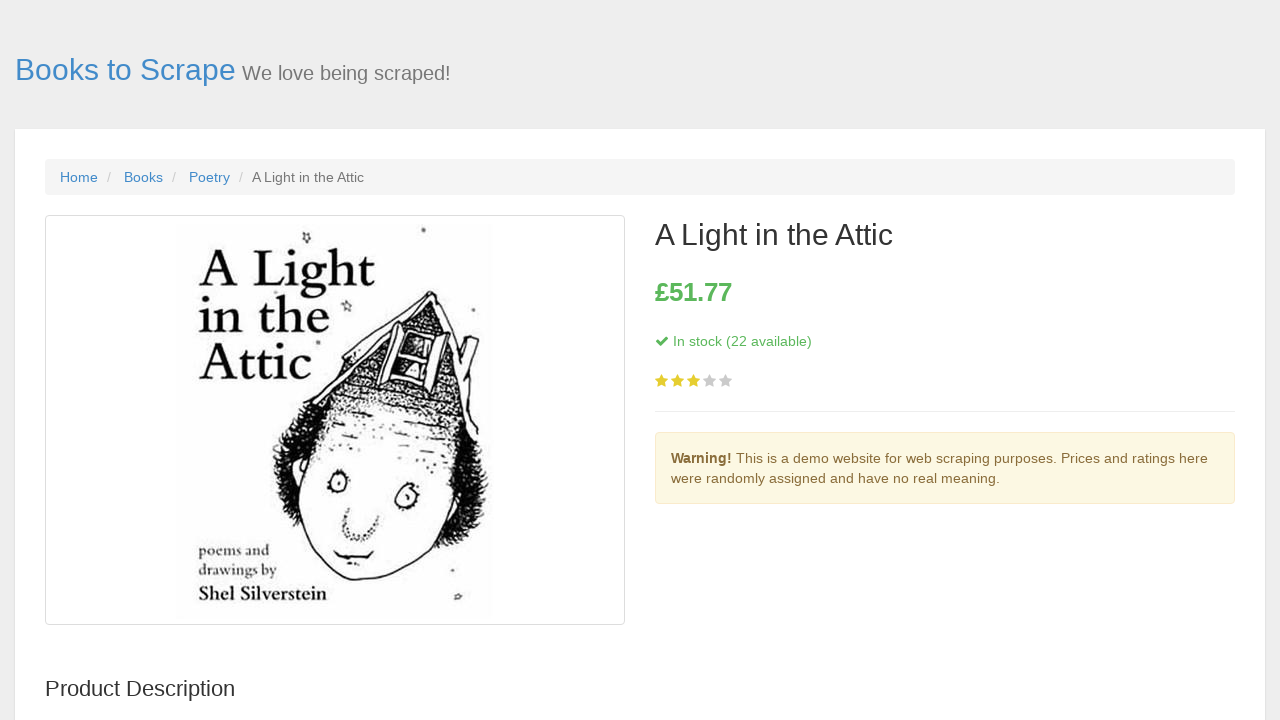

Waited for book rating to load
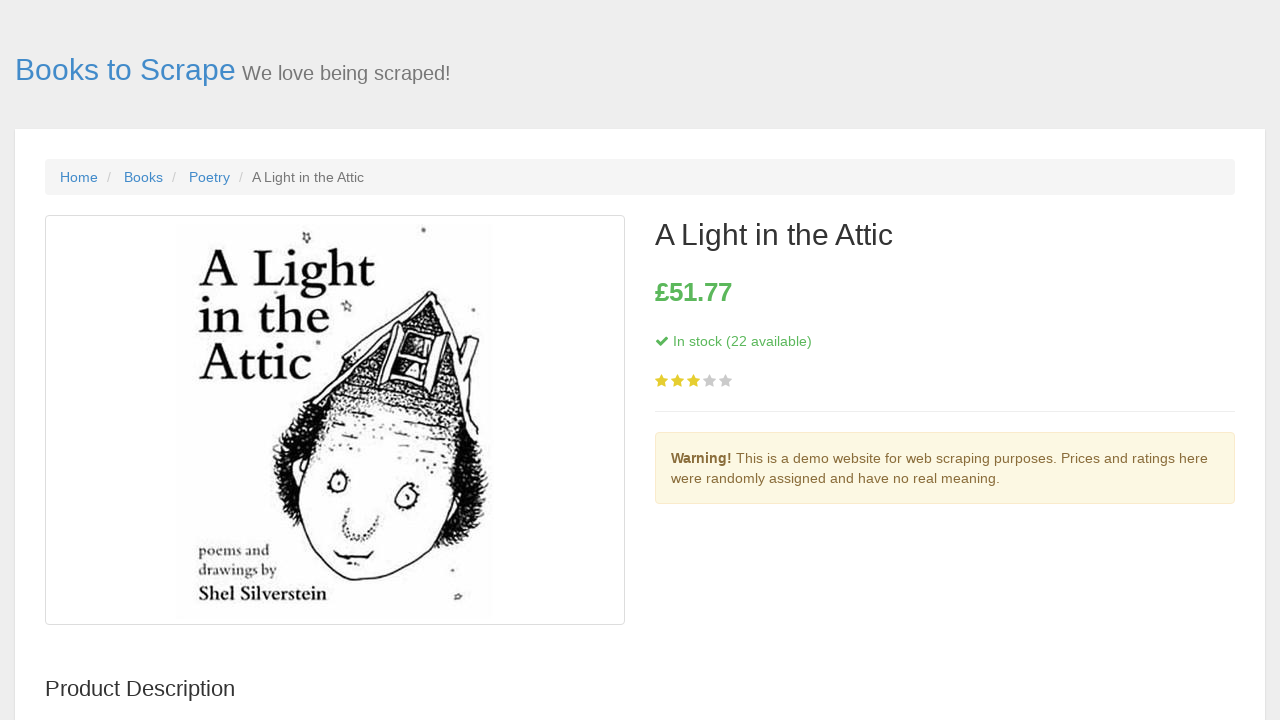

Navigated back to book listing
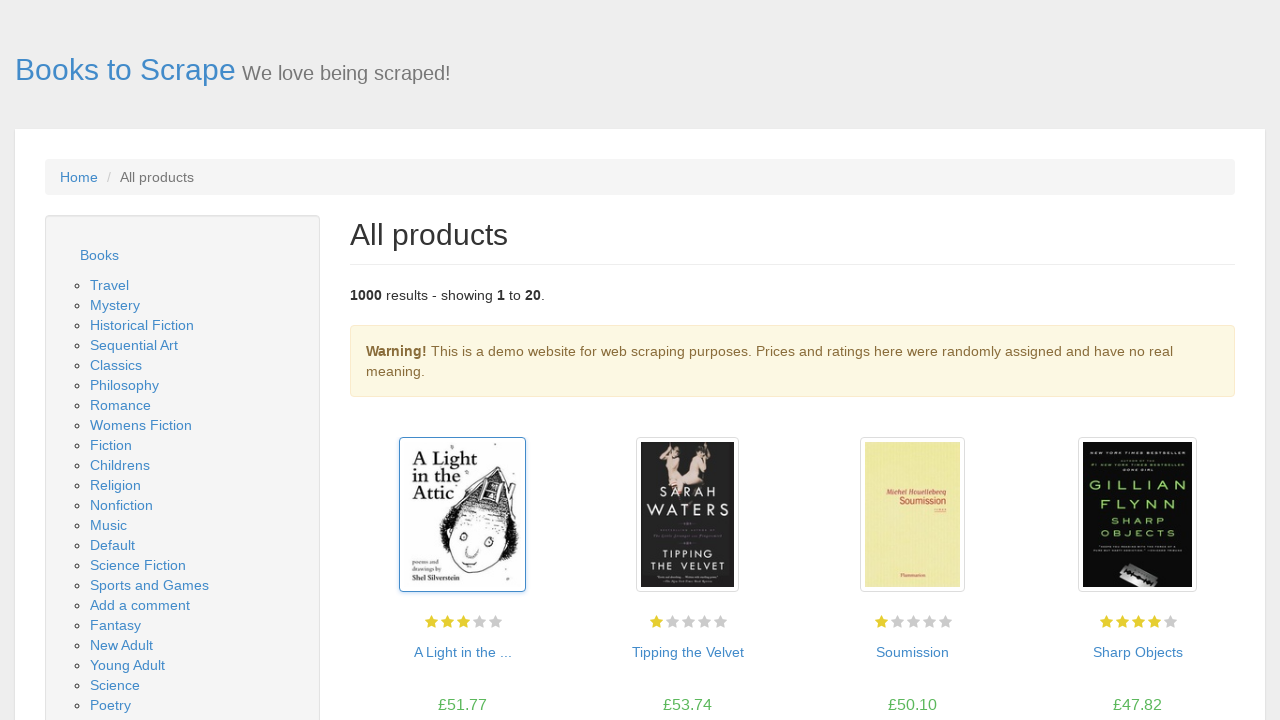

Waited for book thumbnails to reload
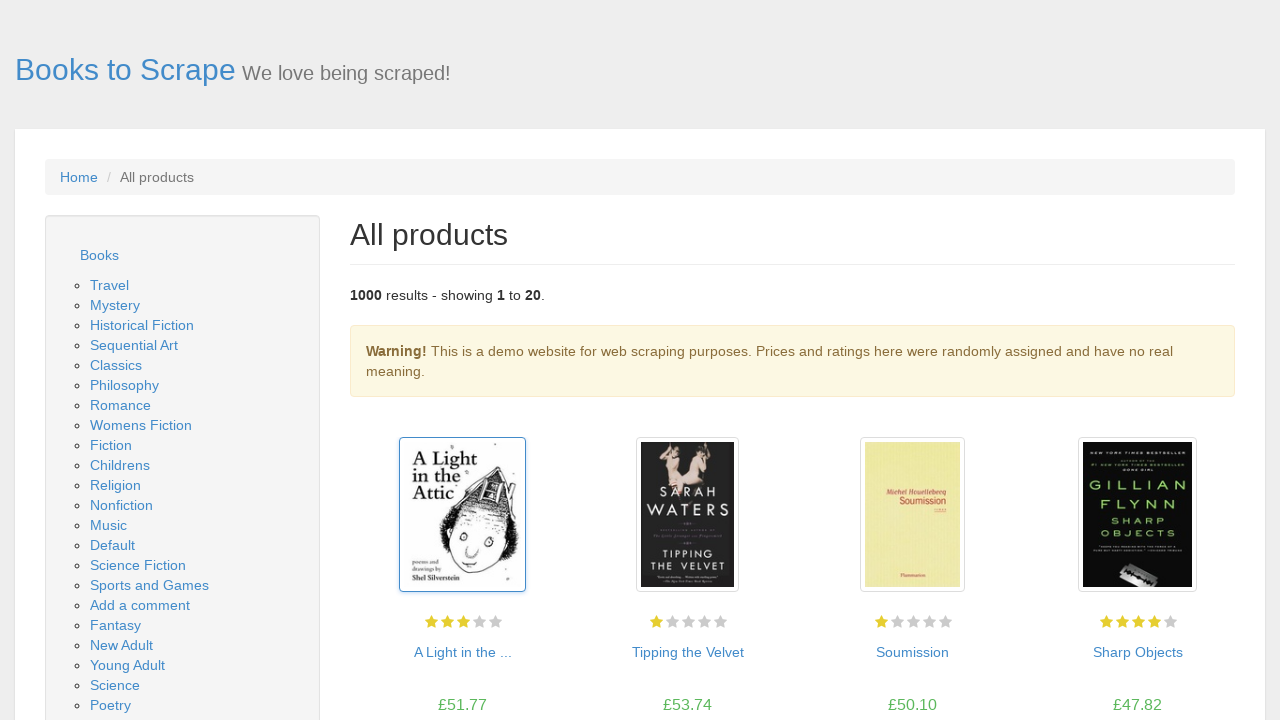

Clicked on book 2 thumbnail to view details at (687, 515) on .thumbnail >> nth=1
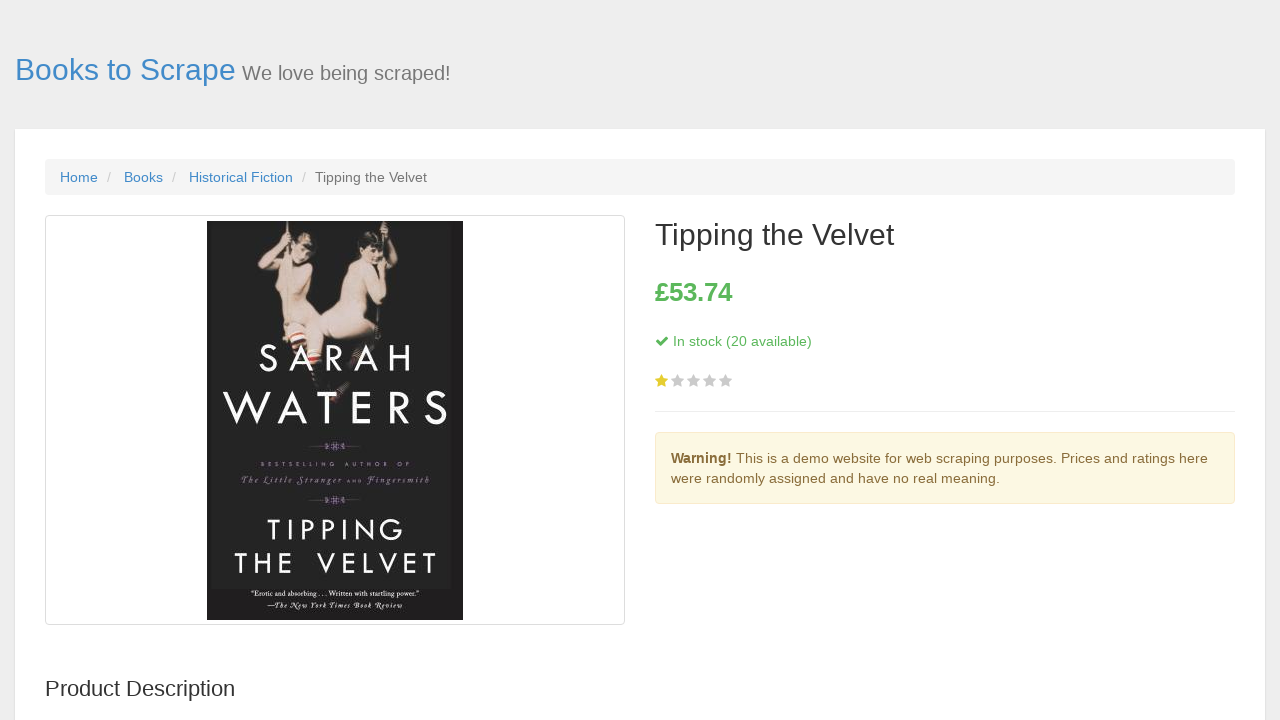

Waited for book title (h1) to load
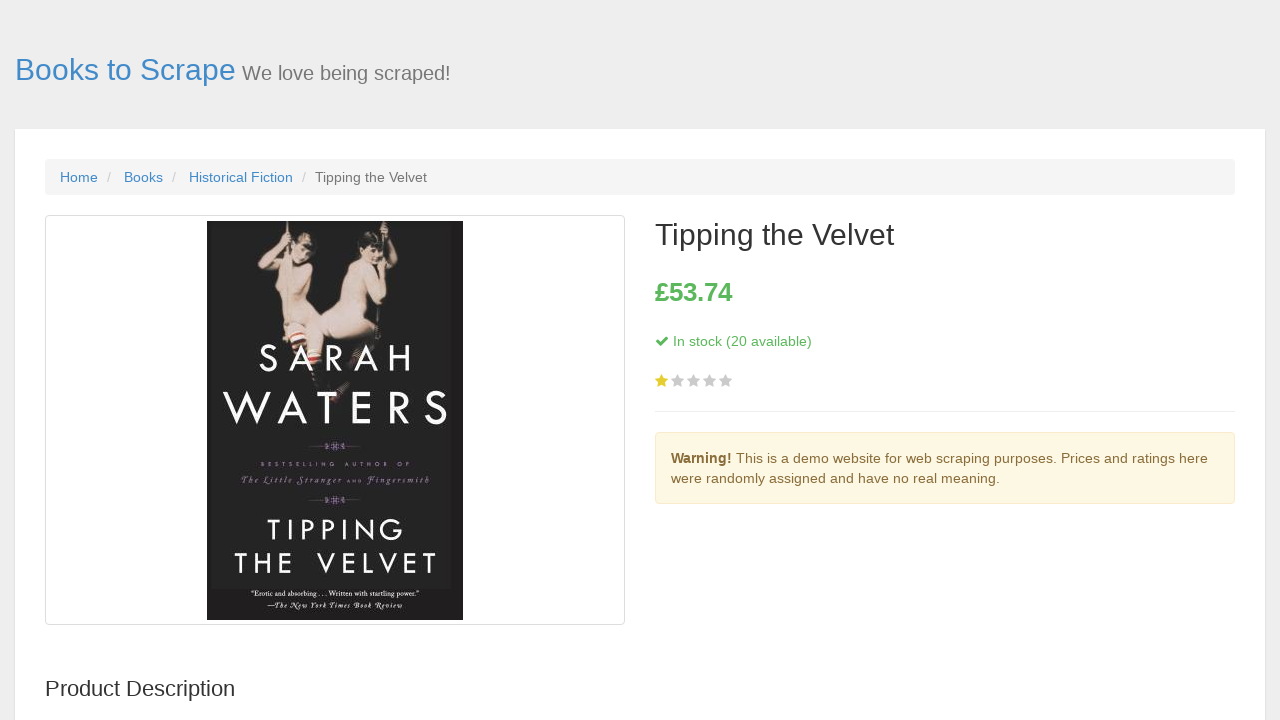

Waited for book price to load
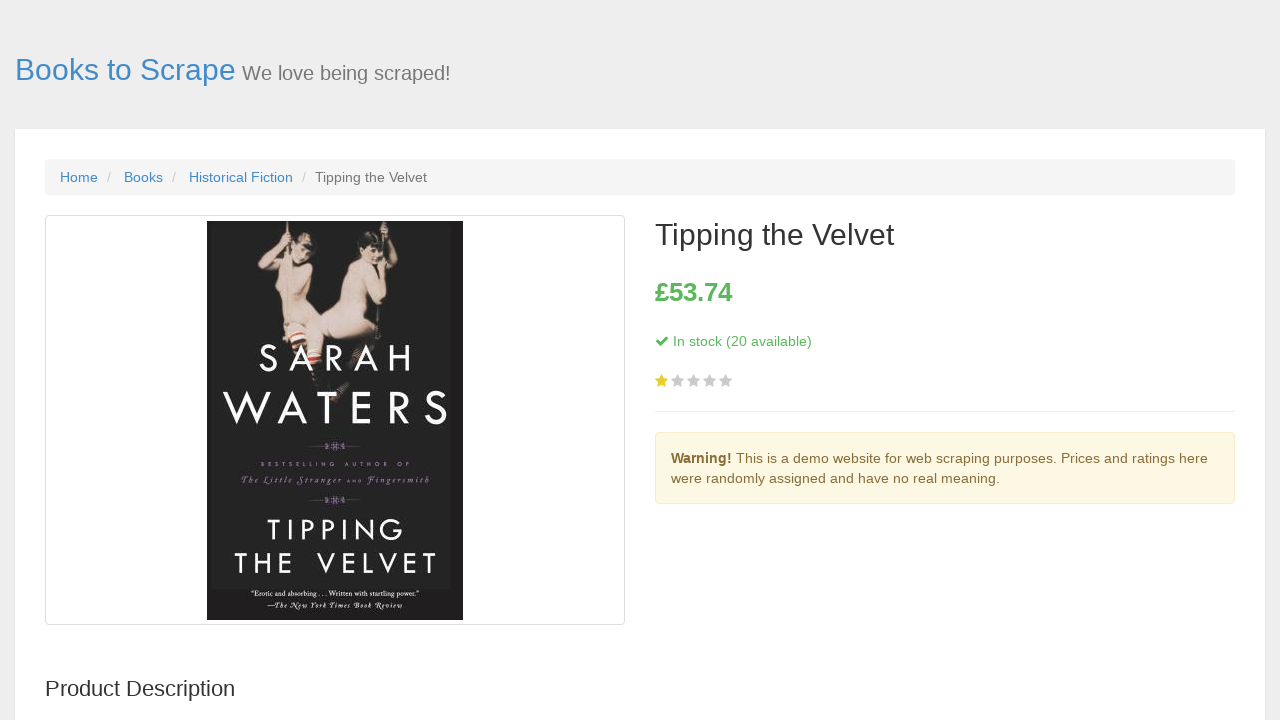

Waited for book rating to load
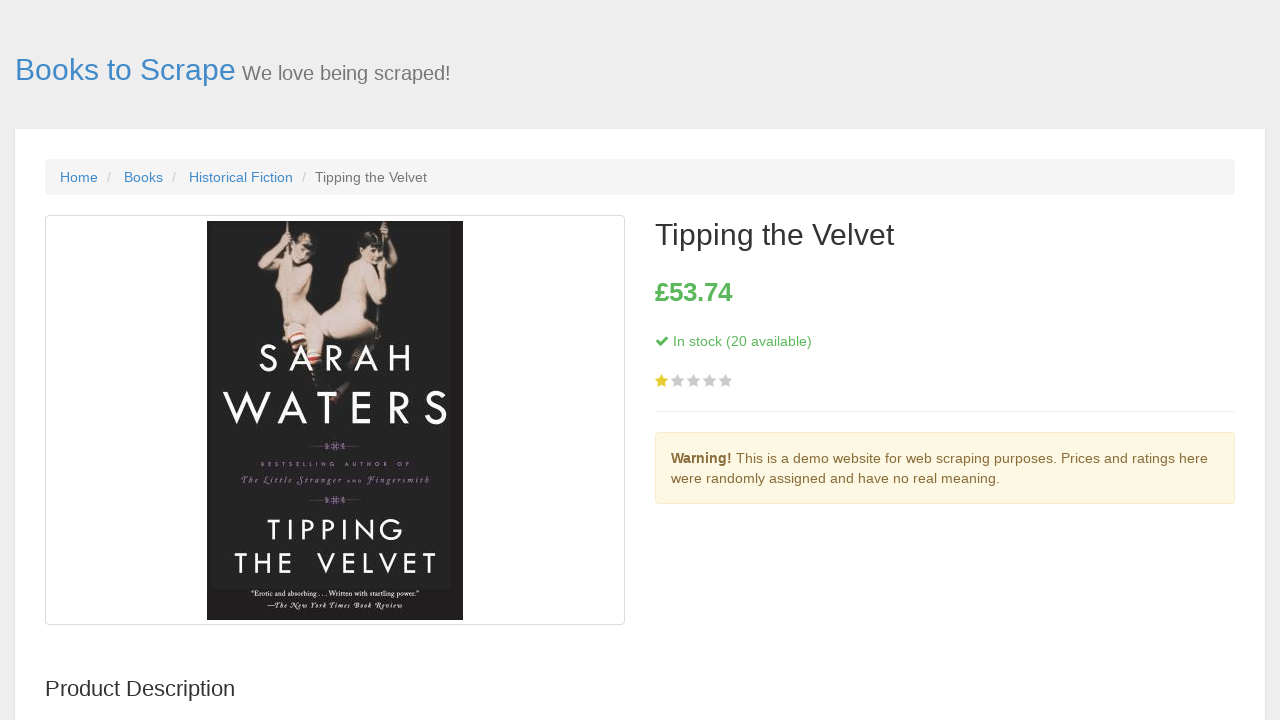

Navigated back to book listing
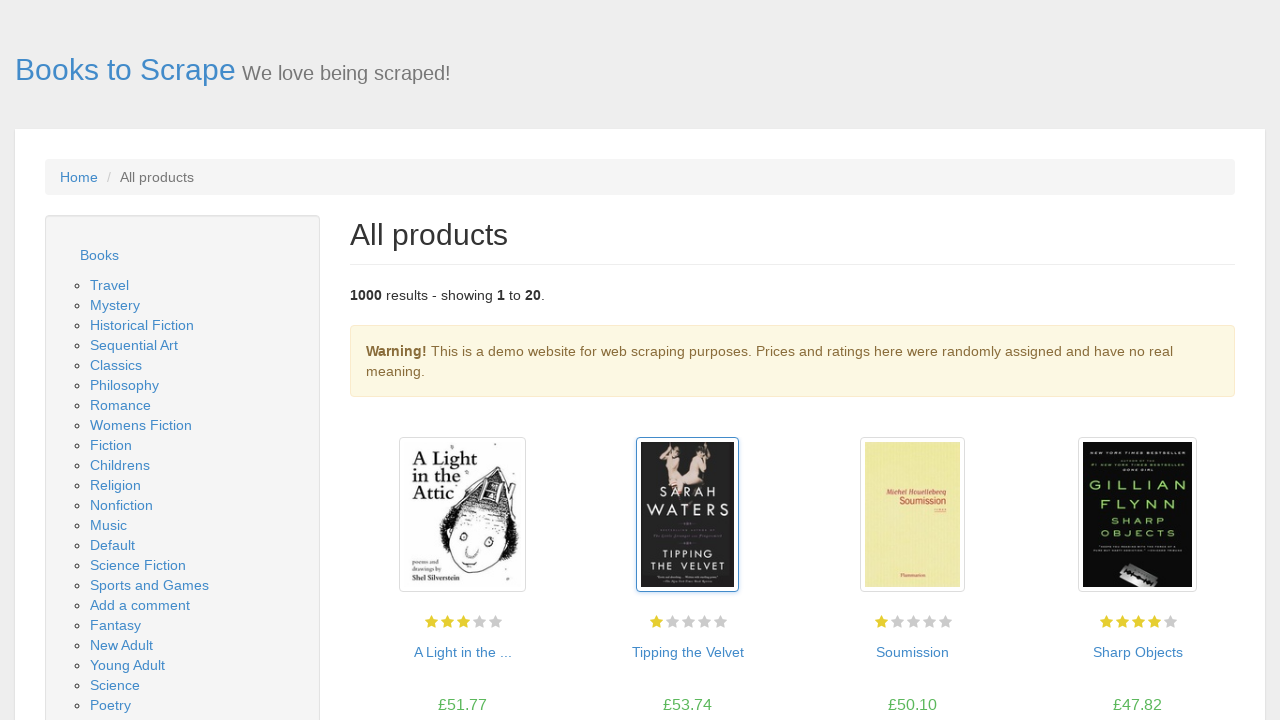

Waited for book thumbnails to reload
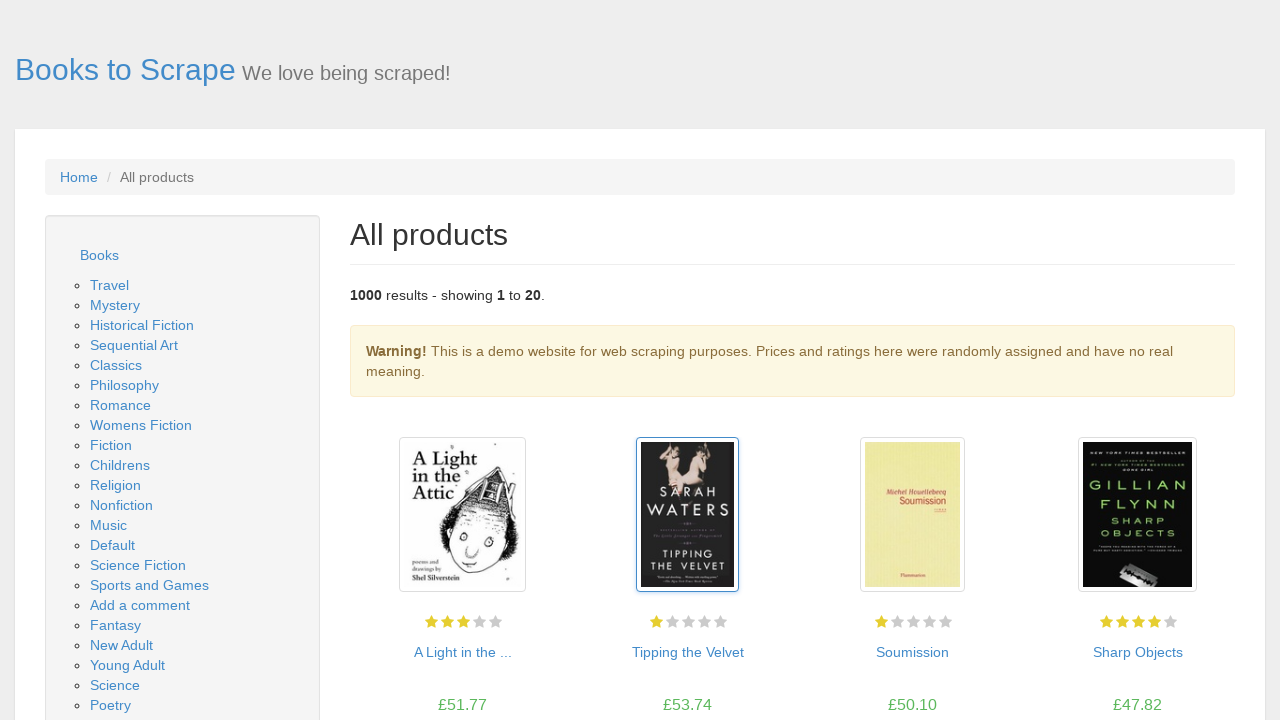

Clicked on book 3 thumbnail to view details at (912, 515) on .thumbnail >> nth=2
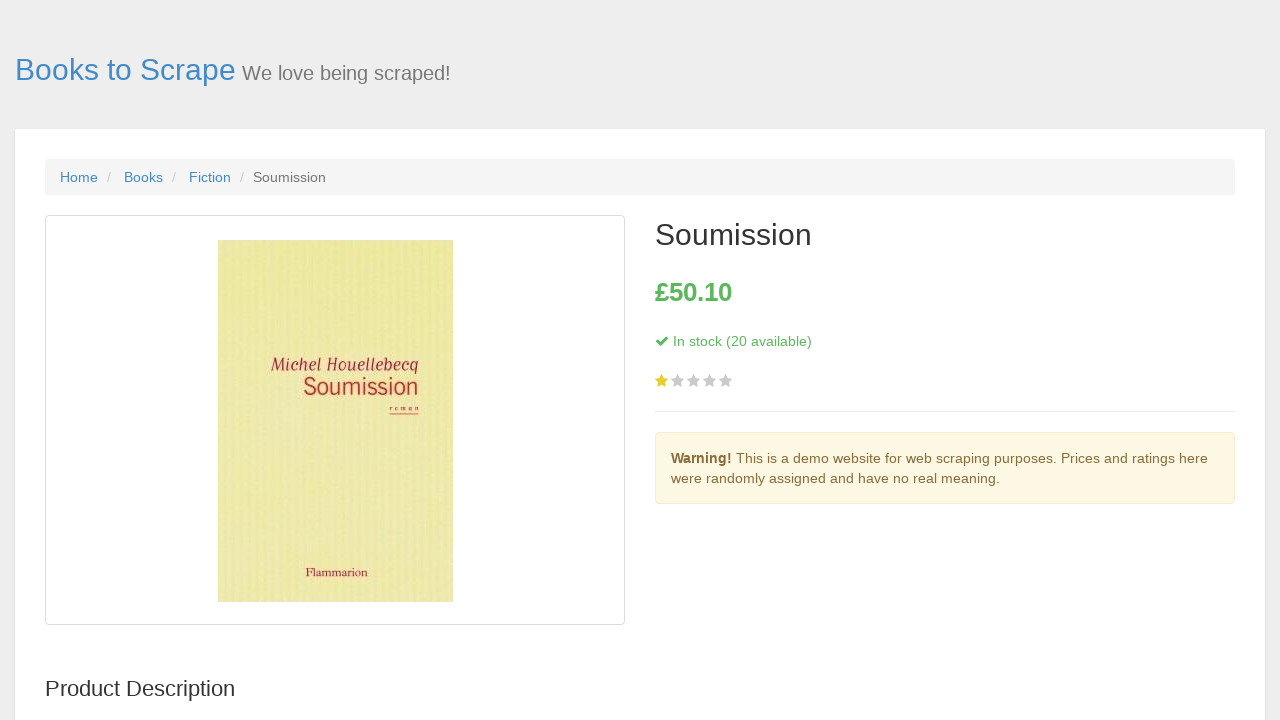

Waited for book title (h1) to load
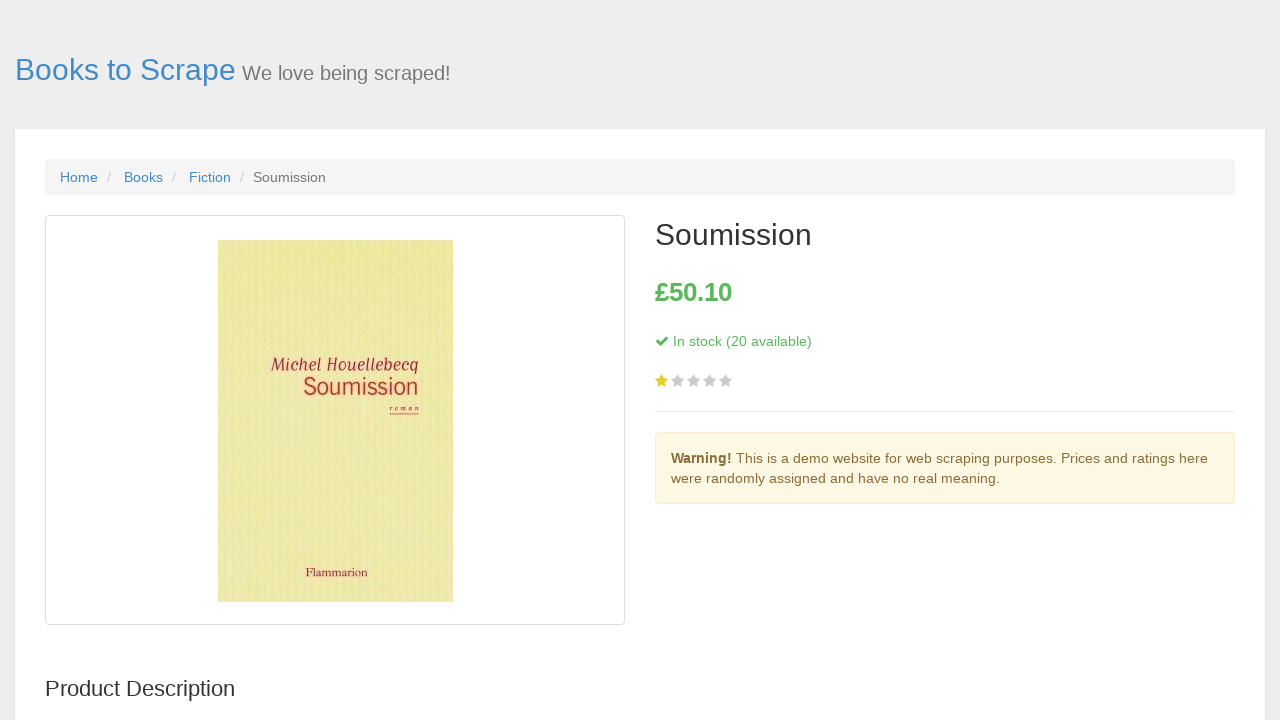

Waited for book price to load
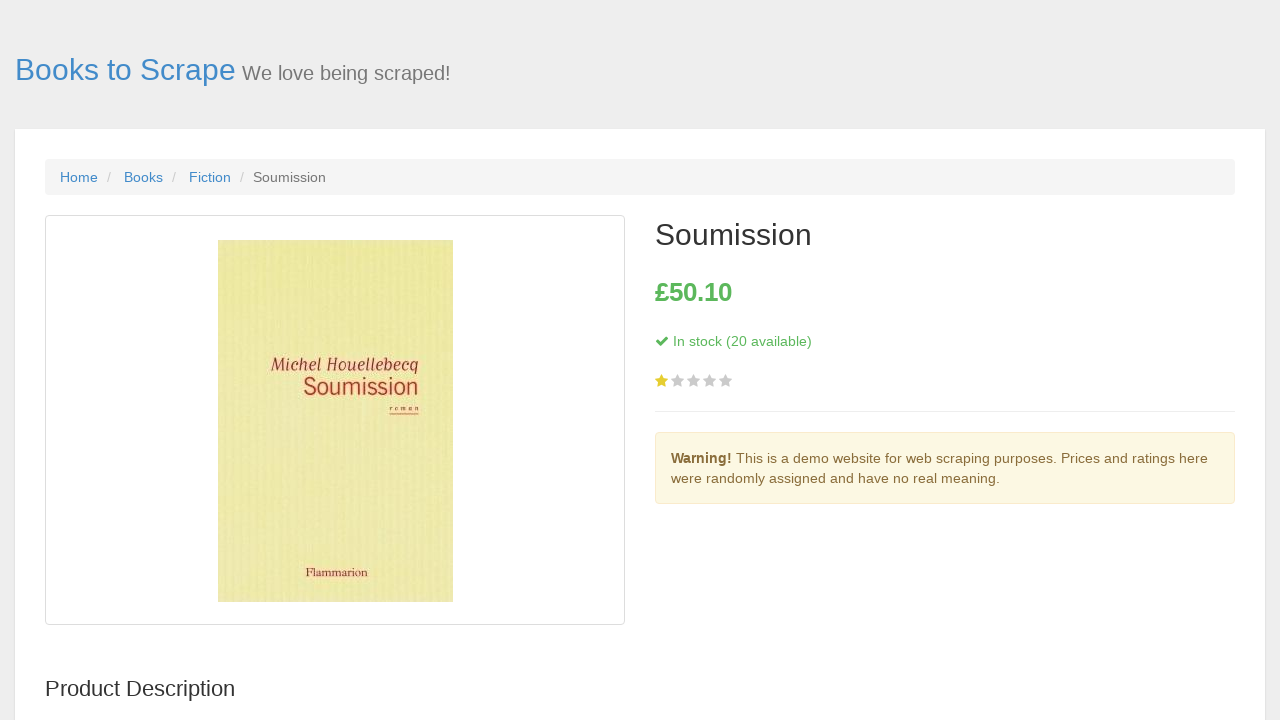

Waited for book rating to load
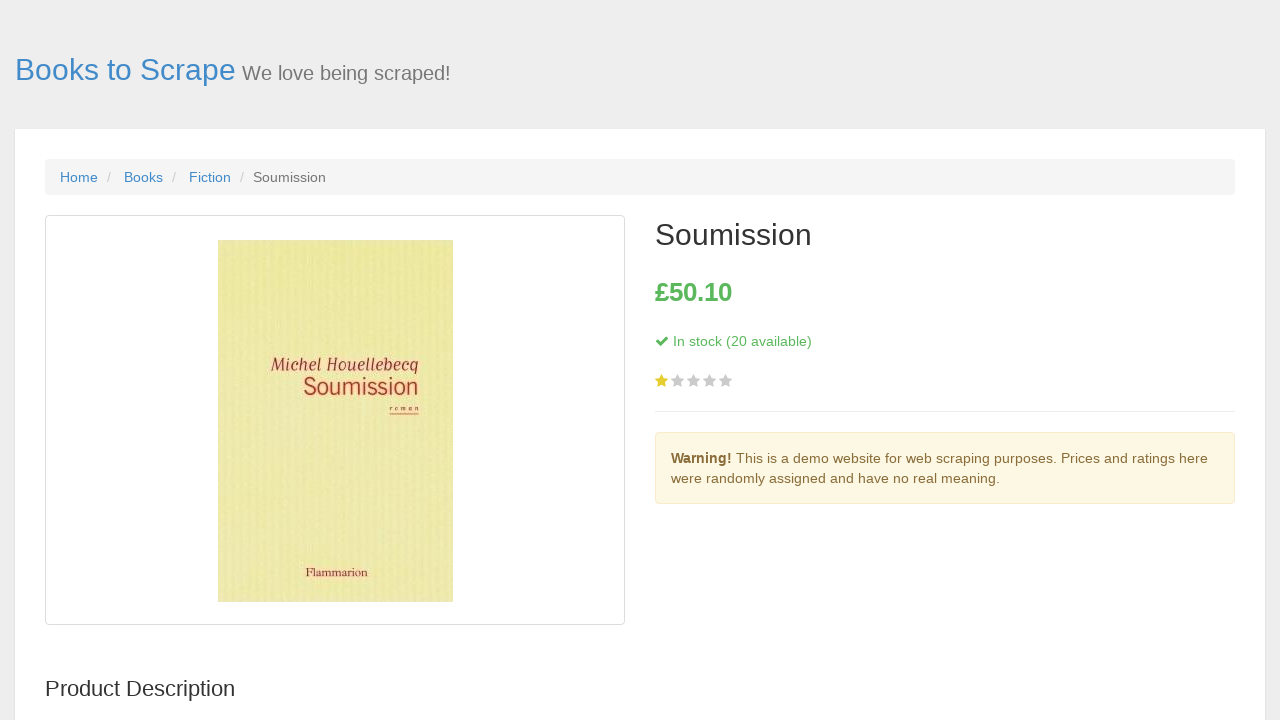

Navigated back to book listing
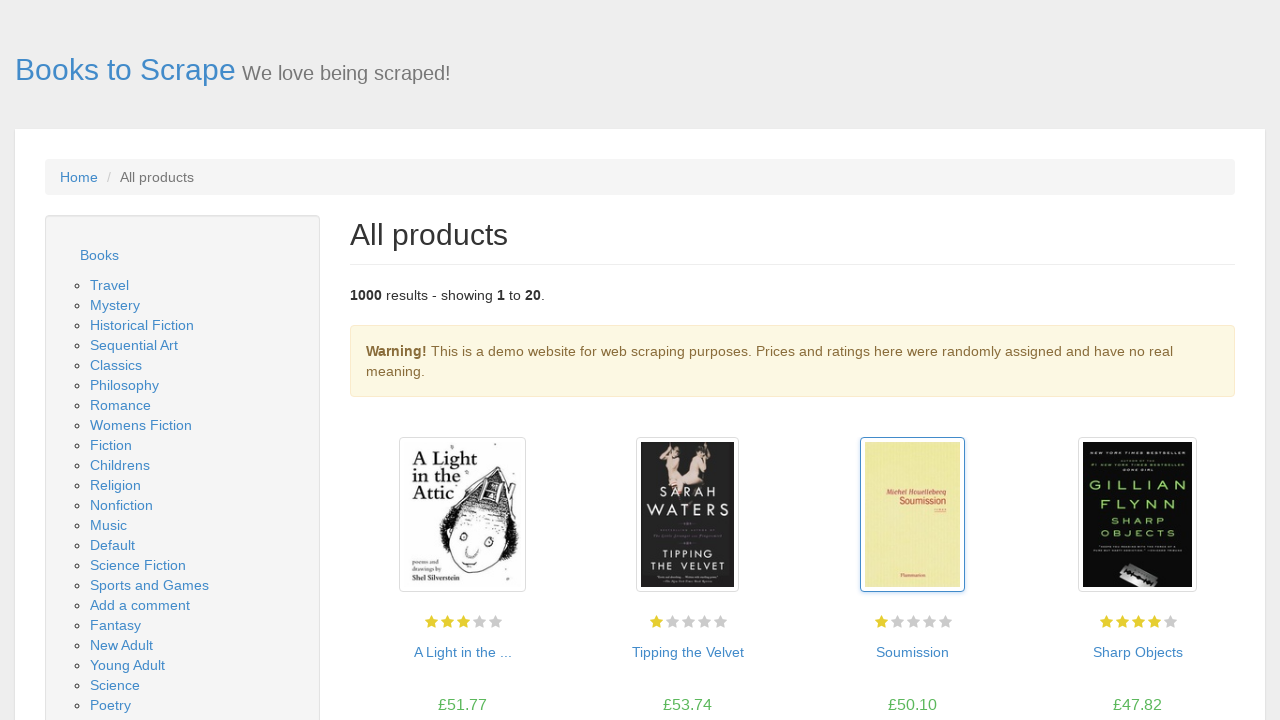

Waited for book thumbnails to reload
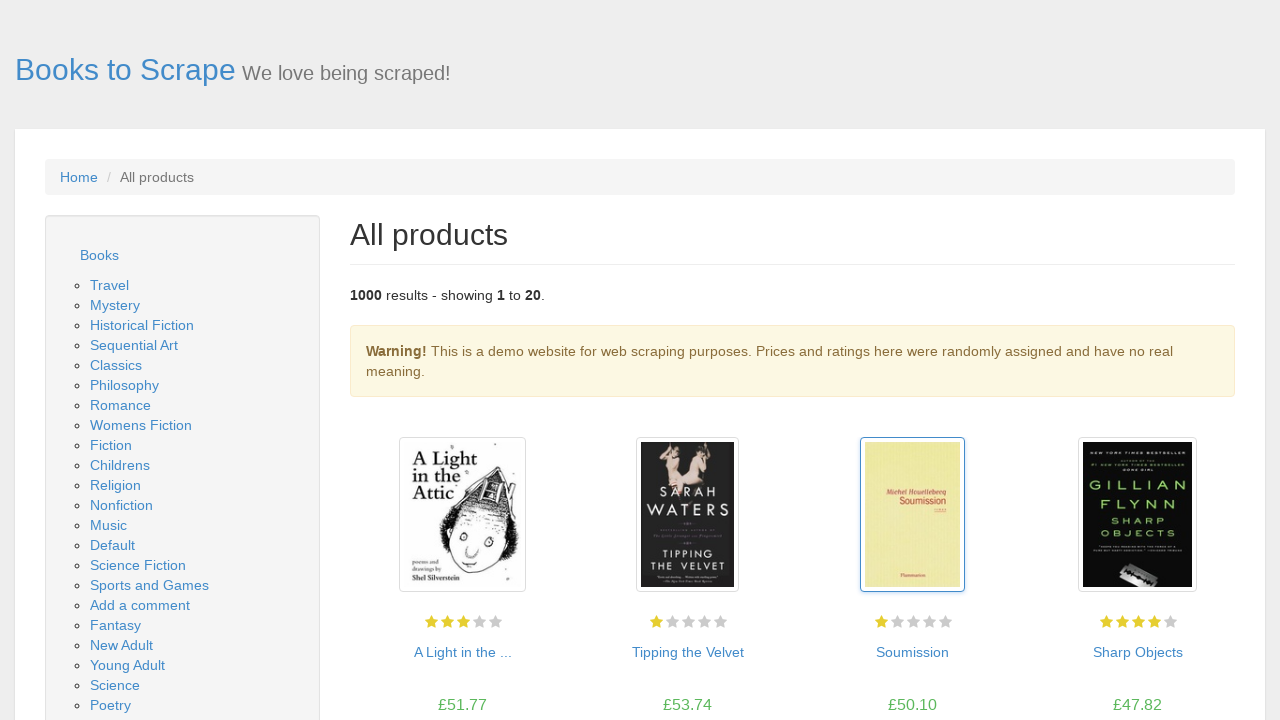

Clicked on book 4 thumbnail to view details at (1137, 515) on .thumbnail >> nth=3
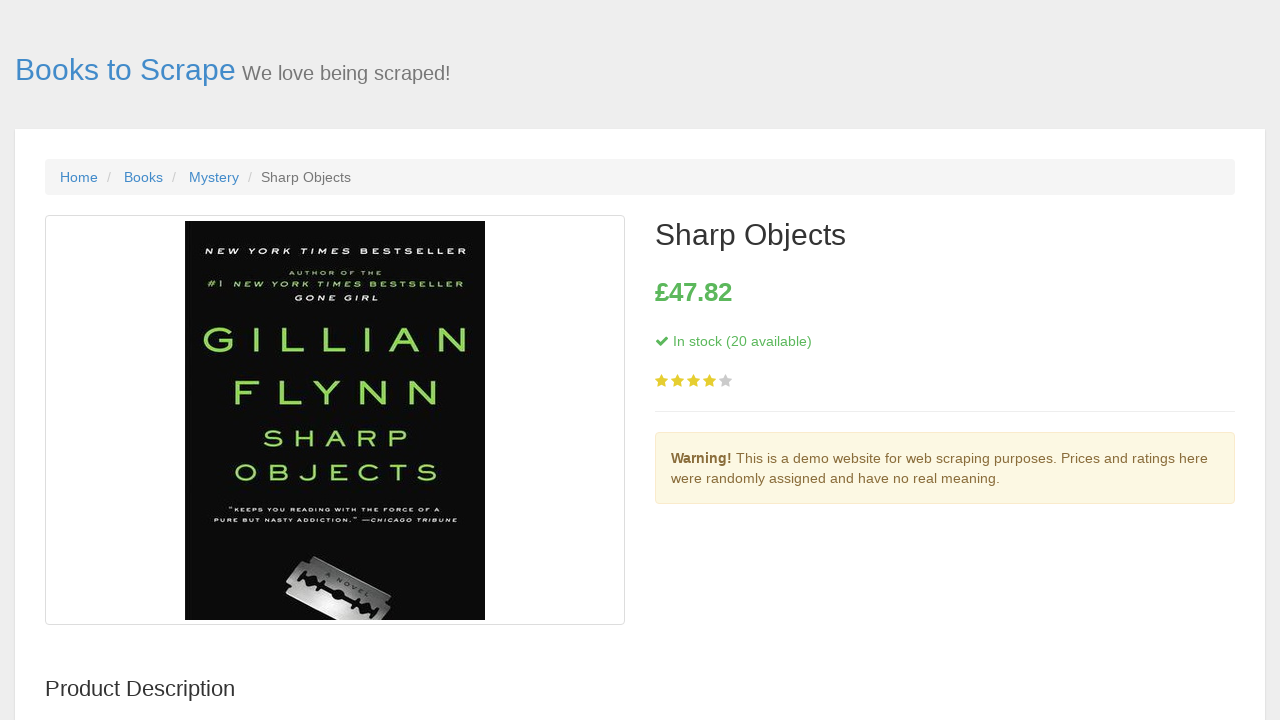

Waited for book title (h1) to load
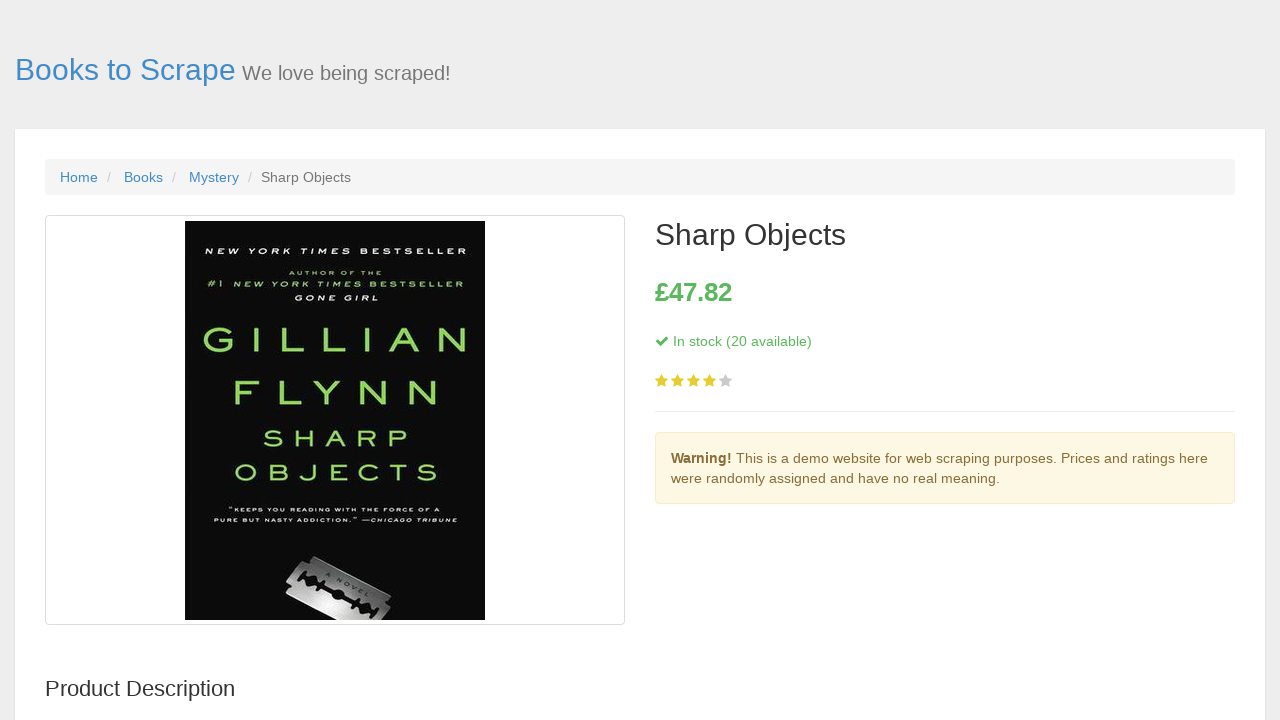

Waited for book price to load
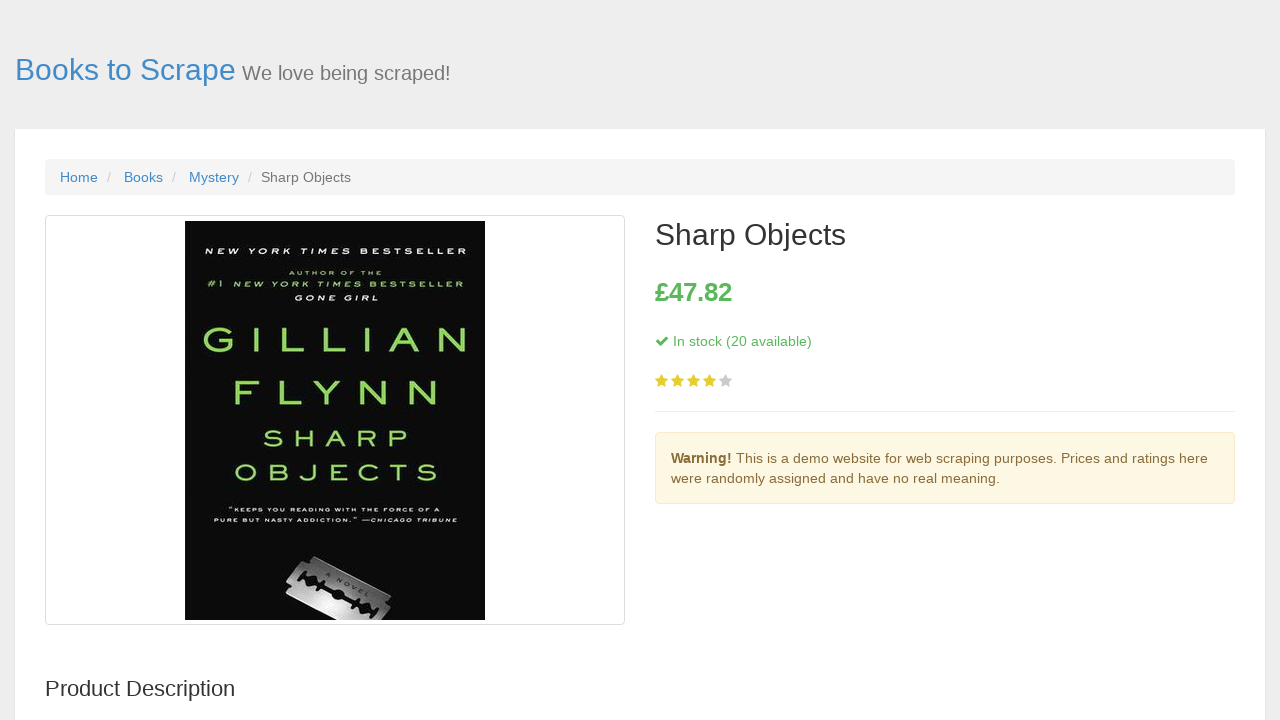

Waited for book rating to load
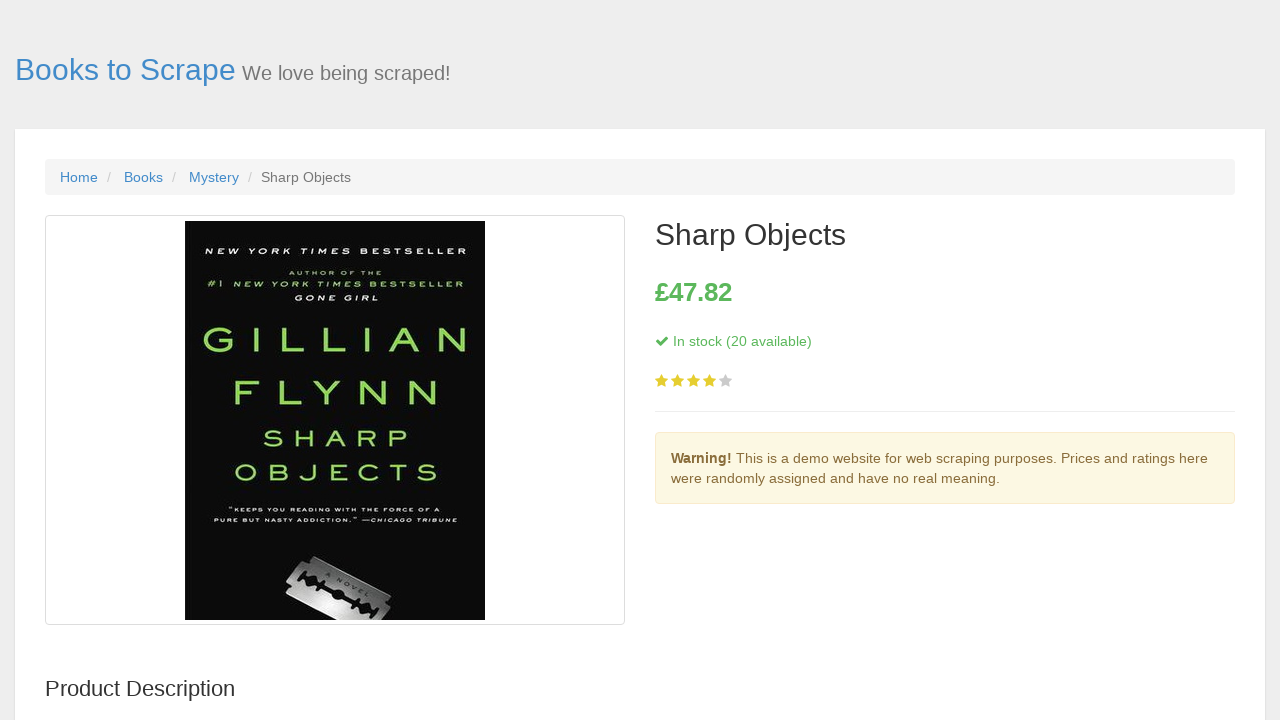

Navigated back to book listing
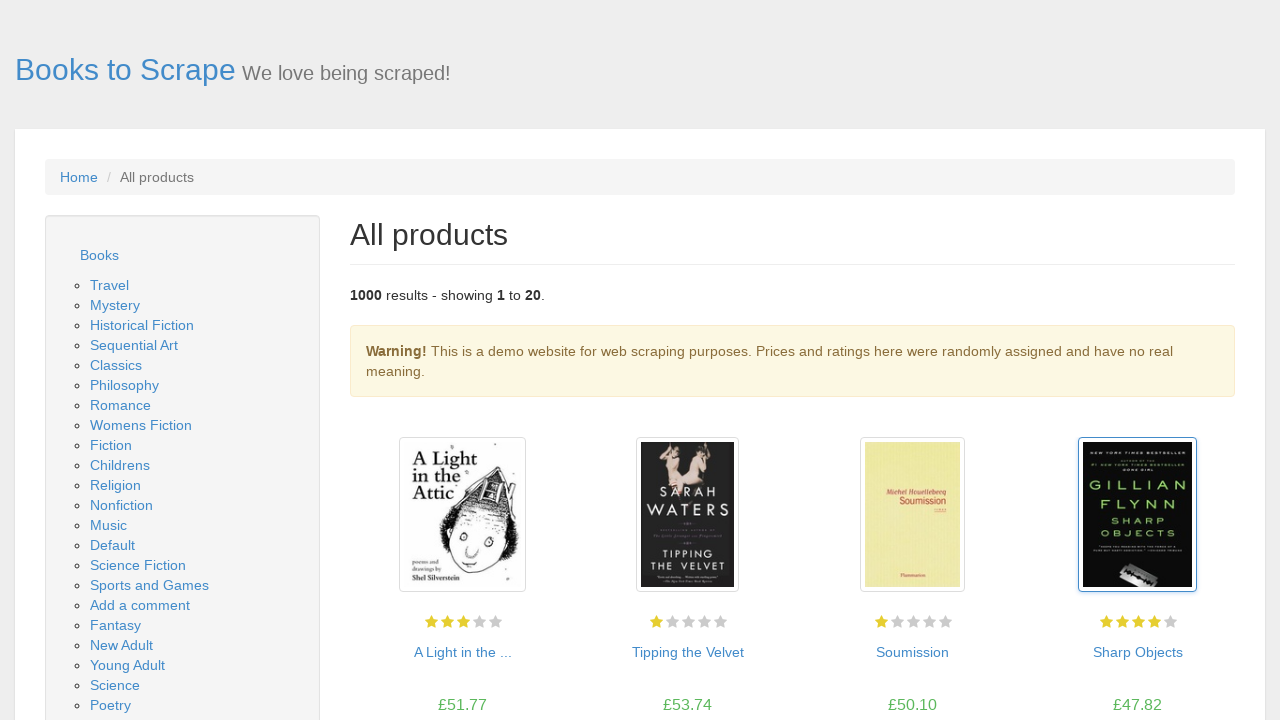

Waited for book thumbnails to reload
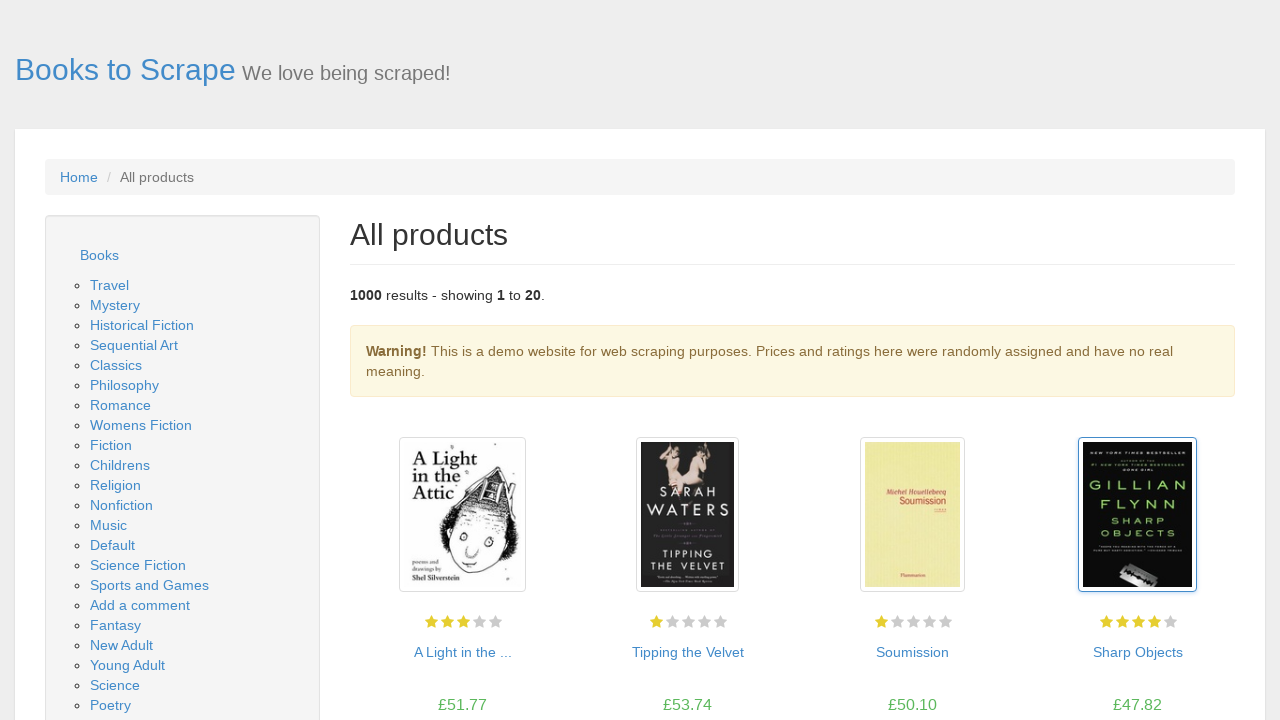

Clicked on book 5 thumbnail to view details at (462, 361) on .thumbnail >> nth=4
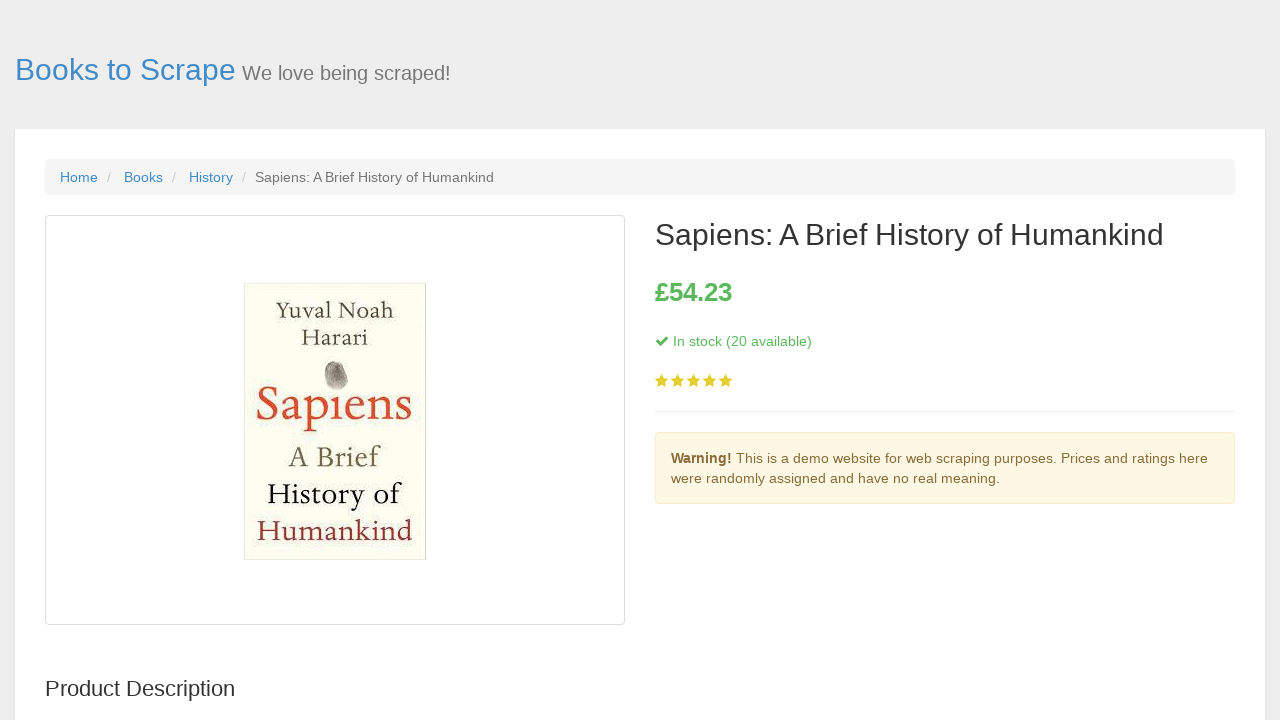

Waited for book title (h1) to load
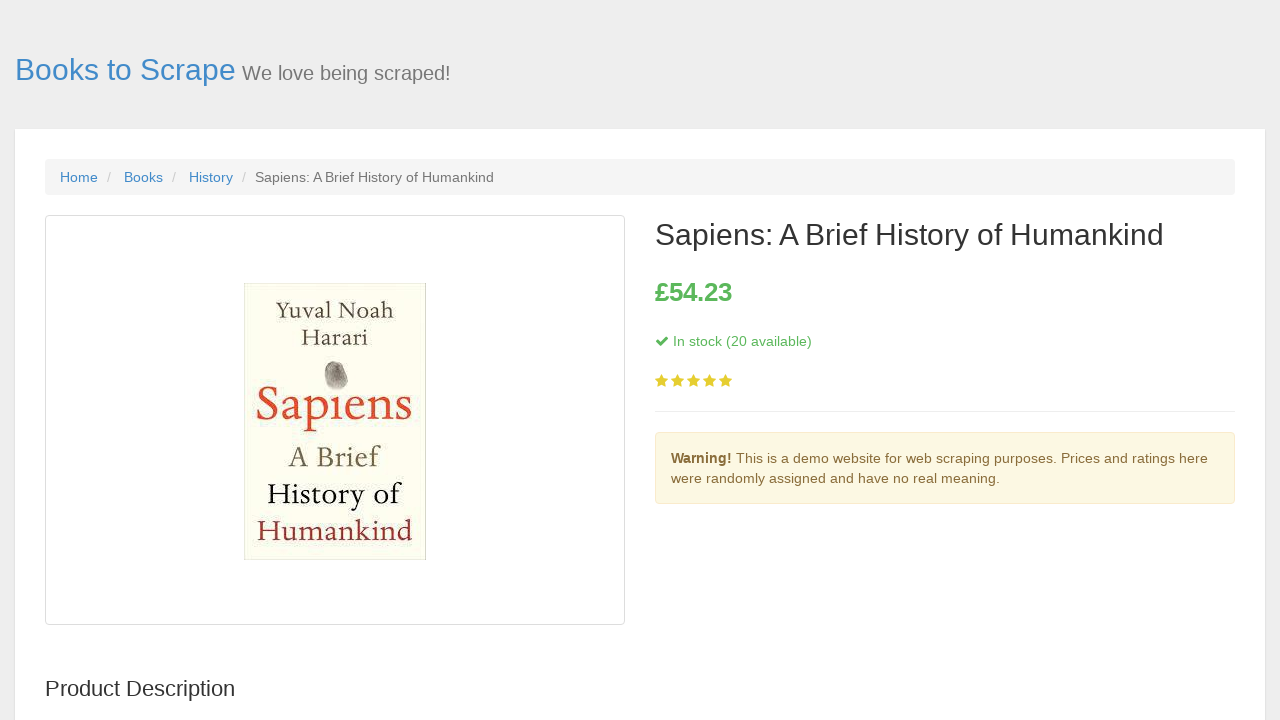

Waited for book price to load
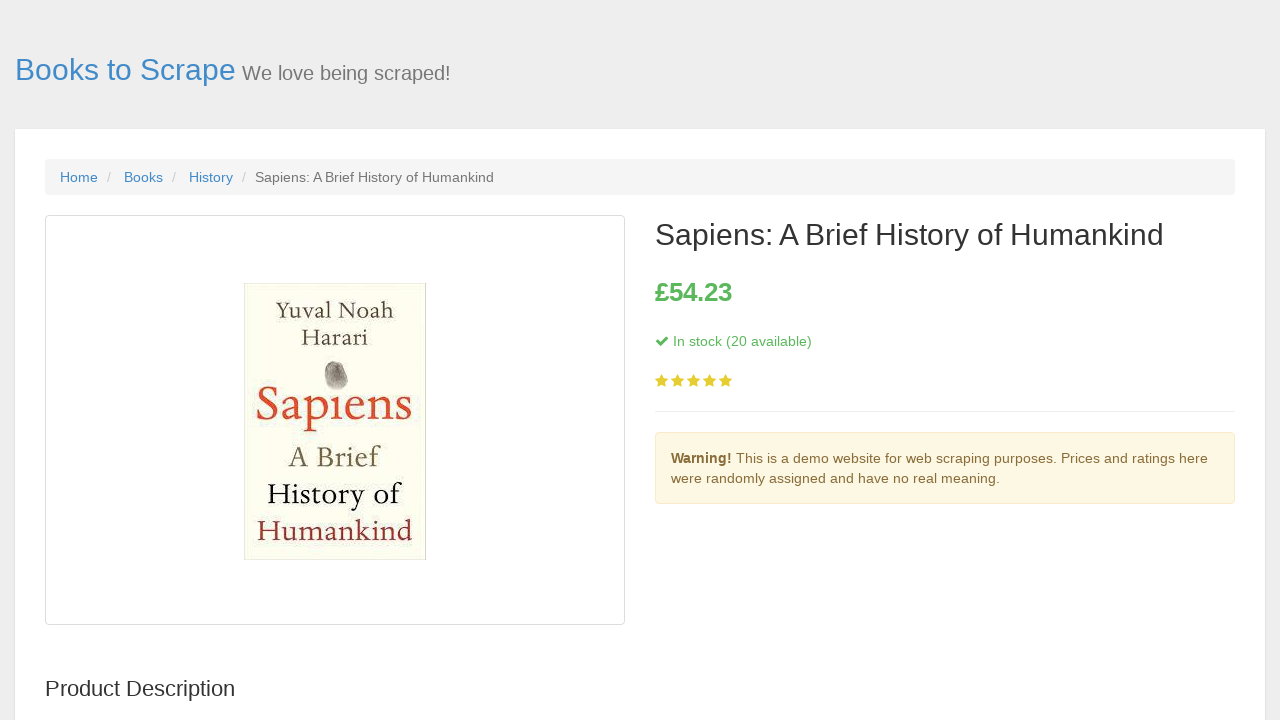

Waited for book rating to load
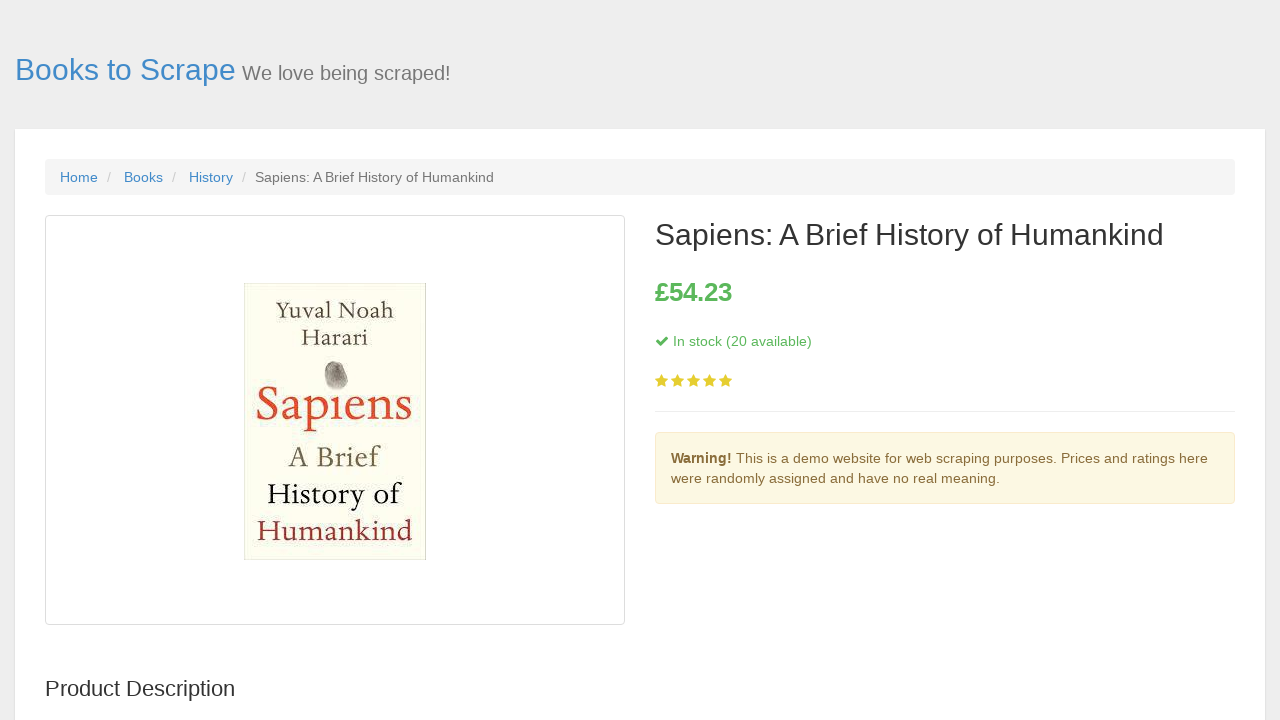

Navigated back to book listing
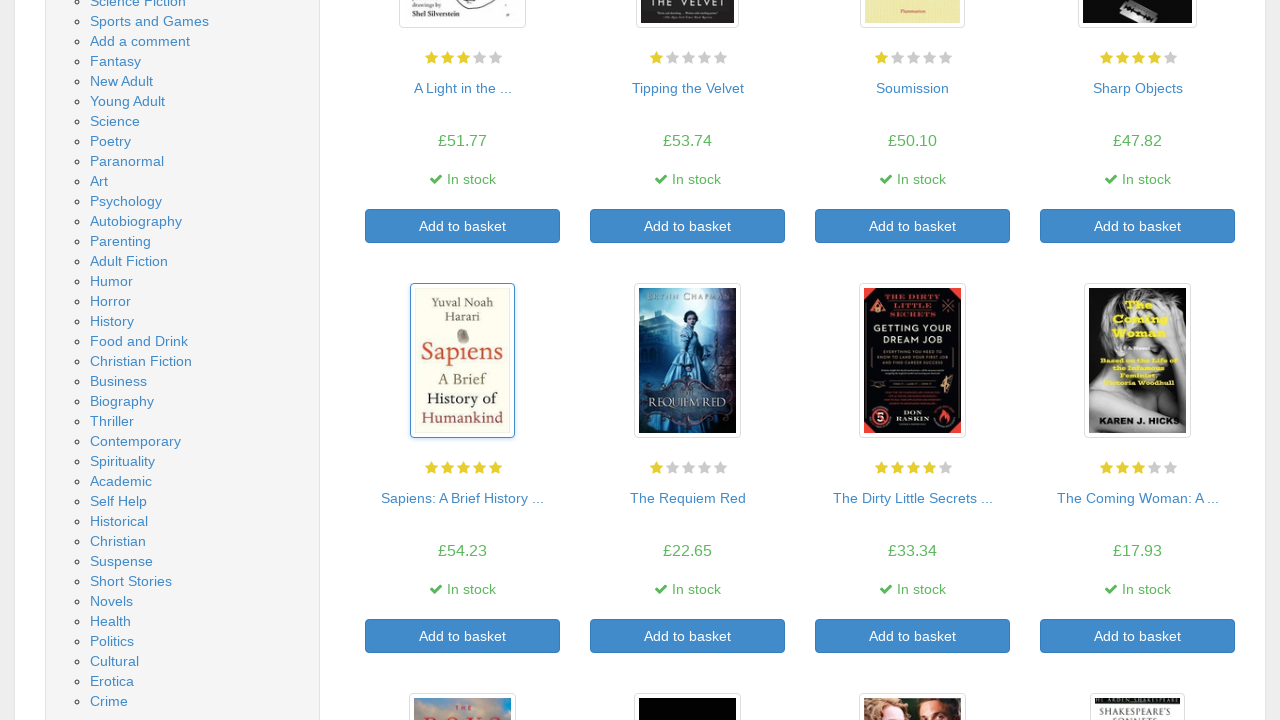

Waited for 'next' page button to be available
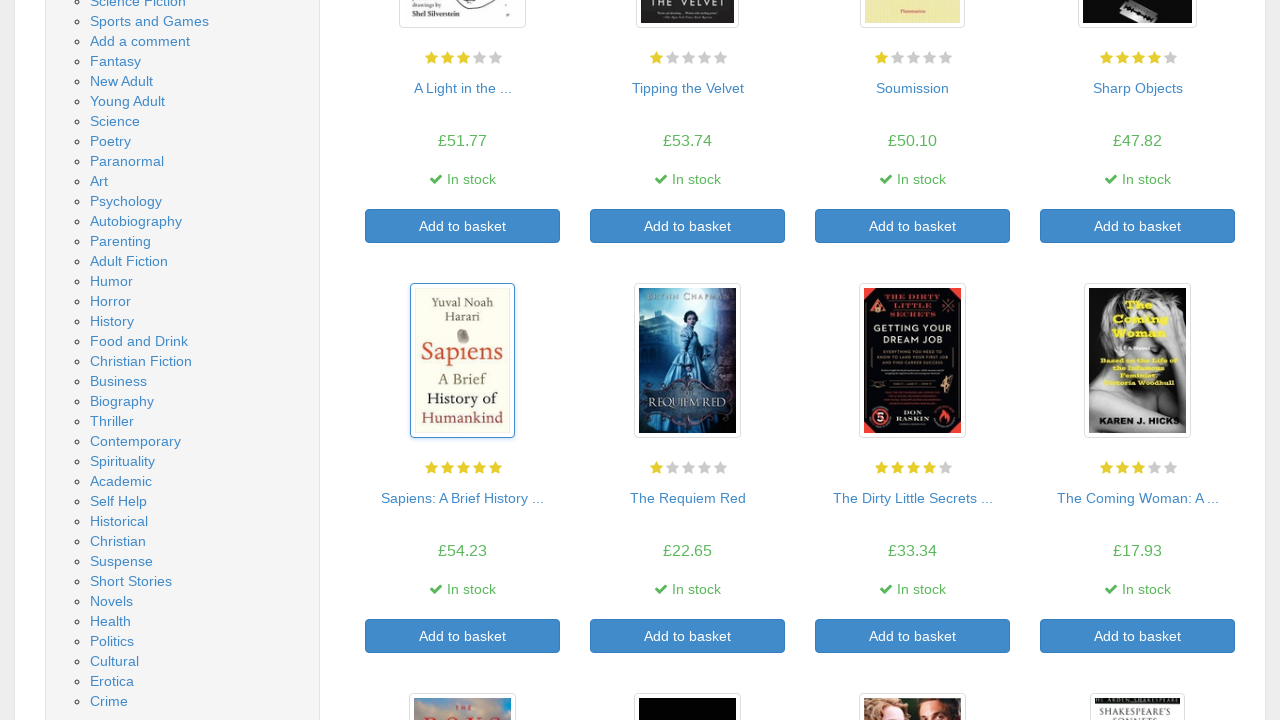

Clicked 'next' button to navigate to page 2 at (1206, 654) on text=next
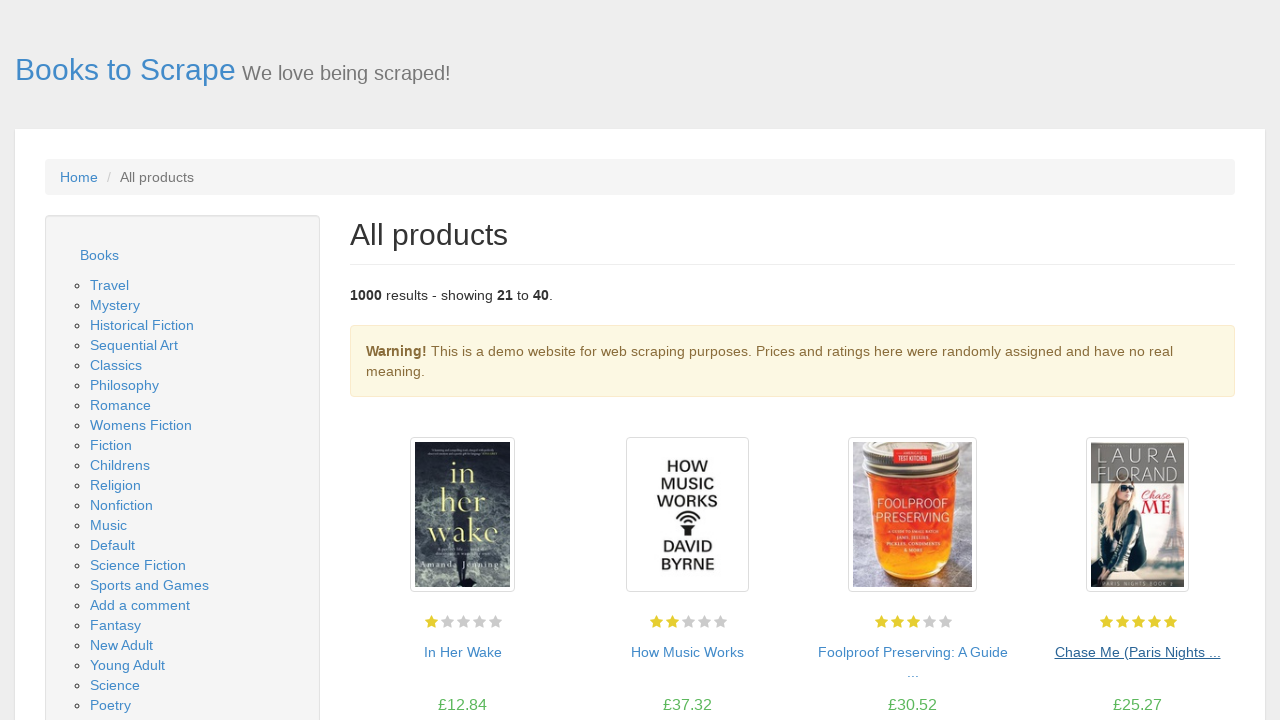

Waited for book thumbnails to load on page
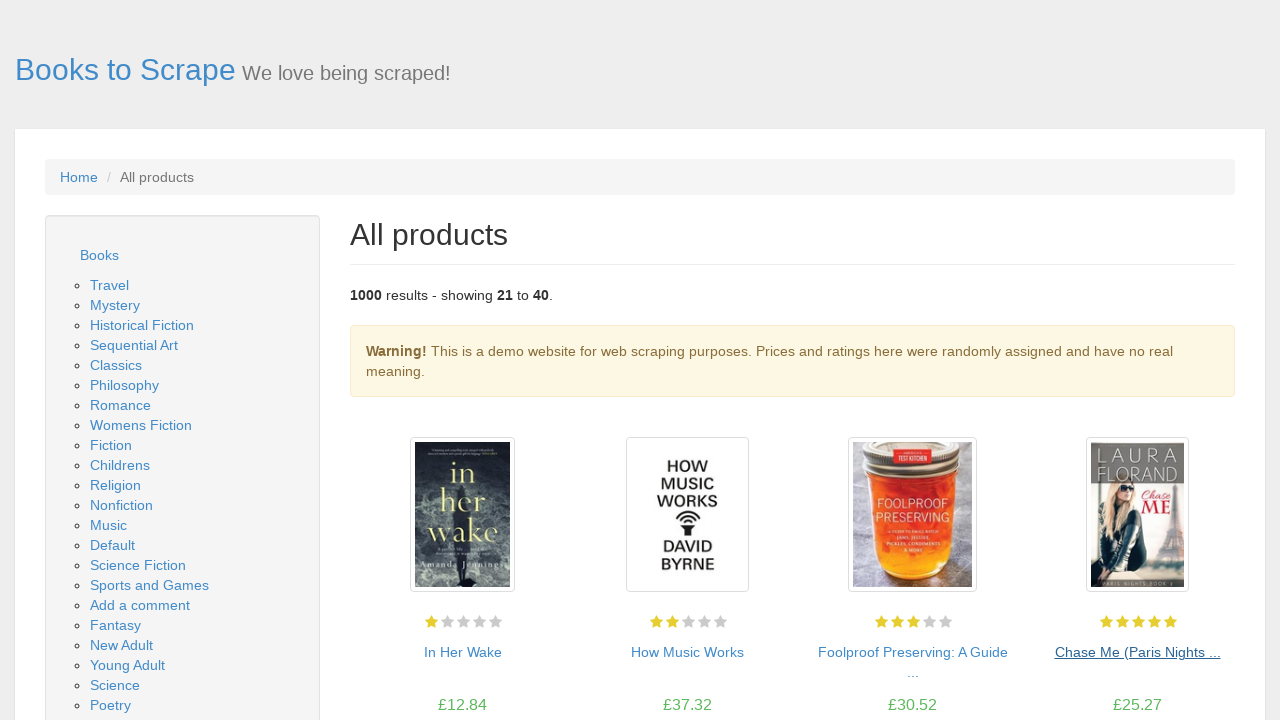

Found 20 book thumbnails on page
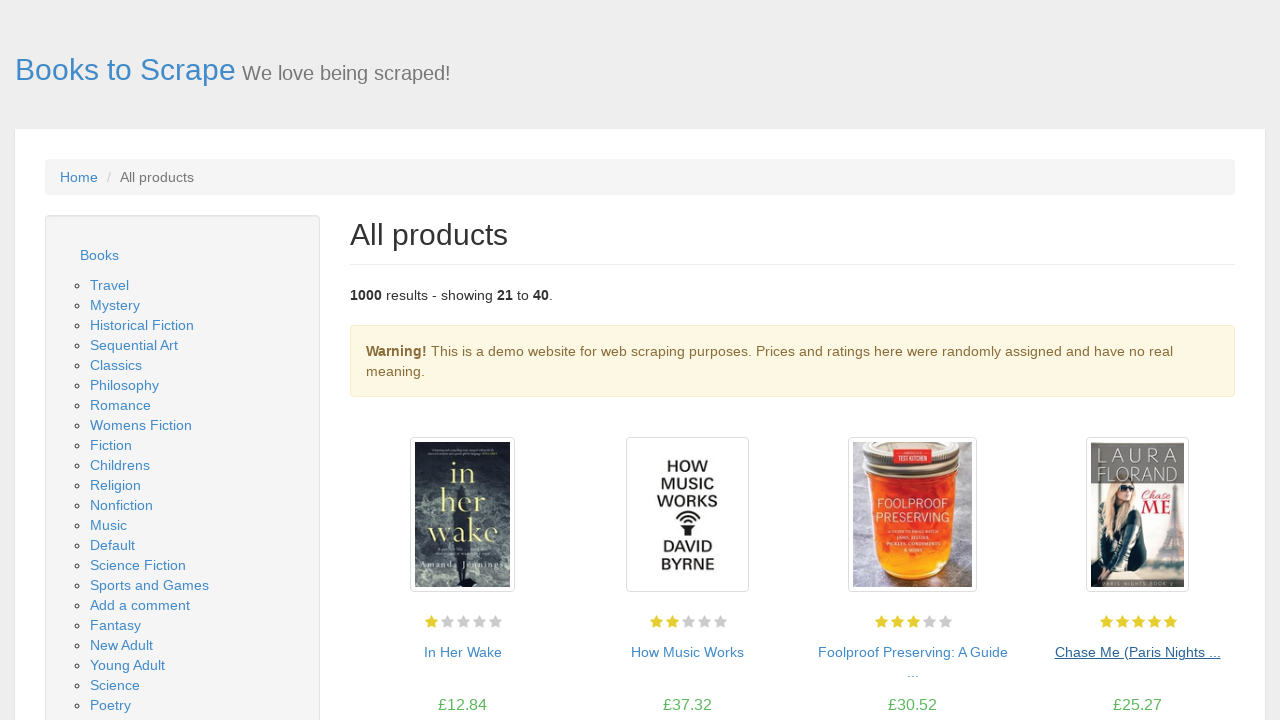

Waited for book thumbnails to reload
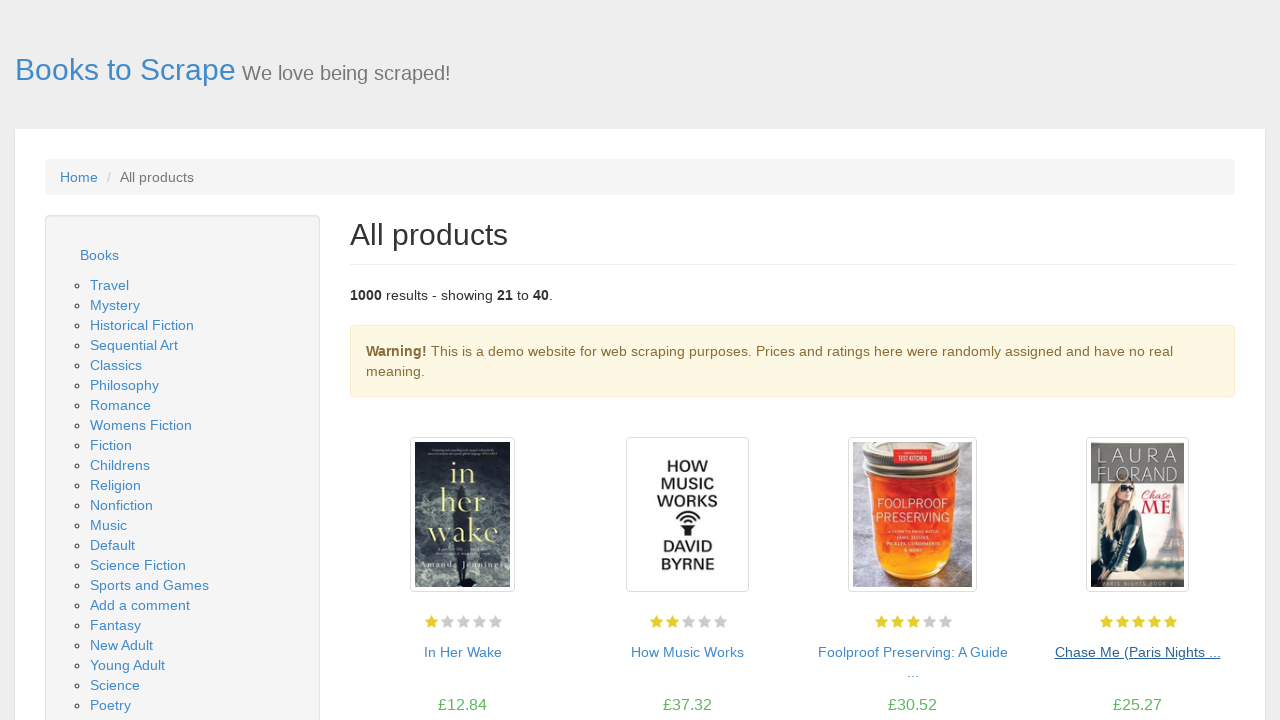

Clicked on book 1 thumbnail to view details at (462, 515) on .thumbnail >> nth=0
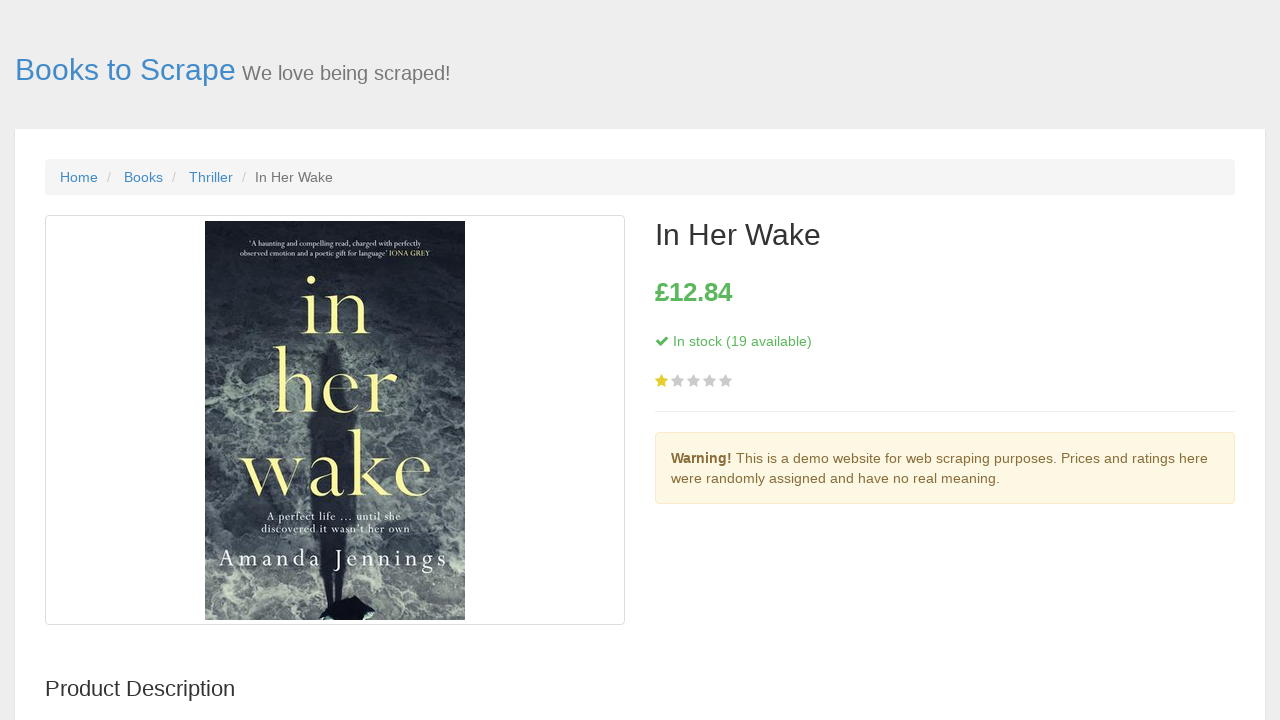

Waited for book title (h1) to load
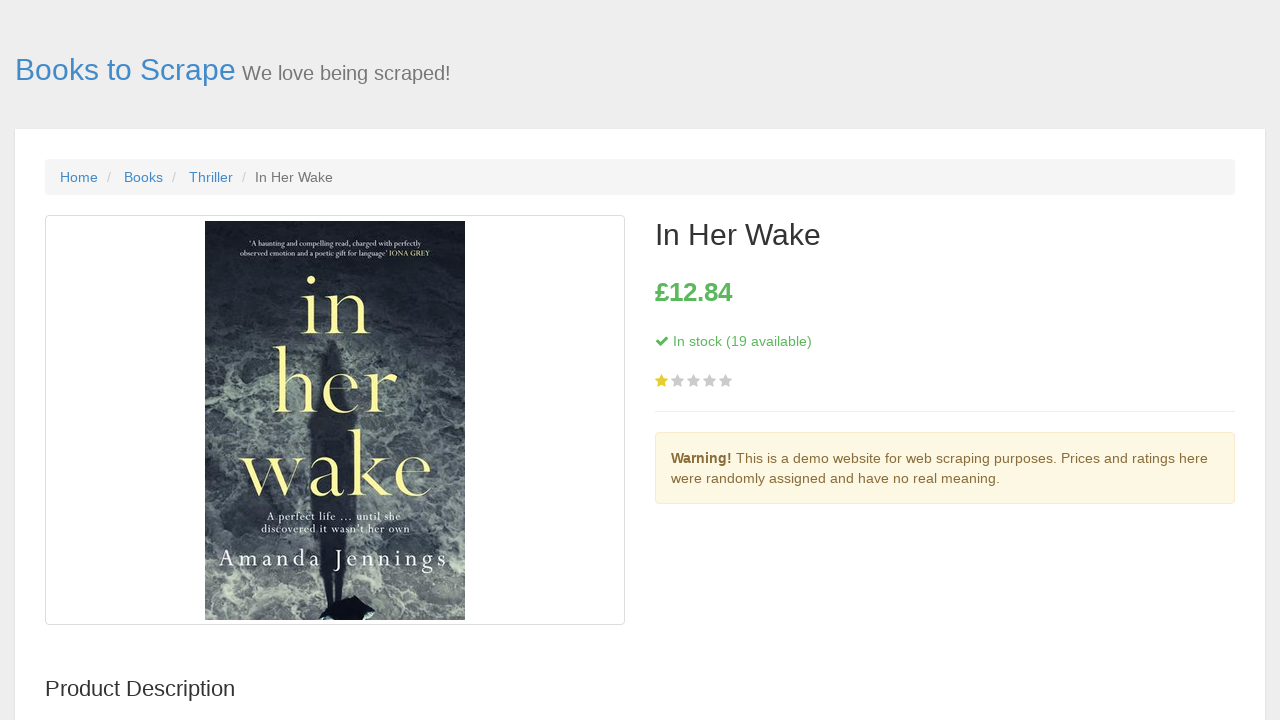

Waited for book price to load
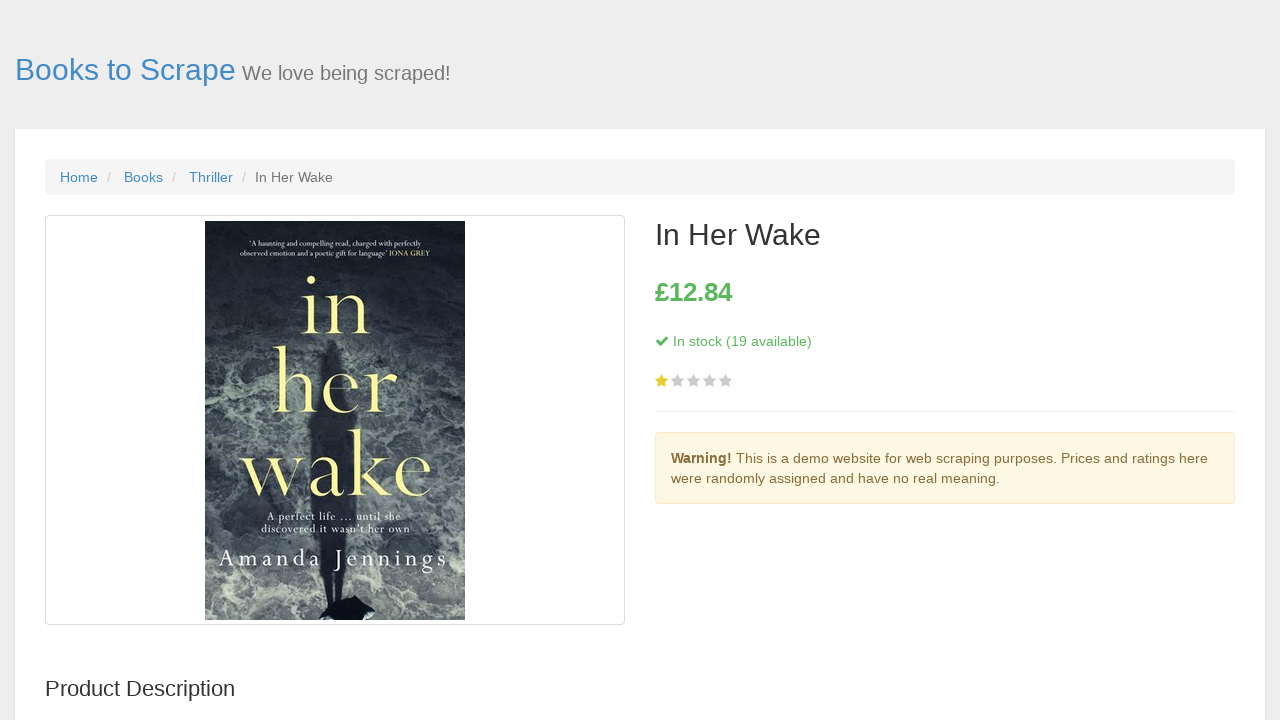

Waited for book rating to load
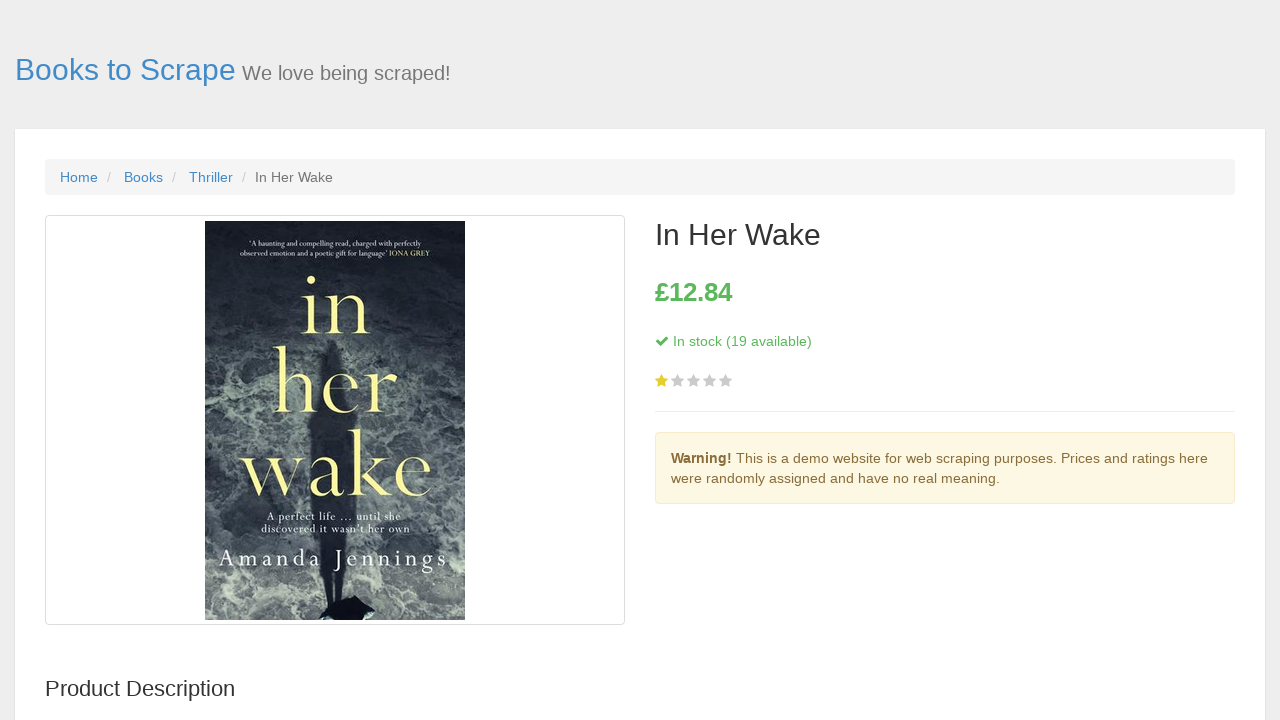

Navigated back to book listing
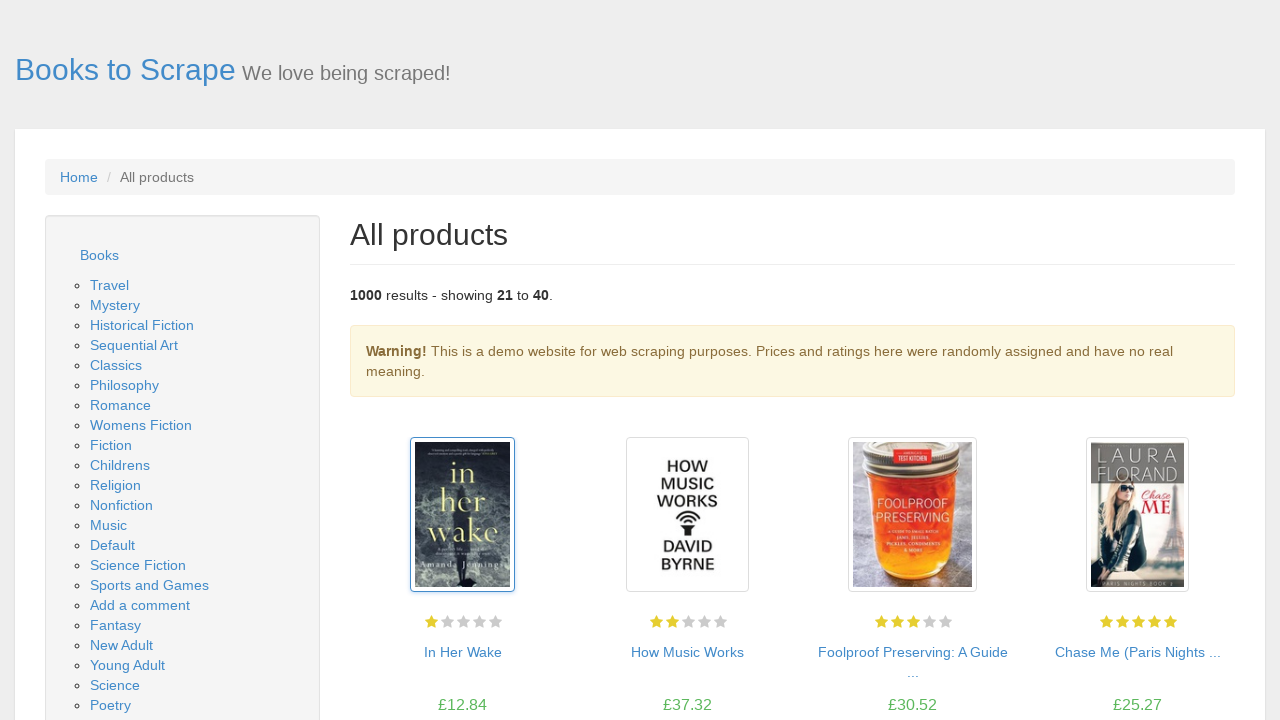

Waited for book thumbnails to reload
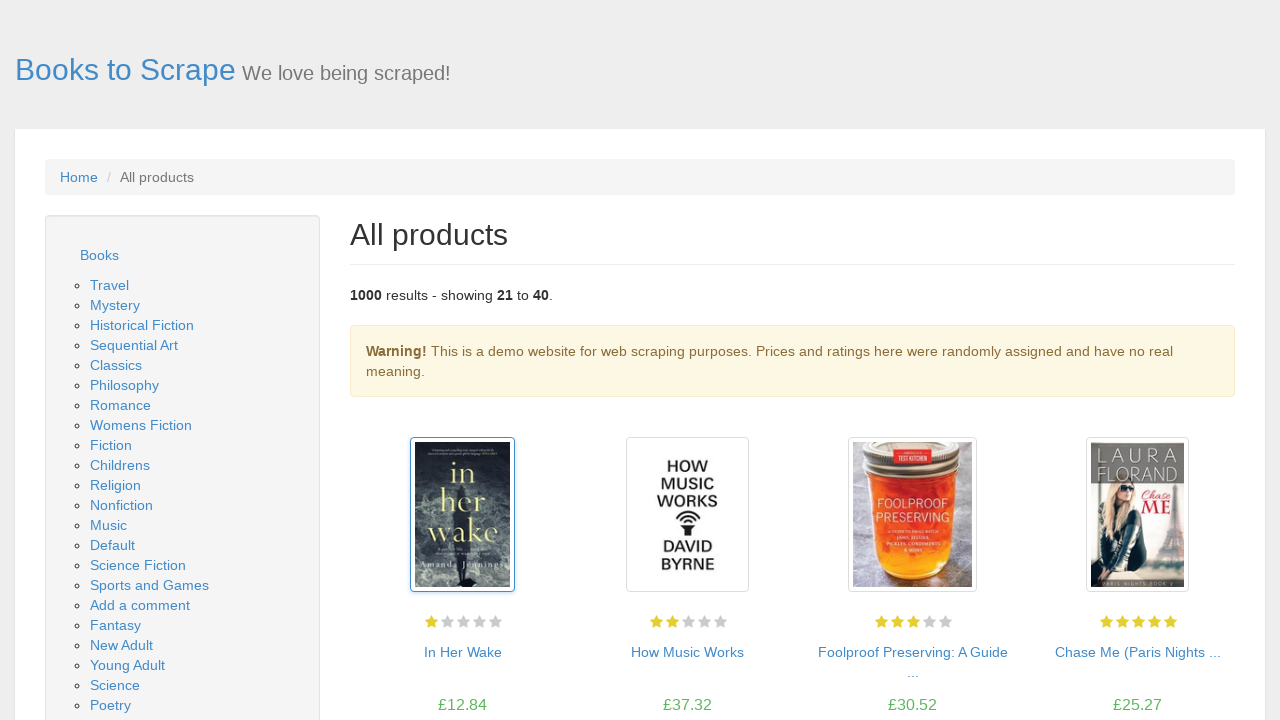

Clicked on book 2 thumbnail to view details at (688, 515) on .thumbnail >> nth=1
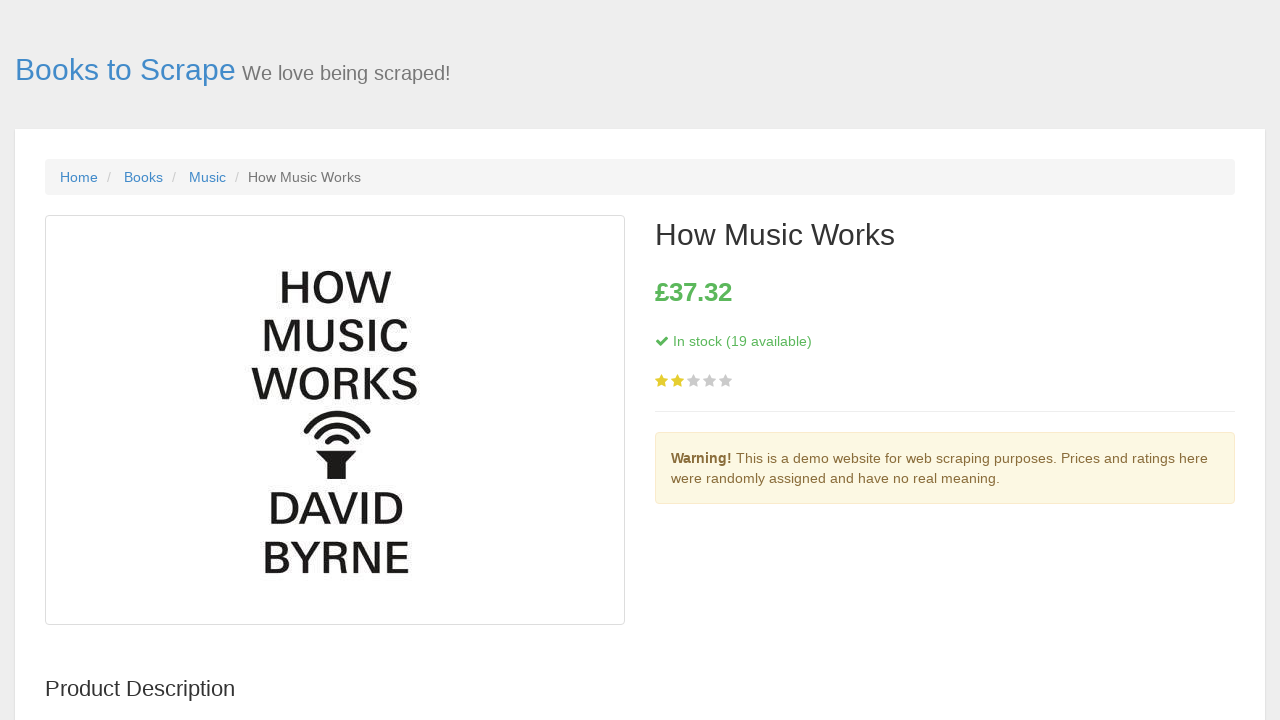

Waited for book title (h1) to load
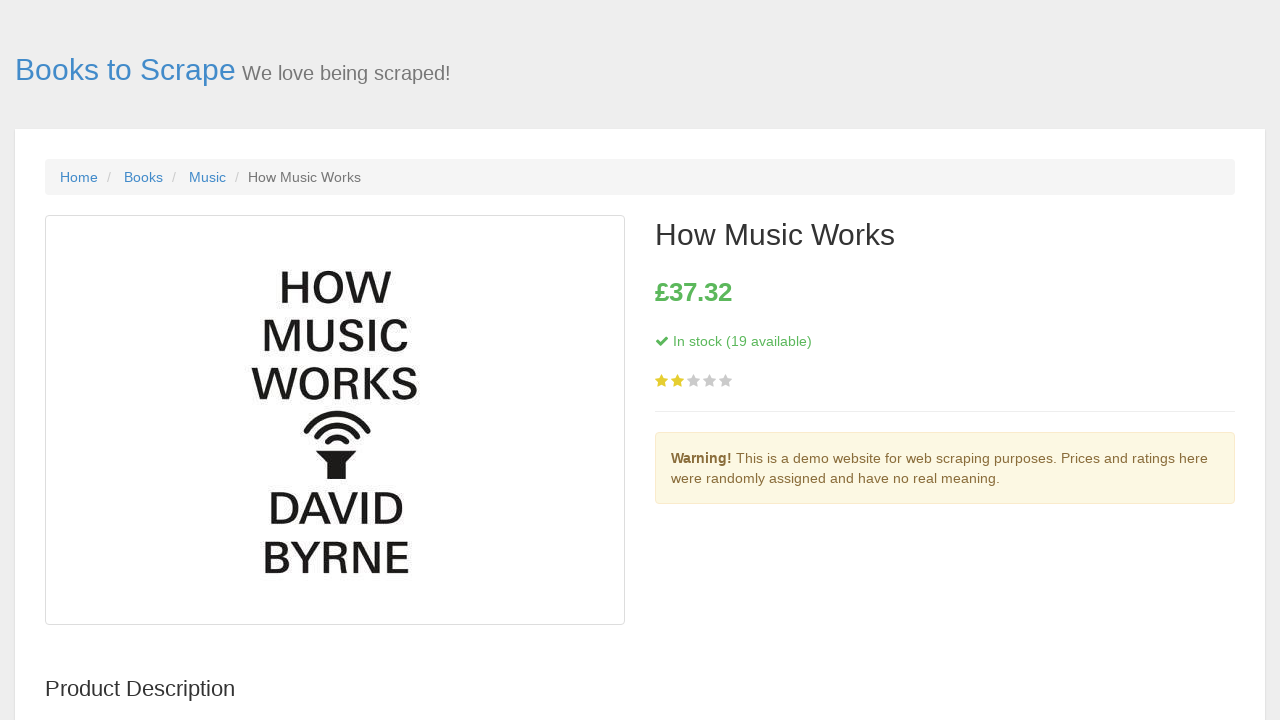

Waited for book price to load
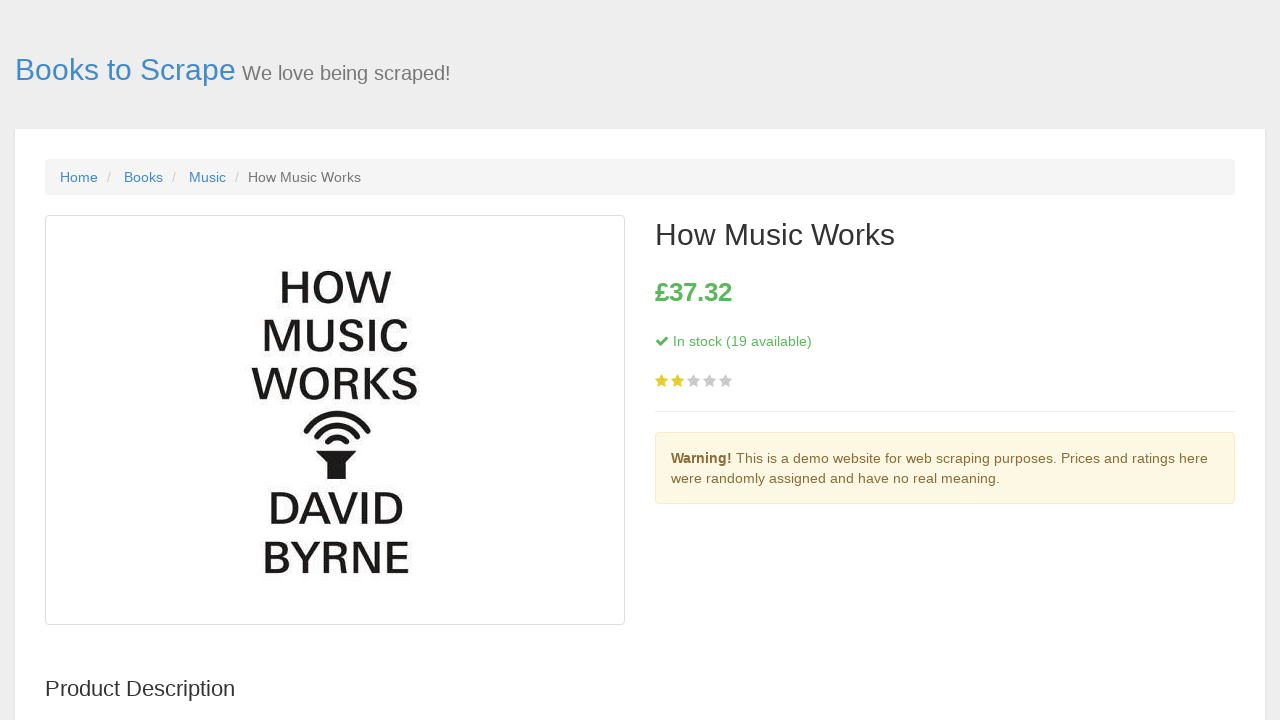

Waited for book rating to load
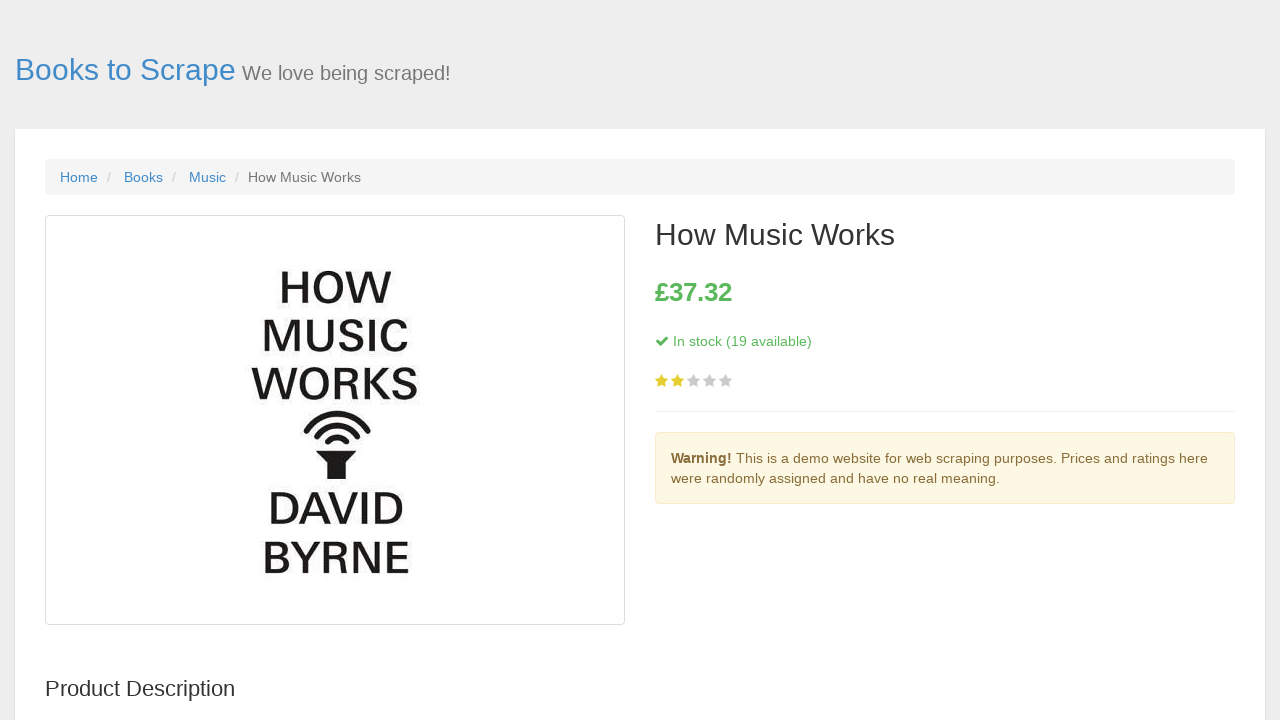

Navigated back to book listing
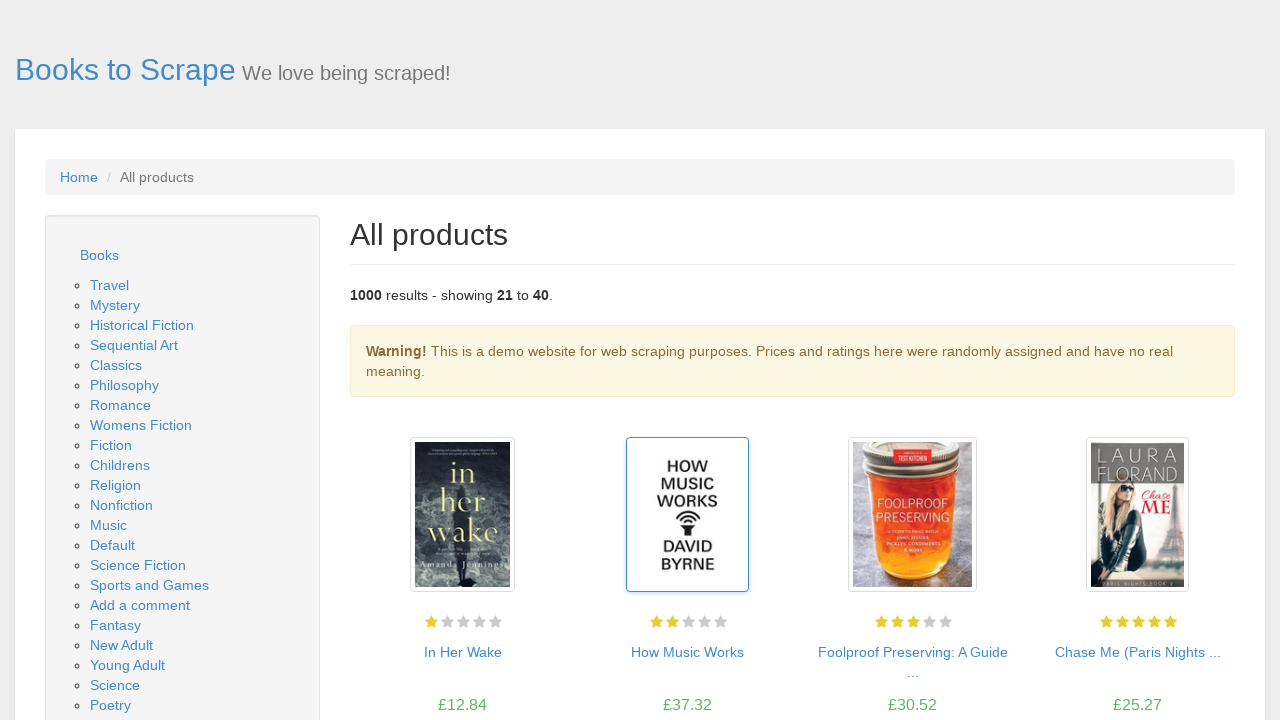

Waited for book thumbnails to reload
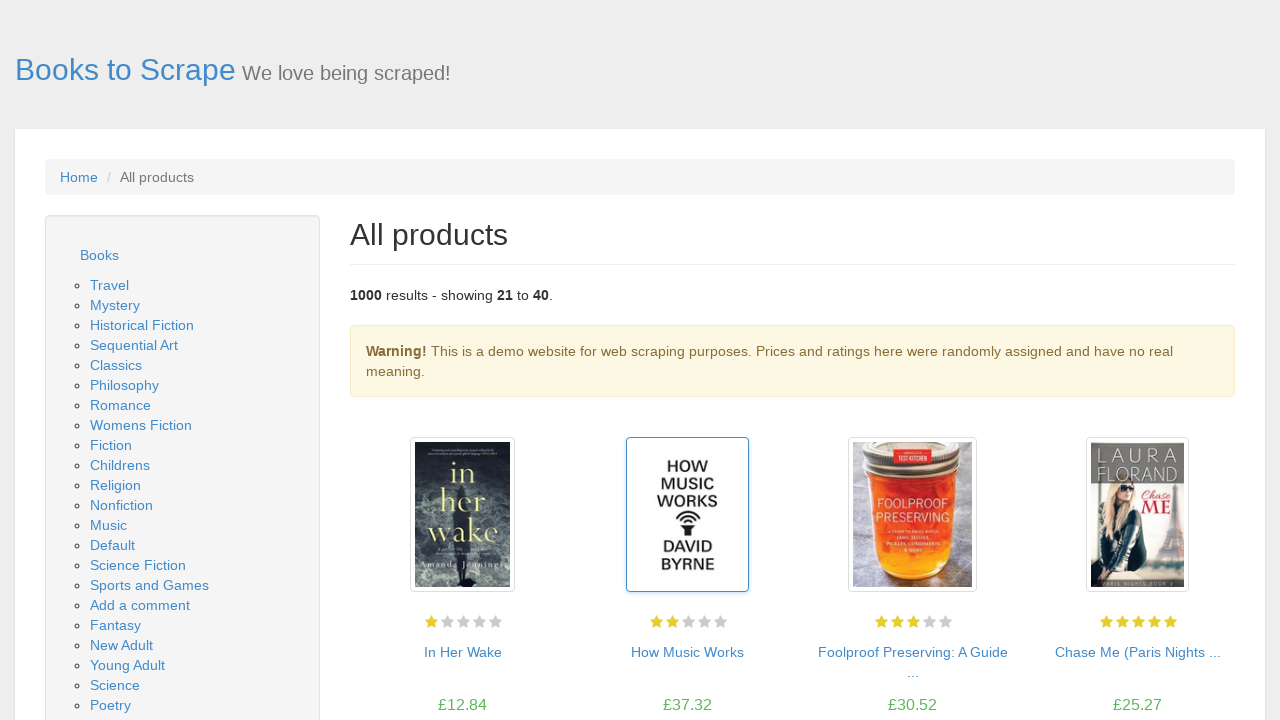

Clicked on book 3 thumbnail to view details at (912, 515) on .thumbnail >> nth=2
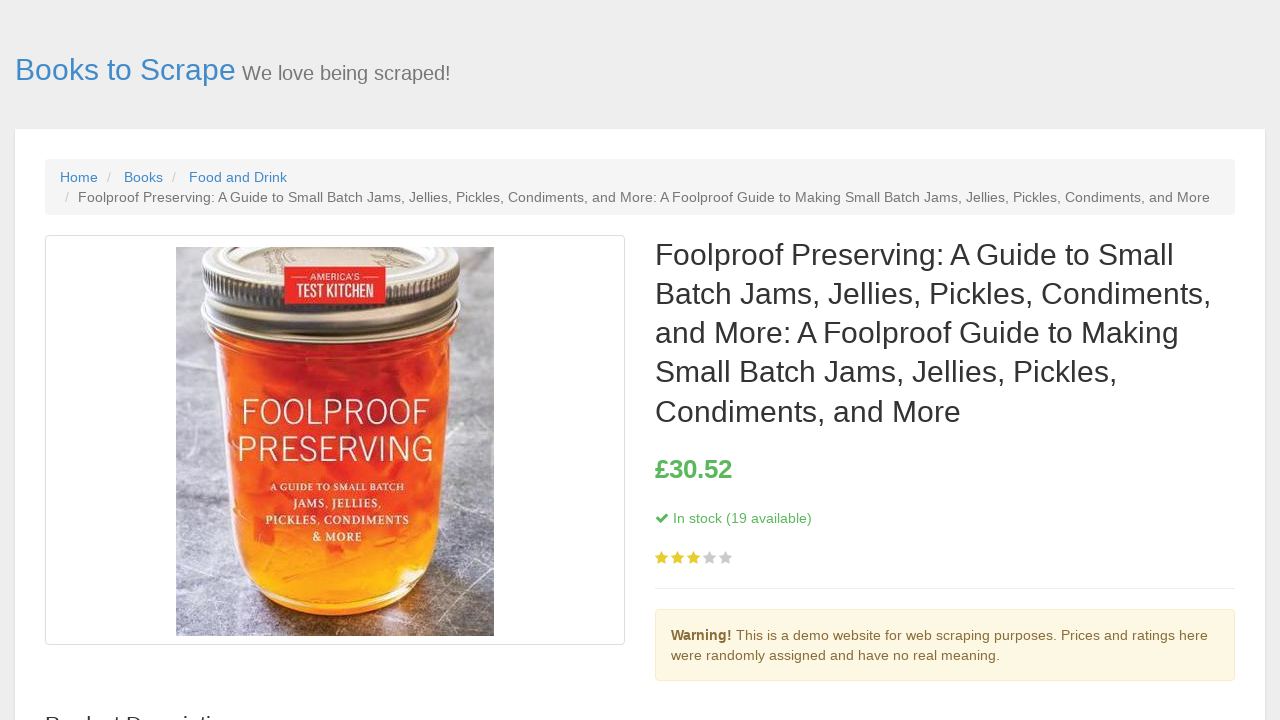

Waited for book title (h1) to load
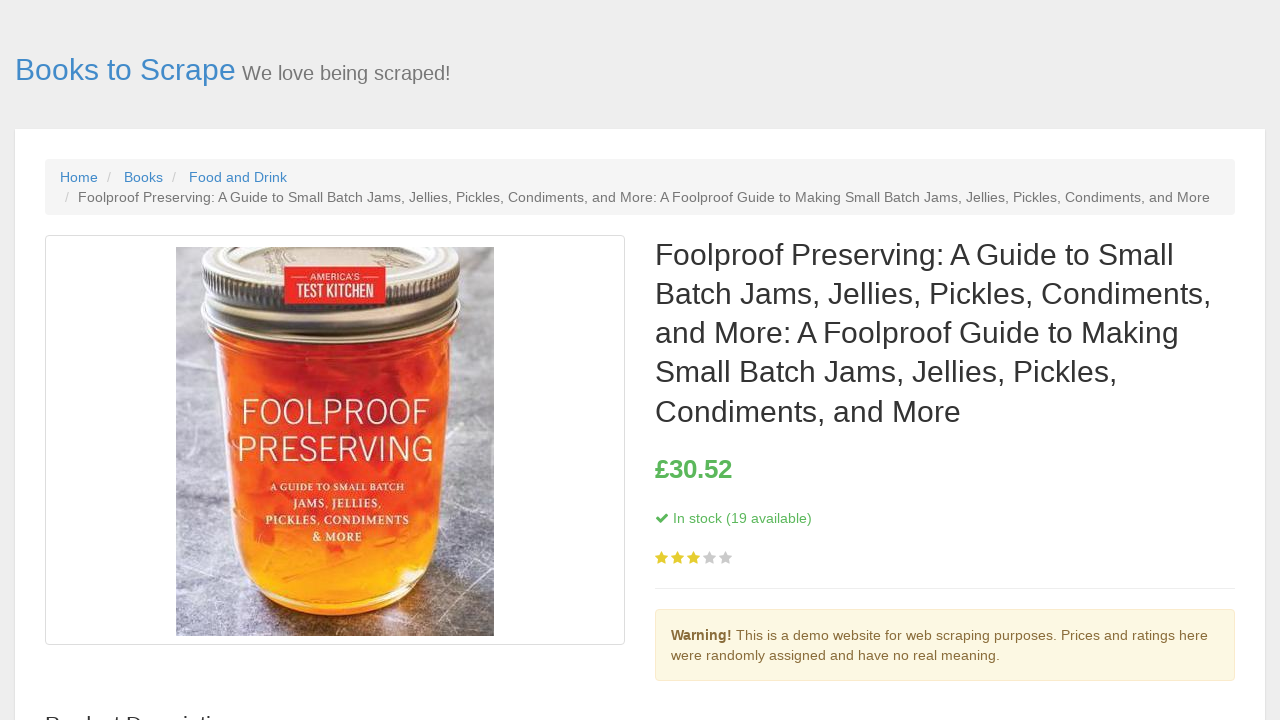

Waited for book price to load
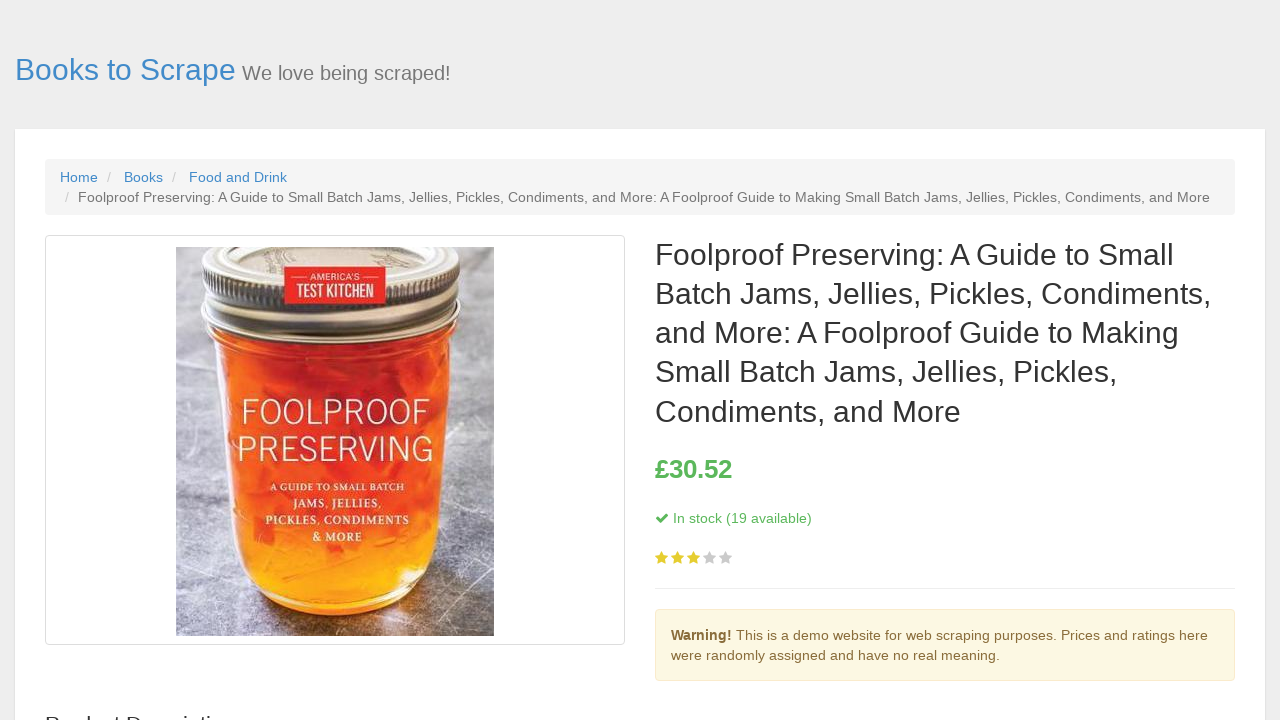

Waited for book rating to load
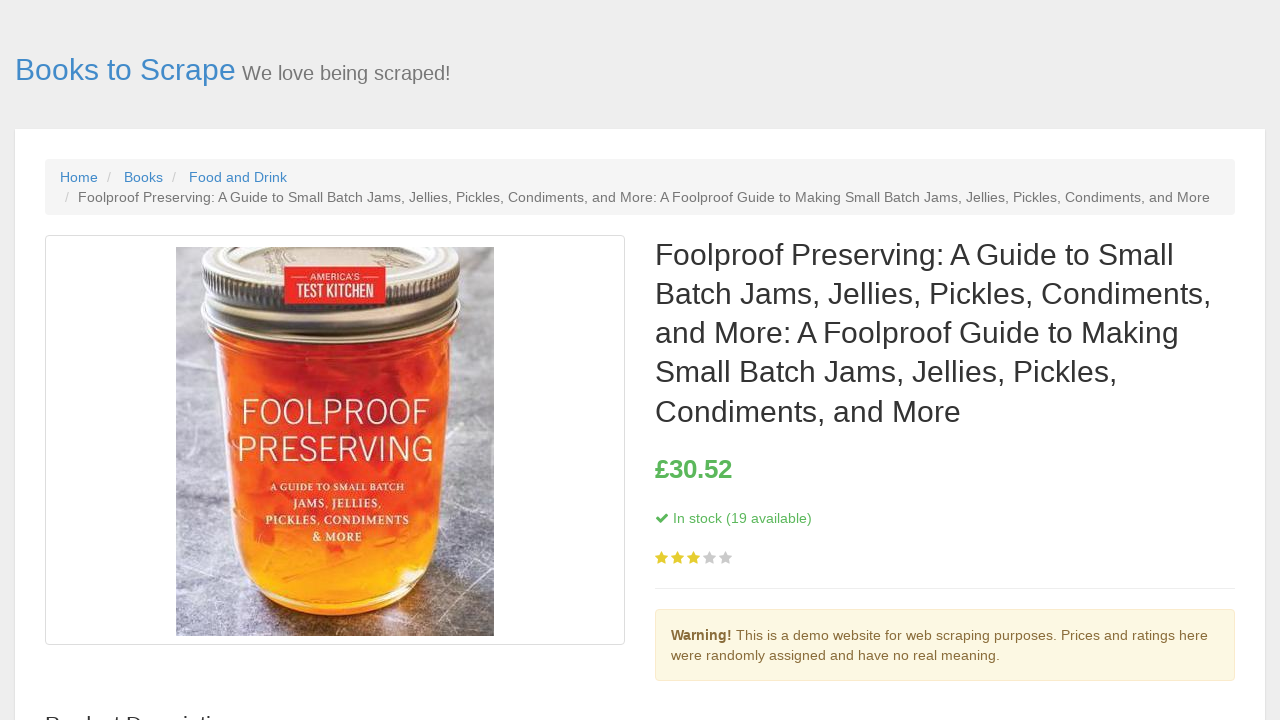

Navigated back to book listing
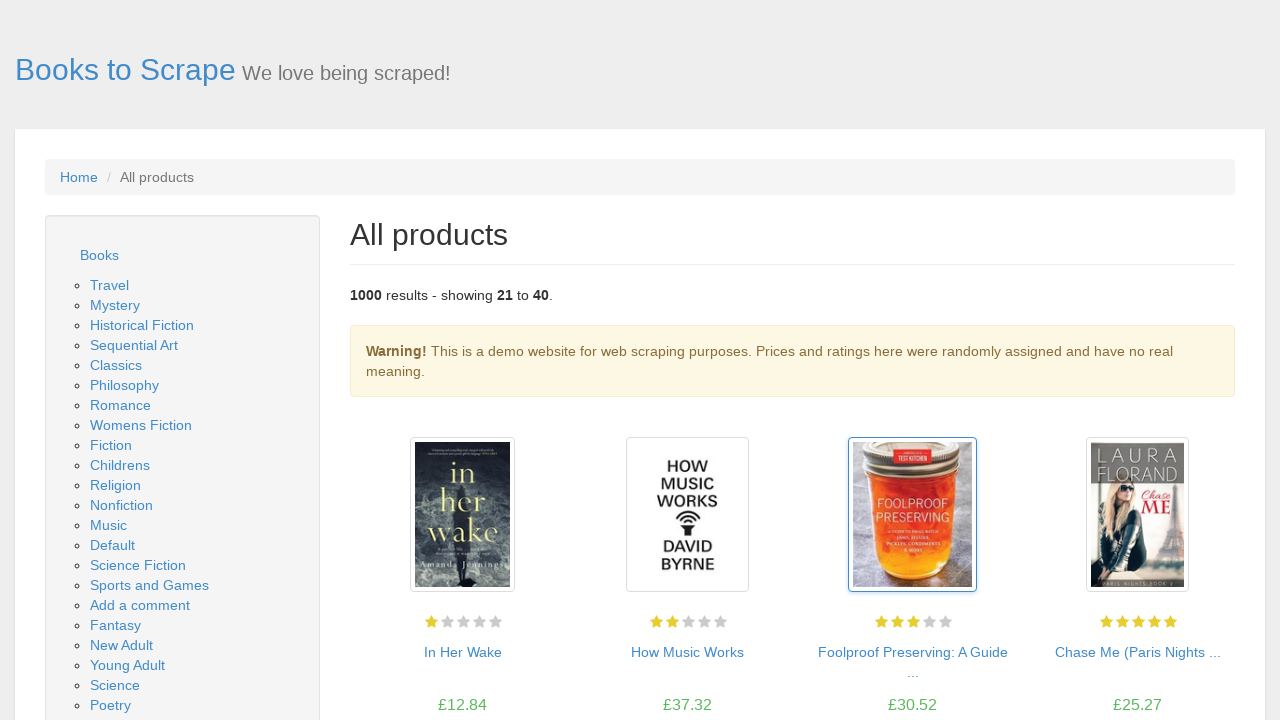

Waited for book thumbnails to reload
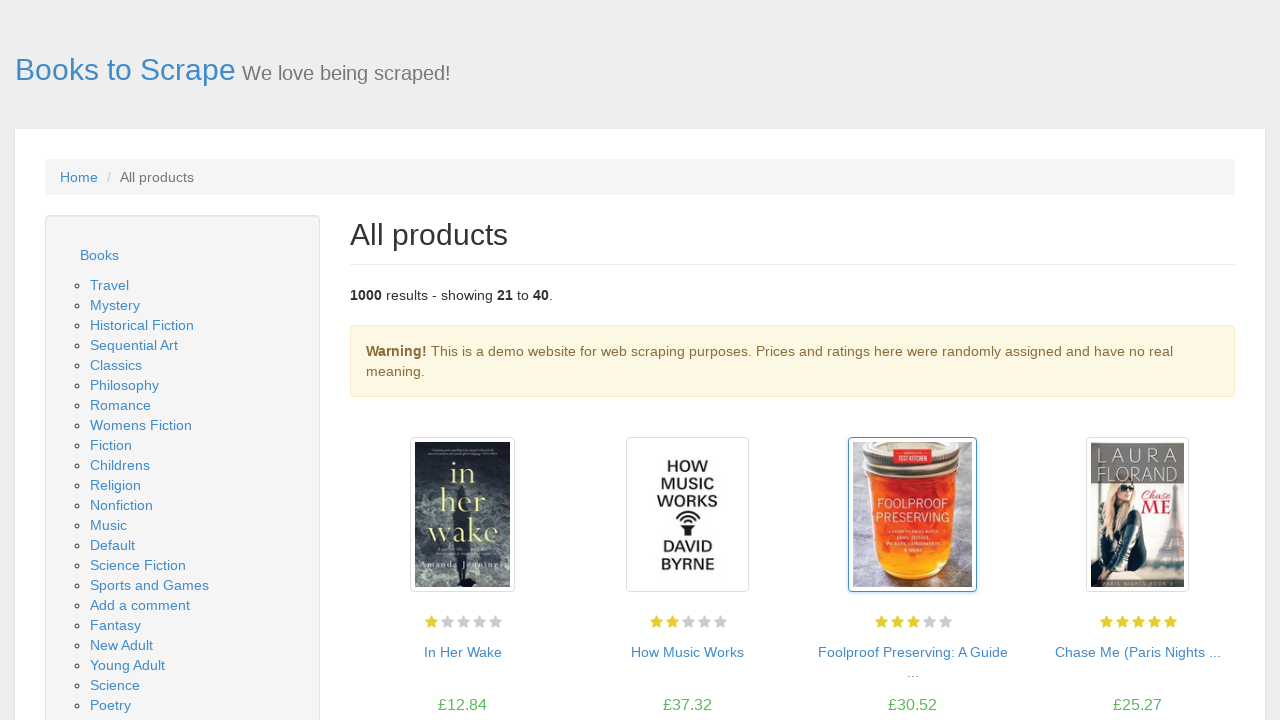

Clicked on book 4 thumbnail to view details at (1137, 515) on .thumbnail >> nth=3
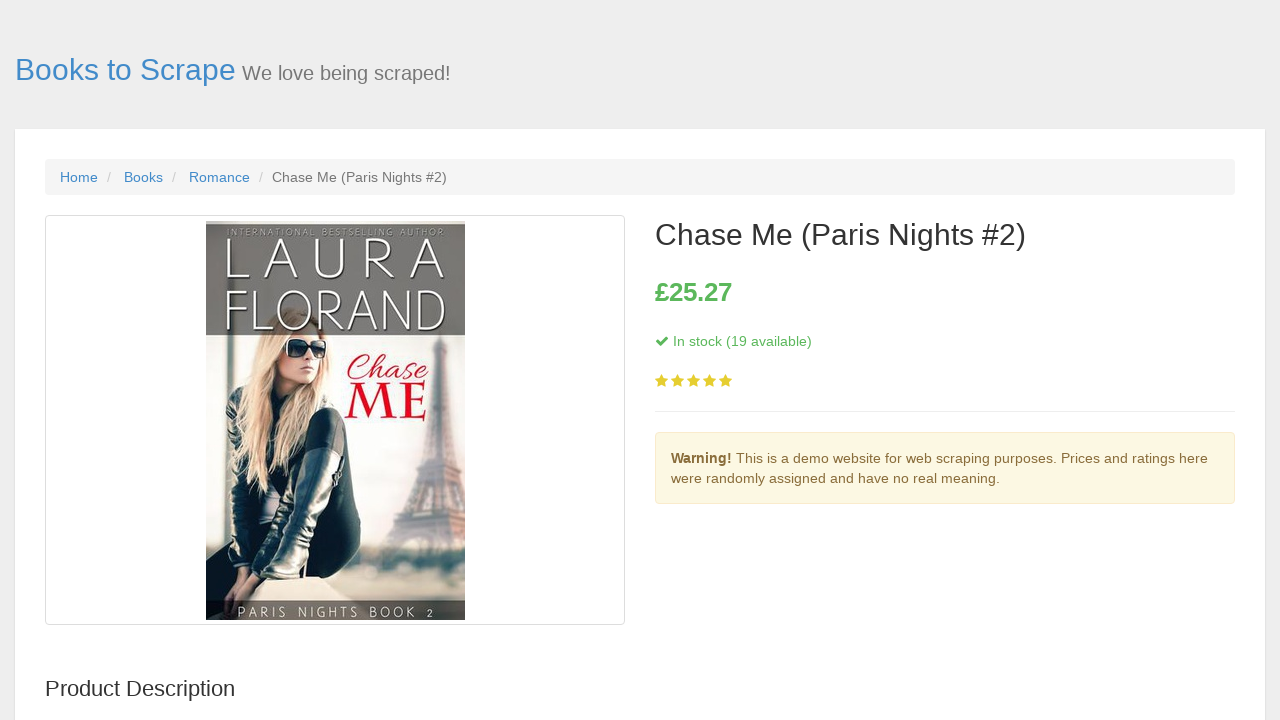

Waited for book title (h1) to load
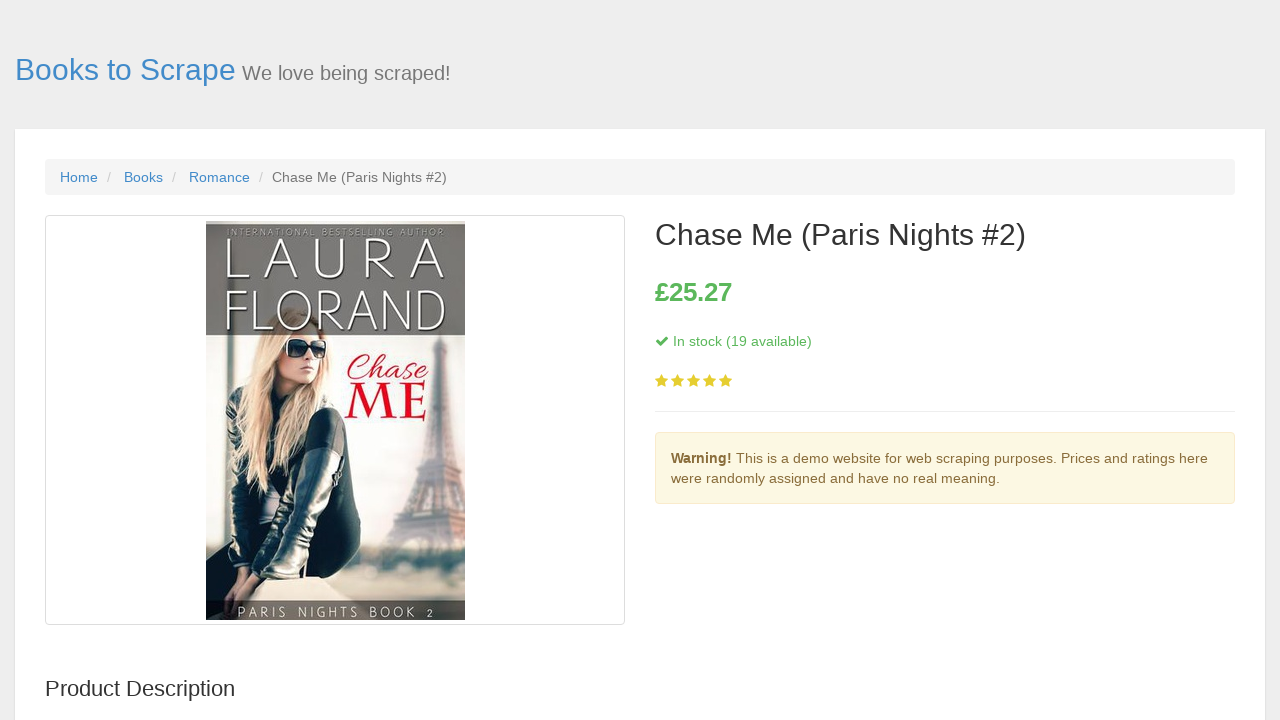

Waited for book price to load
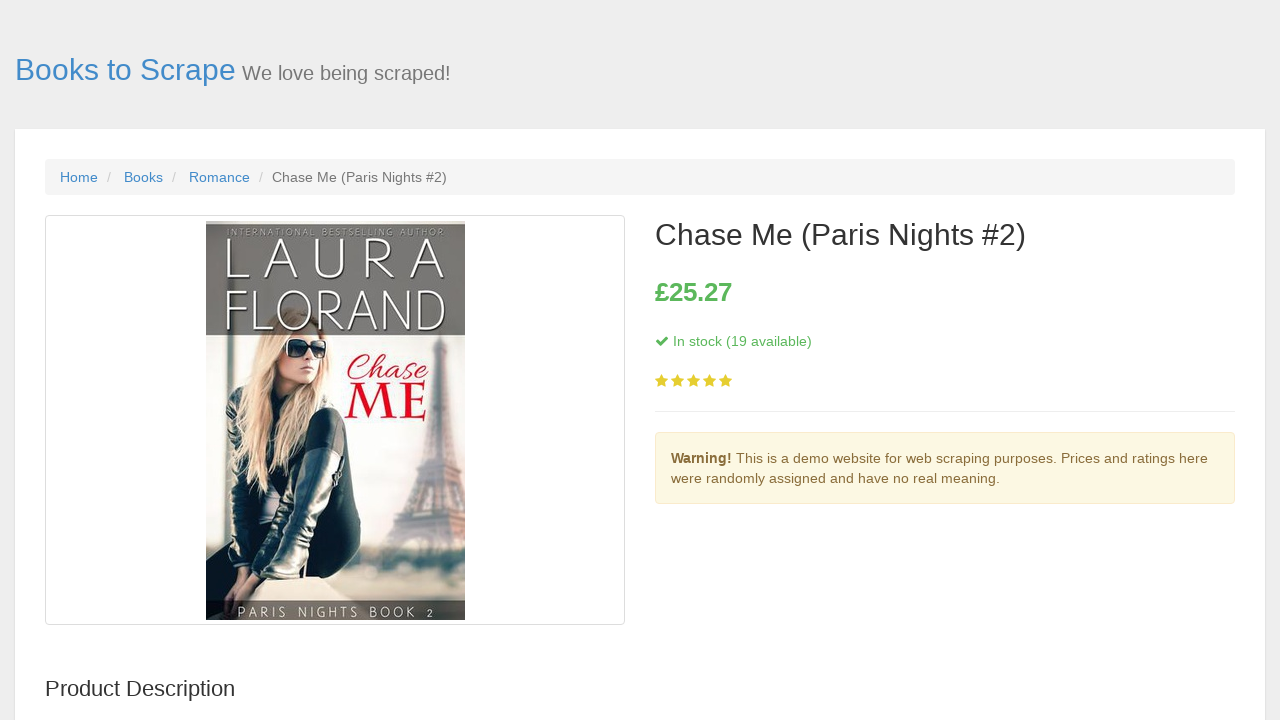

Waited for book rating to load
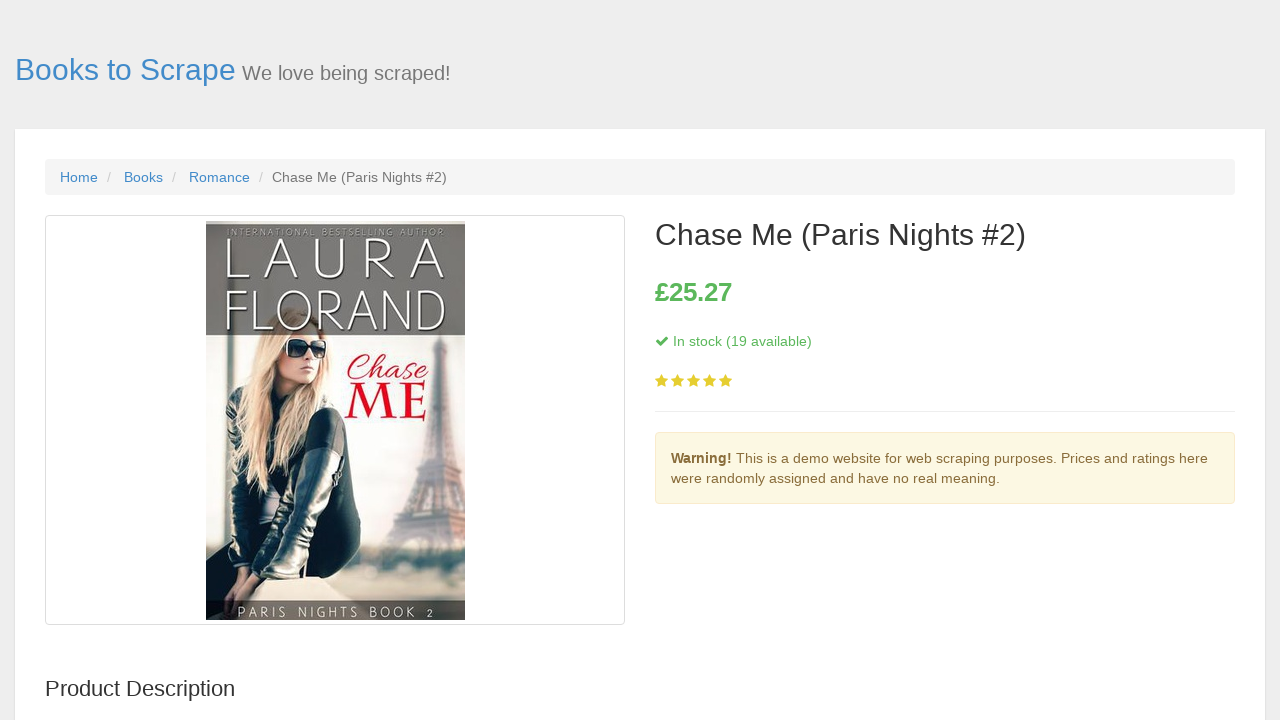

Navigated back to book listing
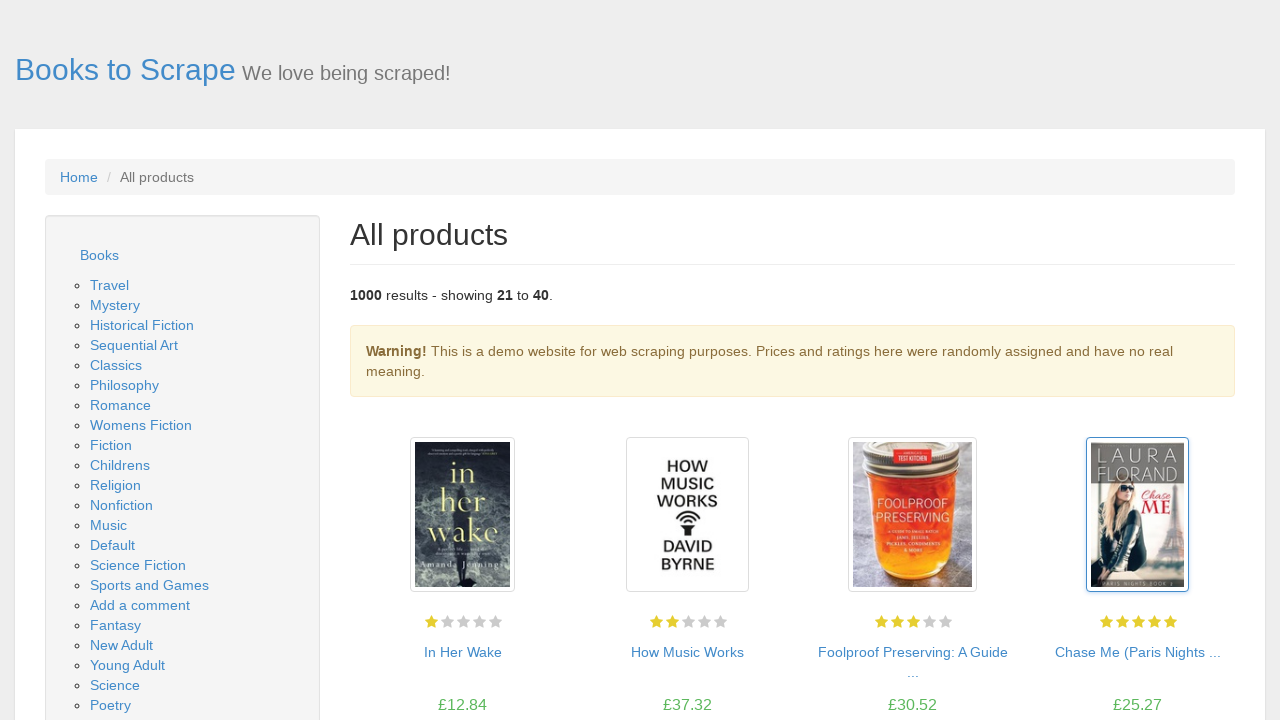

Waited for book thumbnails to reload
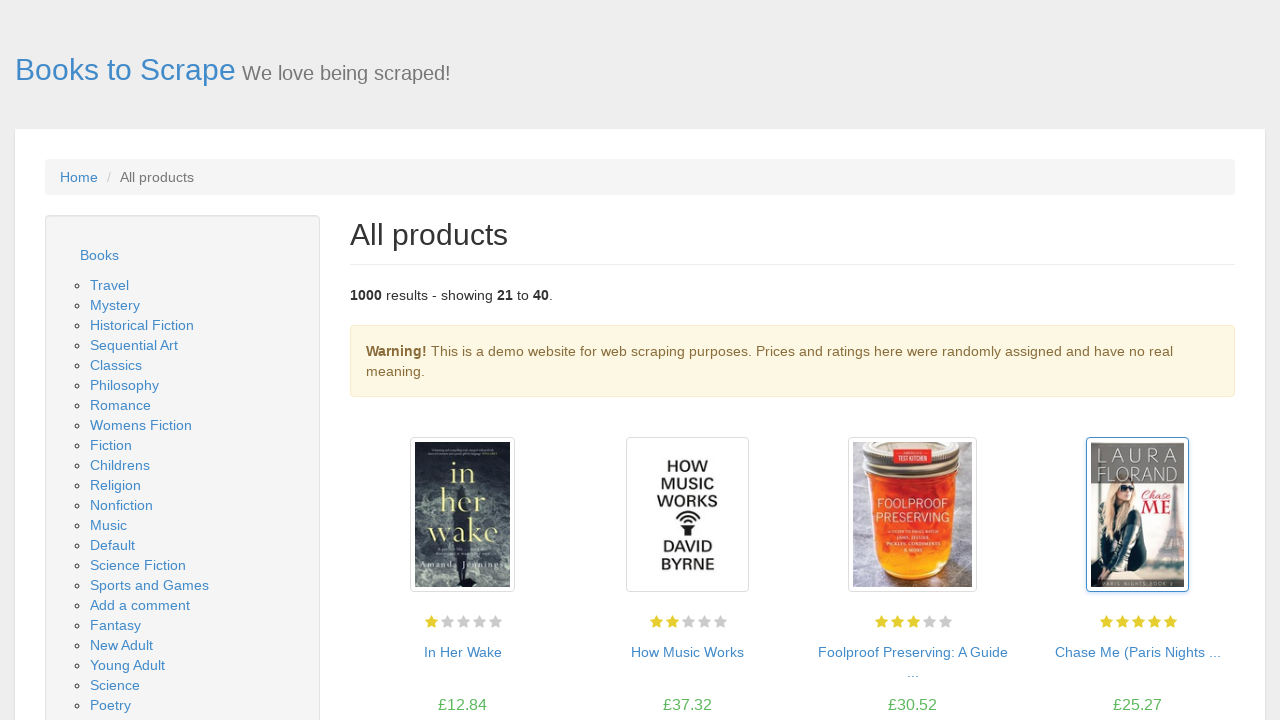

Clicked on book 5 thumbnail to view details at (462, 361) on .thumbnail >> nth=4
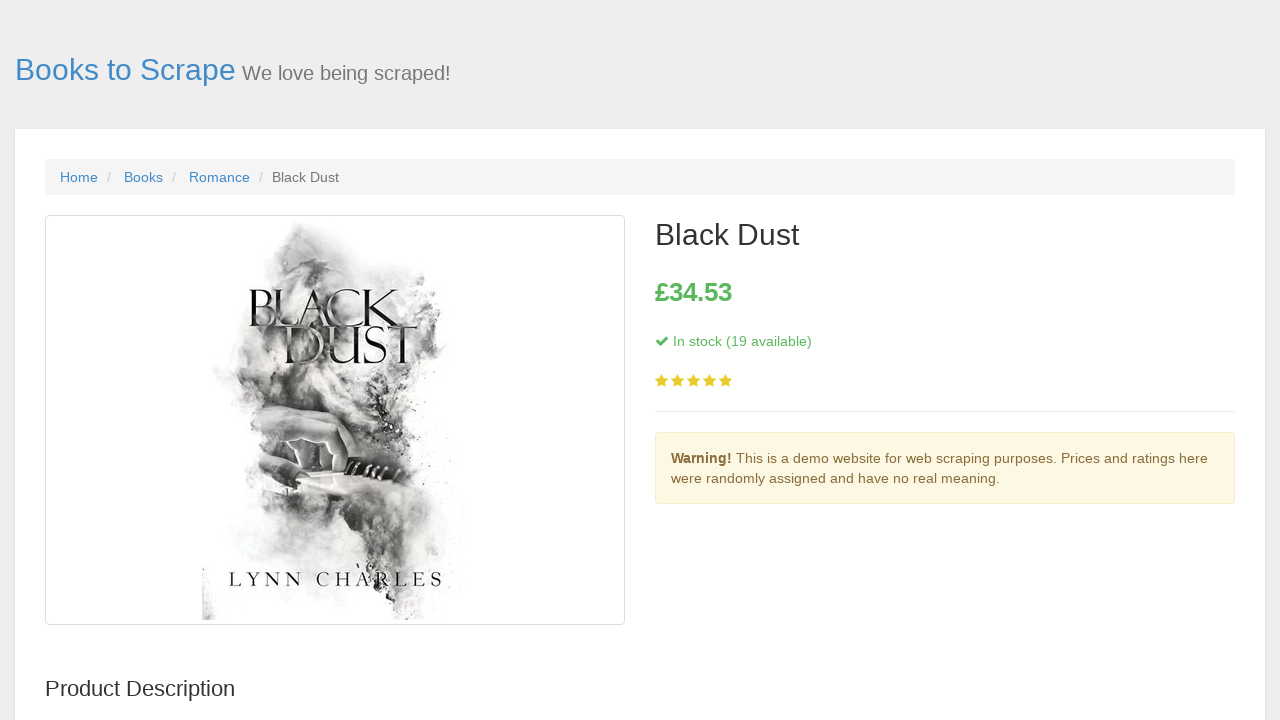

Waited for book title (h1) to load
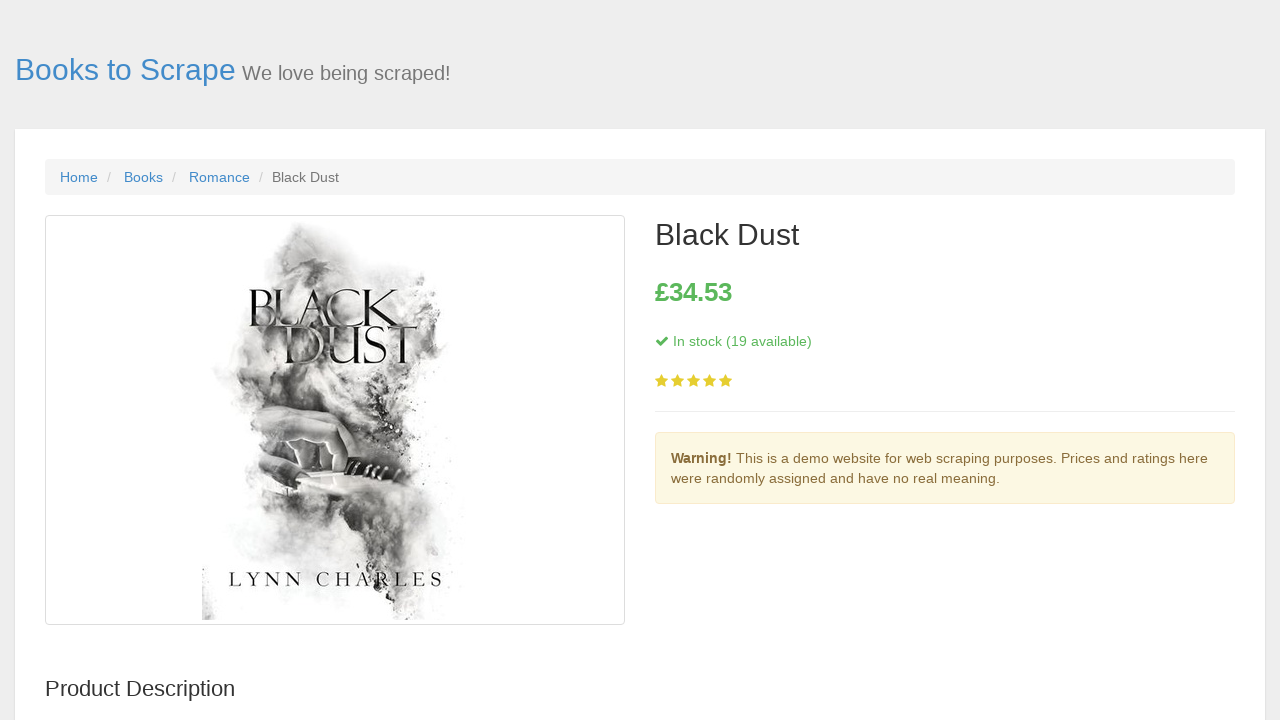

Waited for book price to load
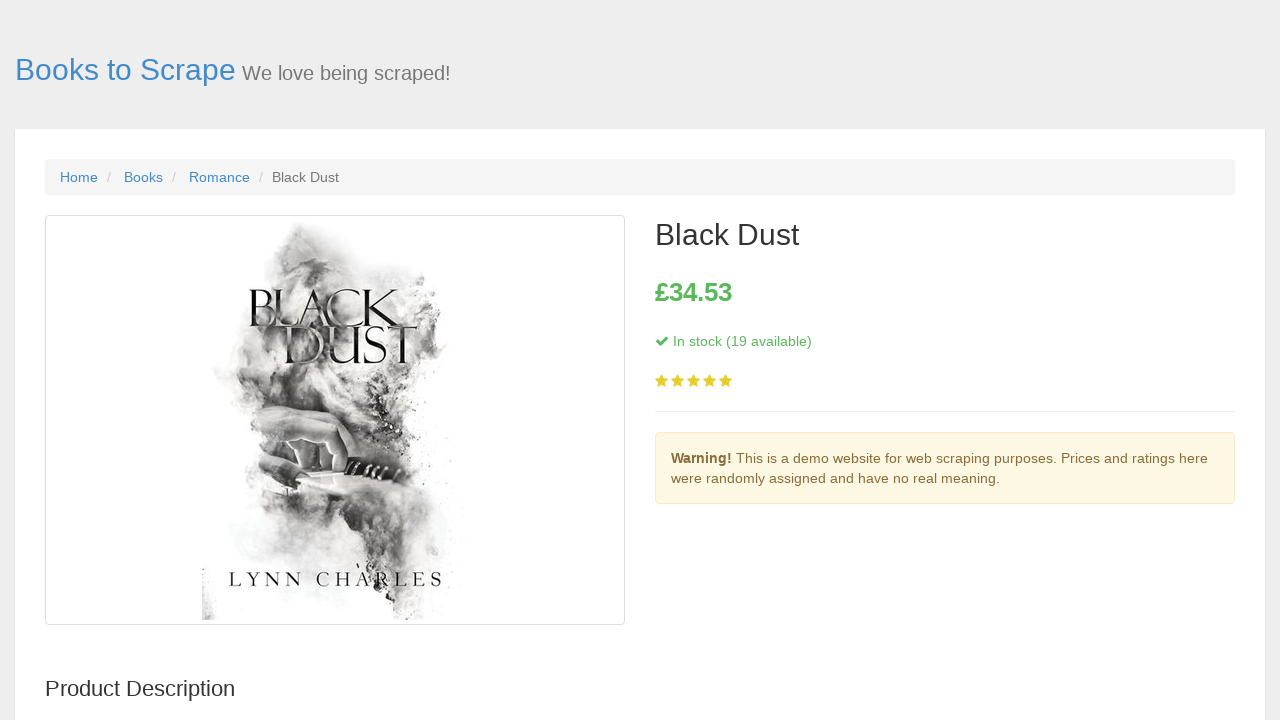

Waited for book rating to load
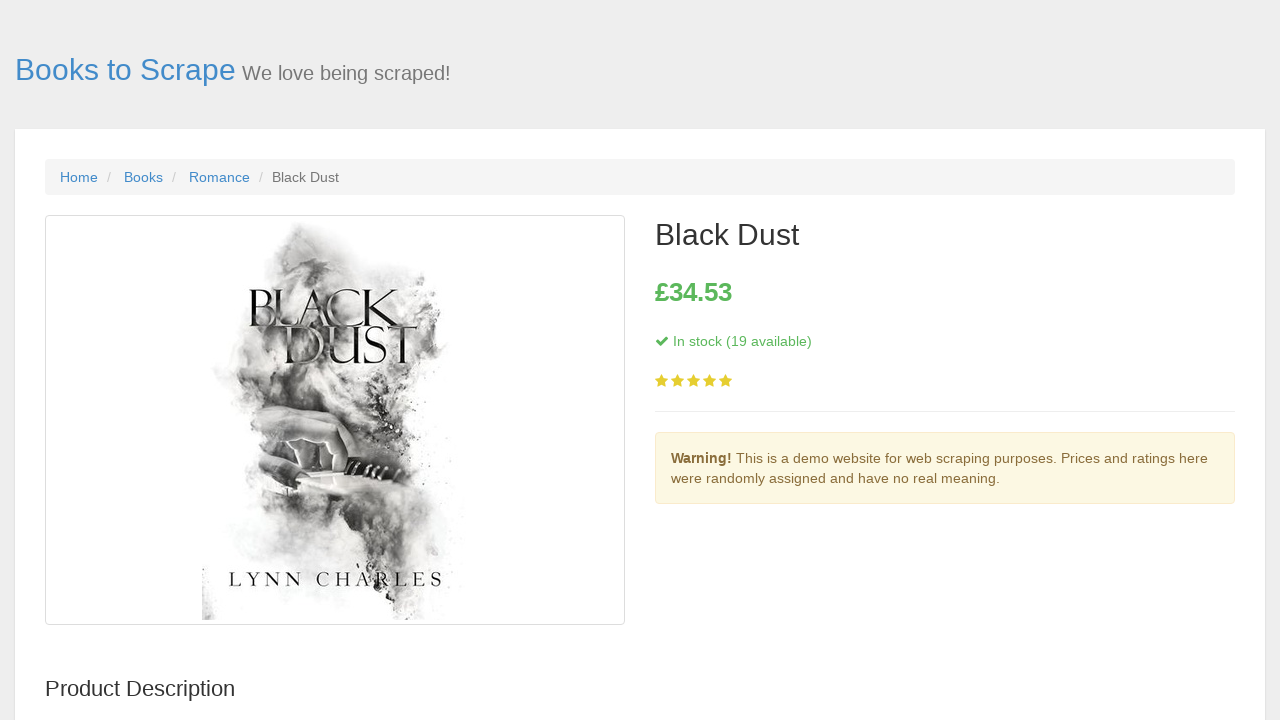

Navigated back to book listing
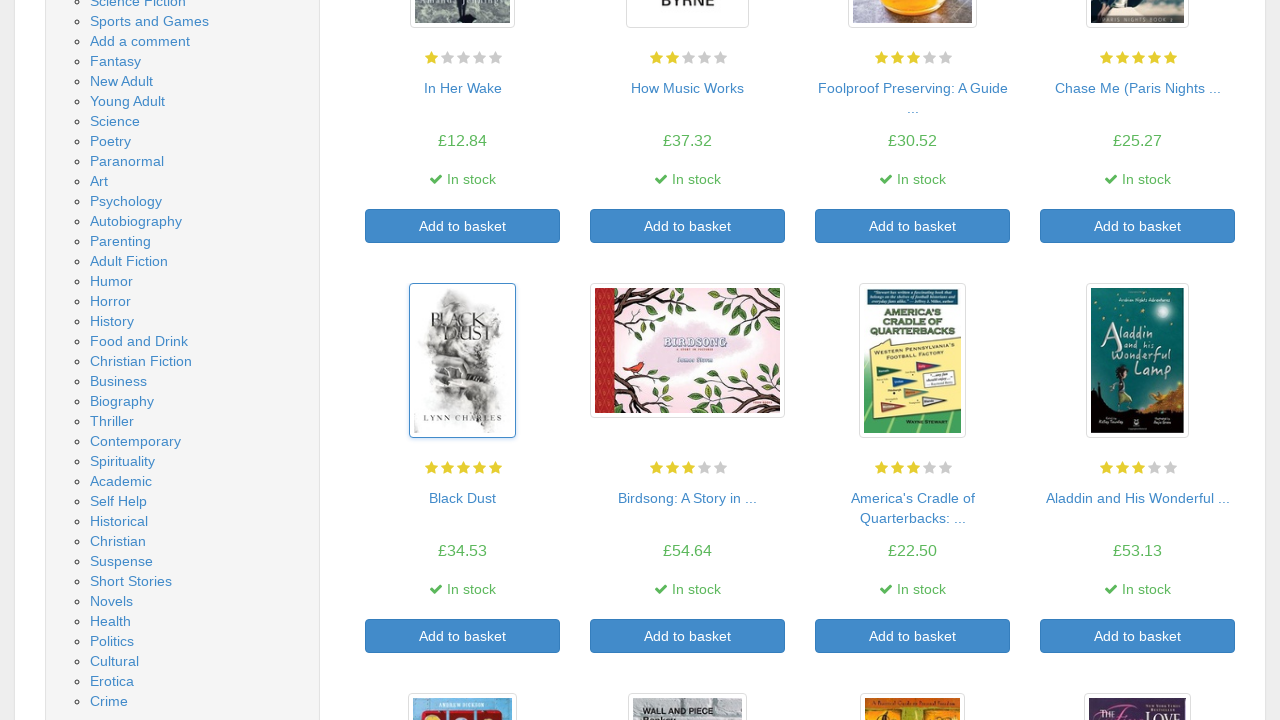

Waited for 'next' page button to be available
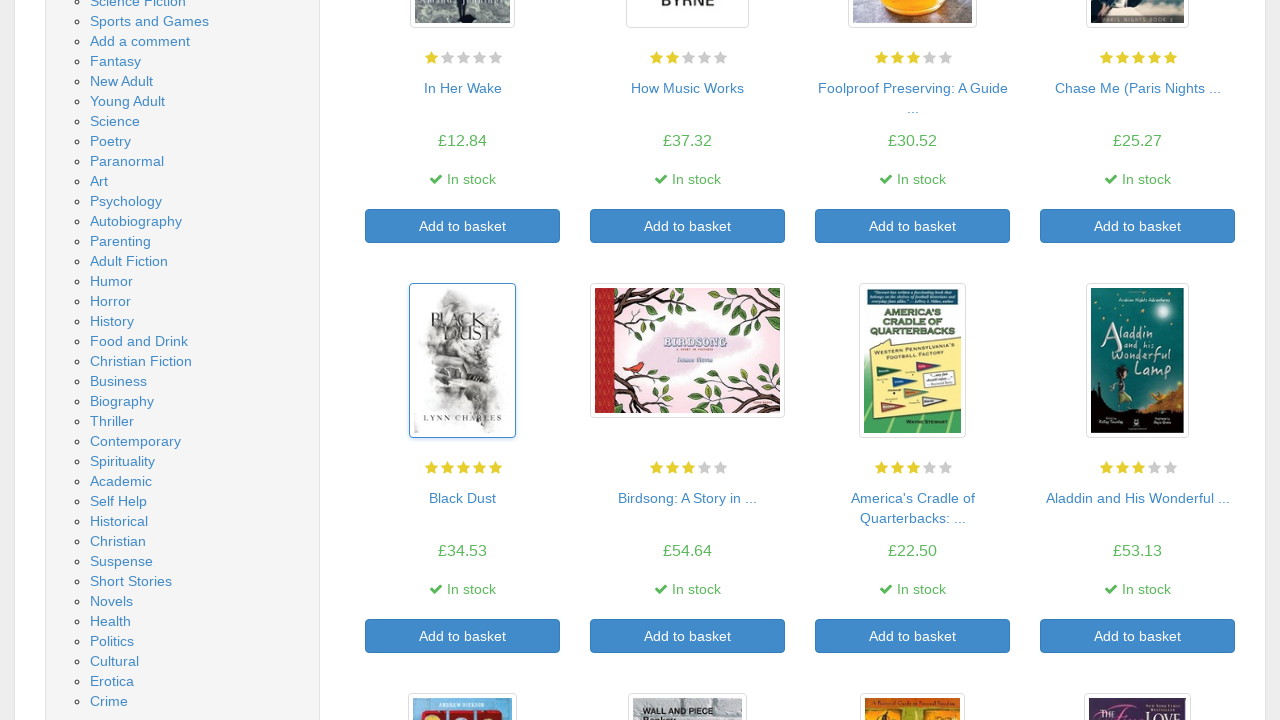

Clicked 'next' button to navigate to page 3 at (1206, 654) on text=next
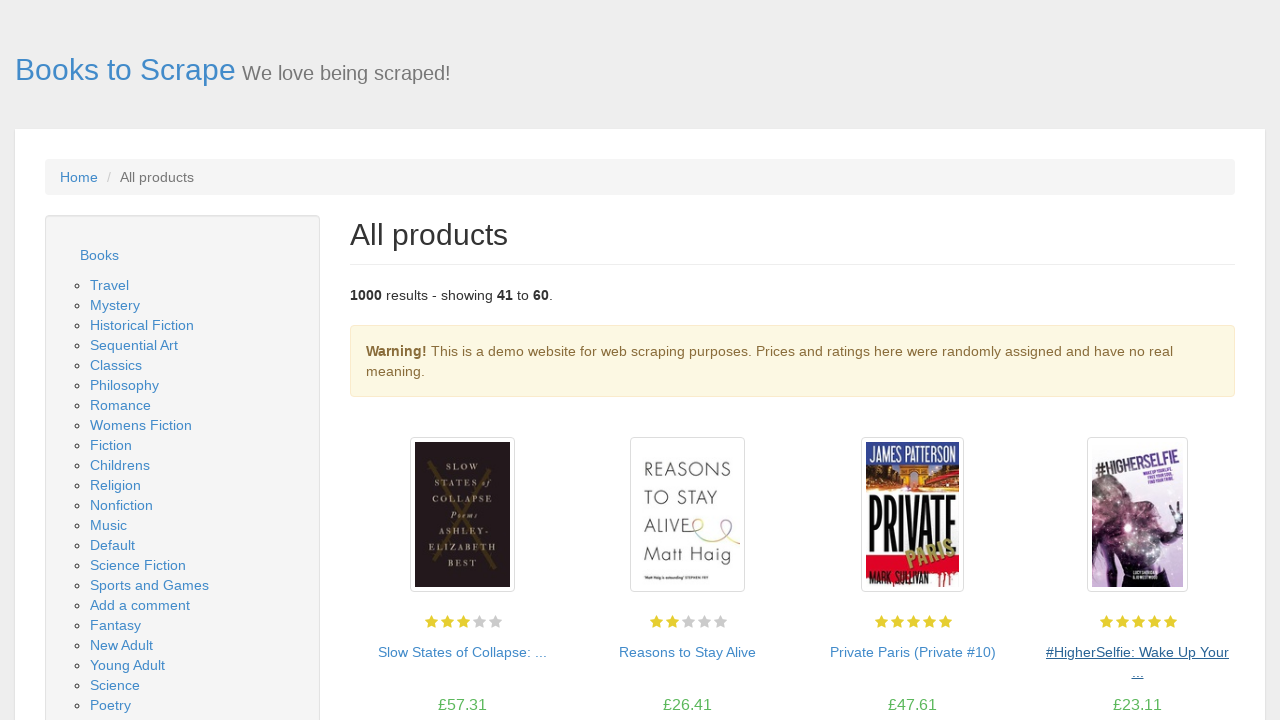

Waited for book thumbnails to load on page
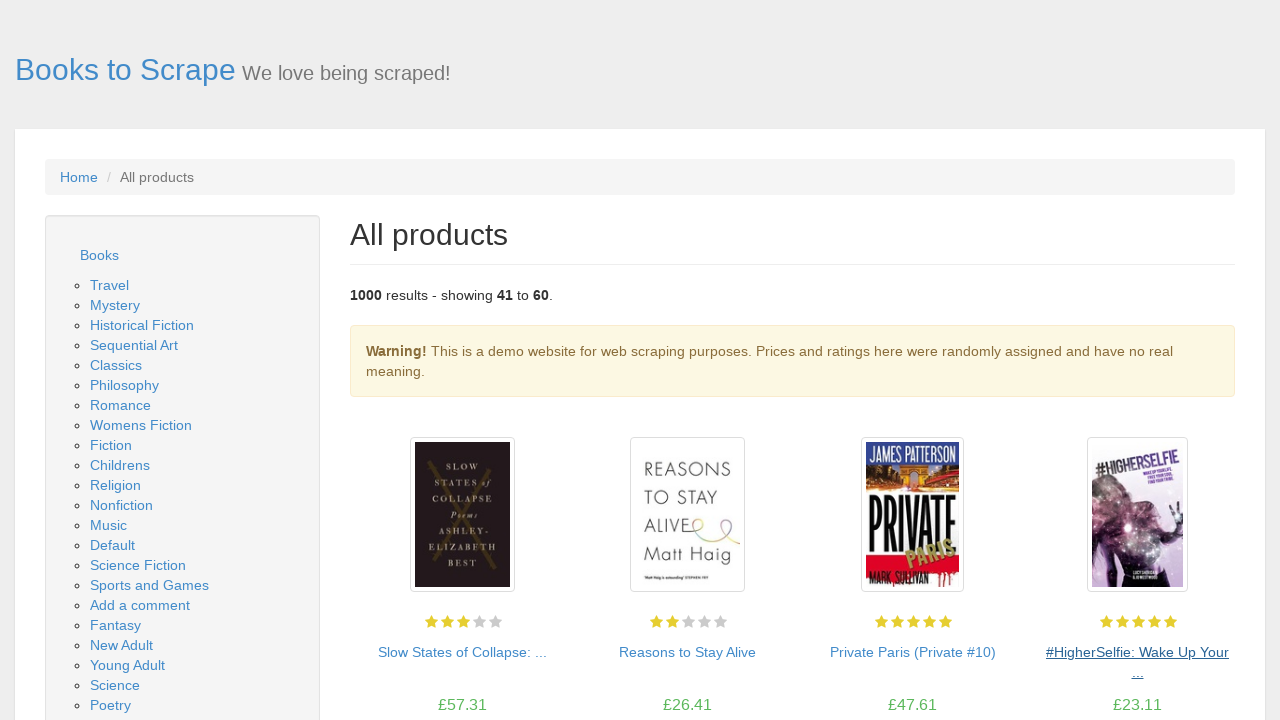

Found 20 book thumbnails on page
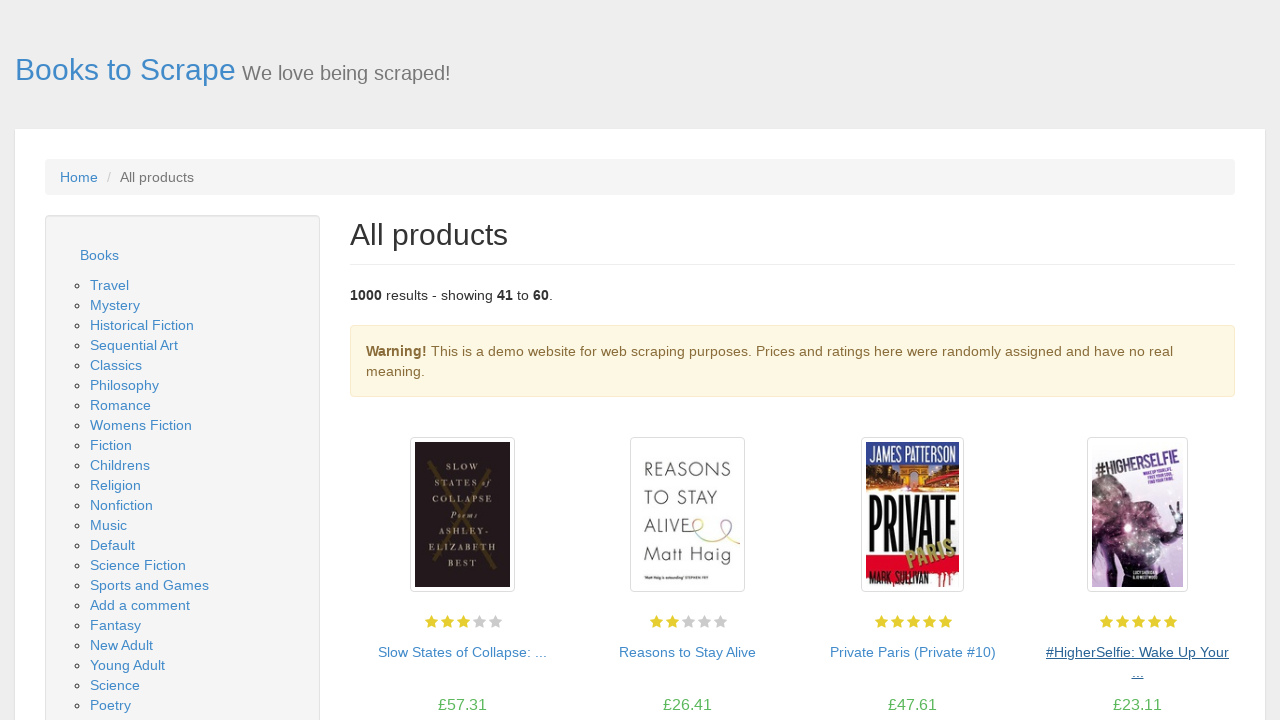

Waited for book thumbnails to reload
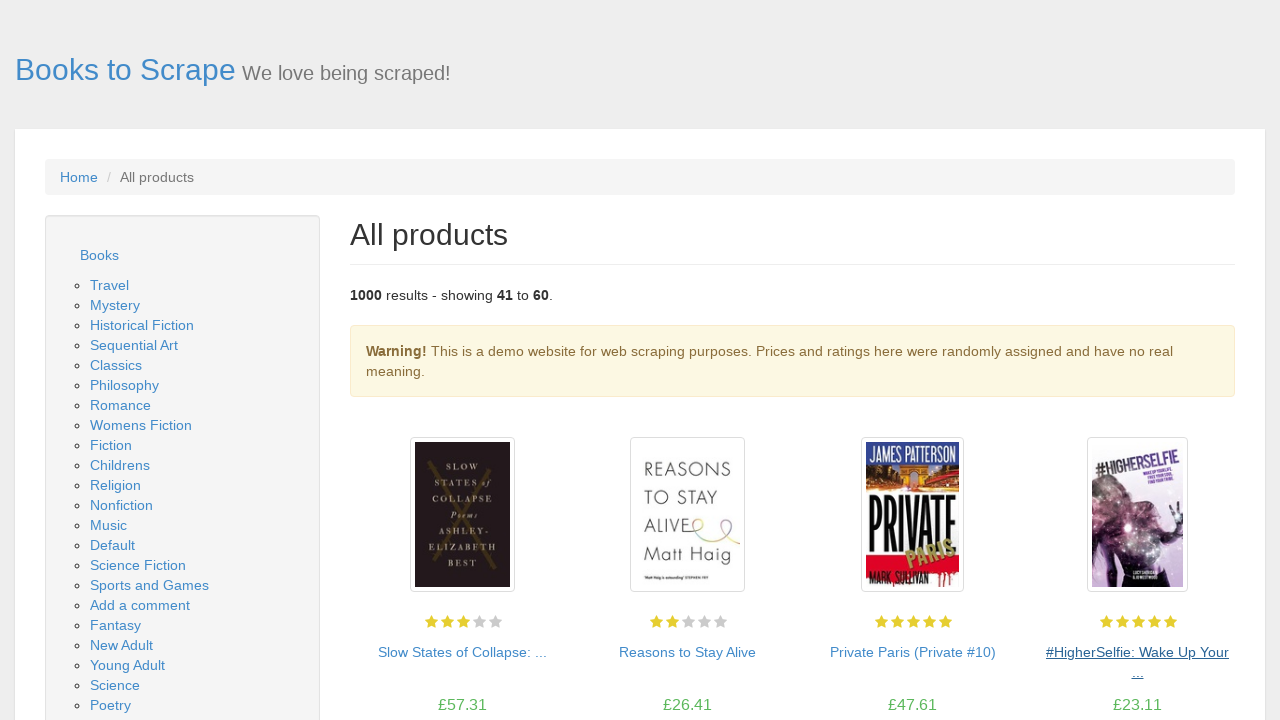

Clicked on book 1 thumbnail to view details at (462, 515) on .thumbnail >> nth=0
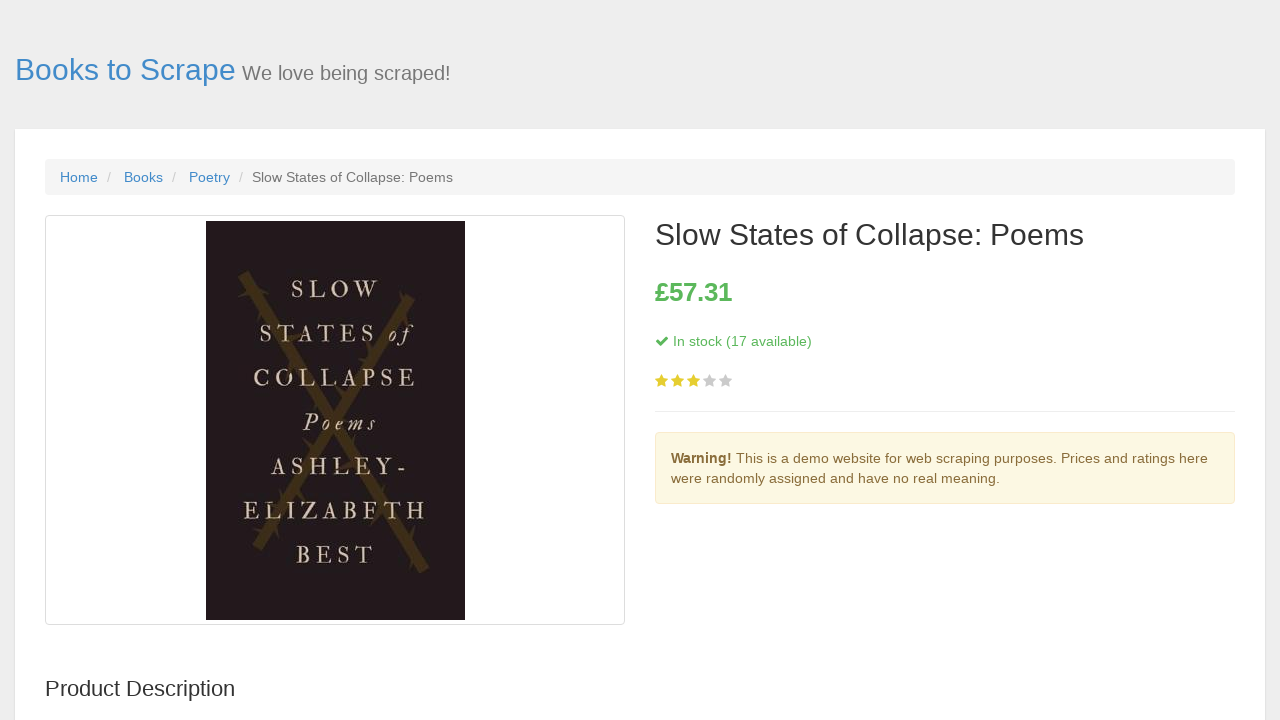

Waited for book title (h1) to load
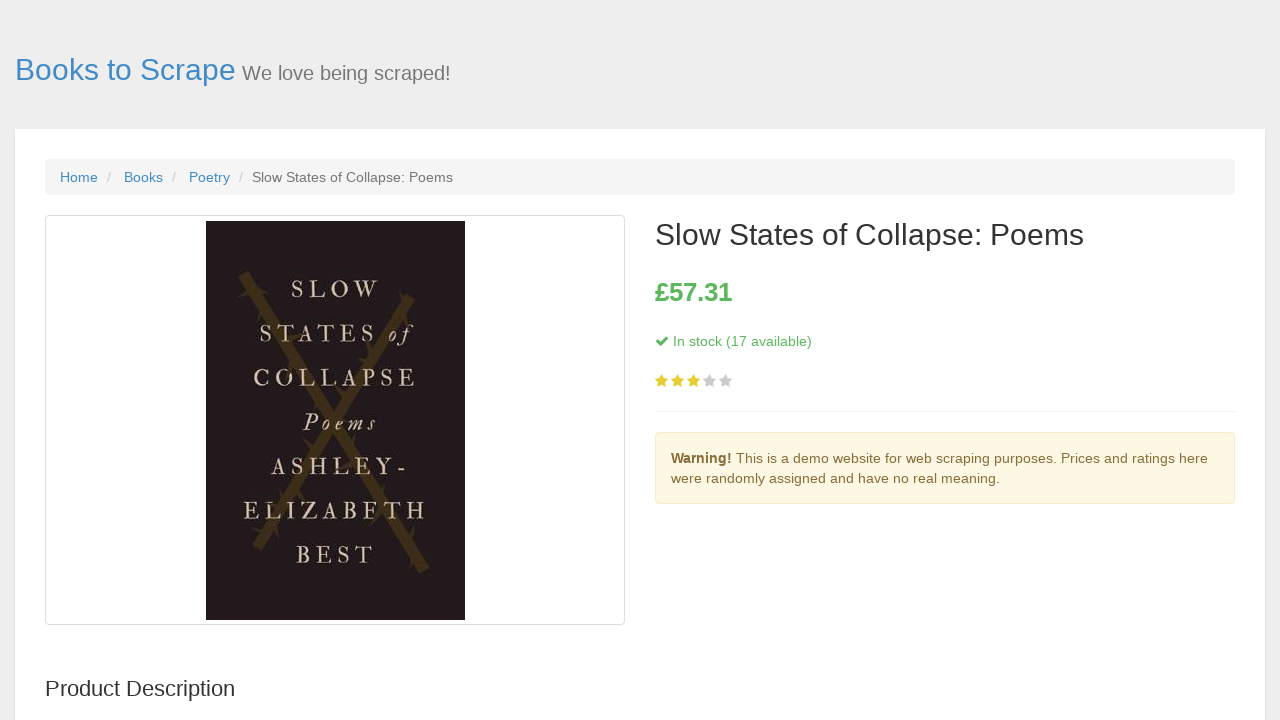

Waited for book price to load
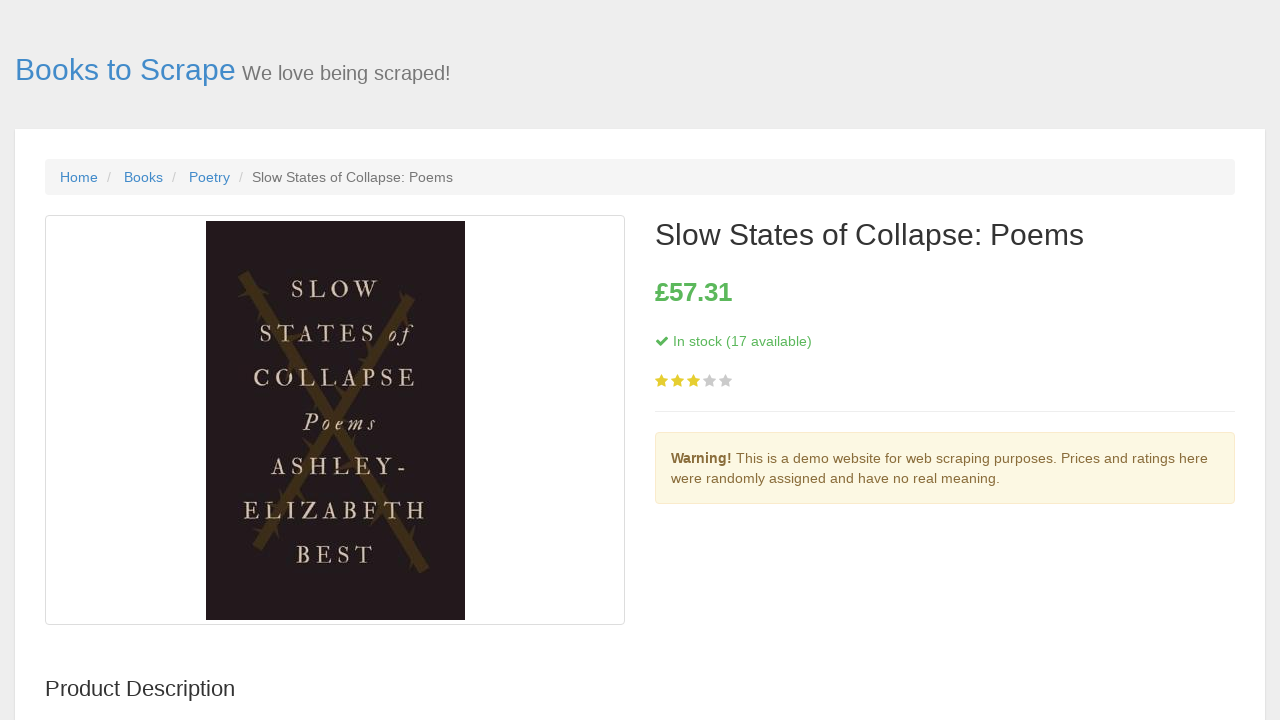

Waited for book rating to load
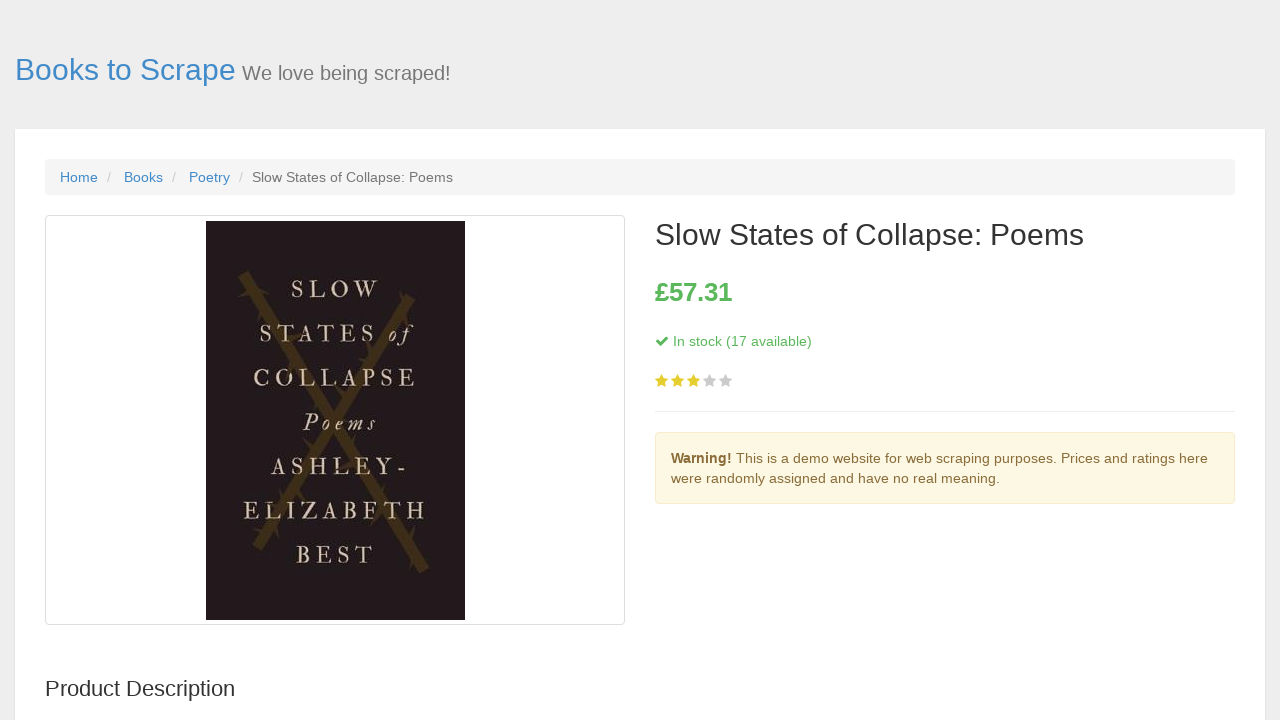

Navigated back to book listing
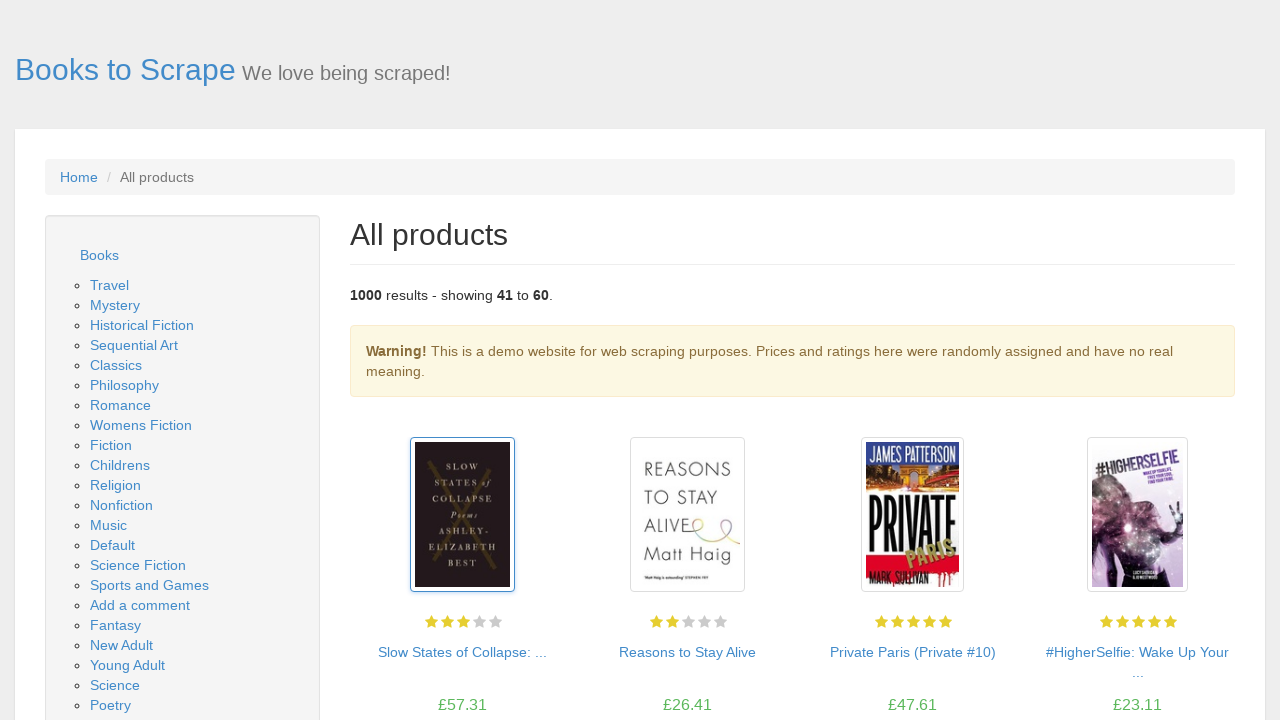

Waited for book thumbnails to reload
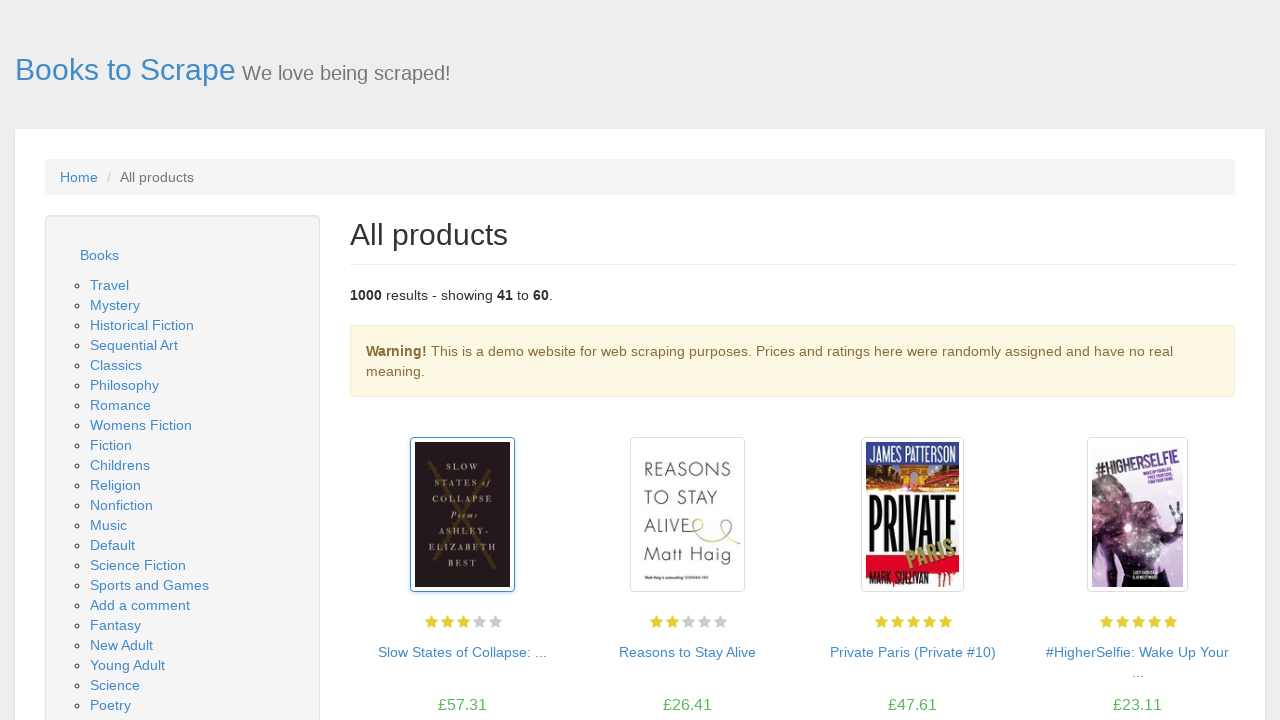

Clicked on book 2 thumbnail to view details at (687, 515) on .thumbnail >> nth=1
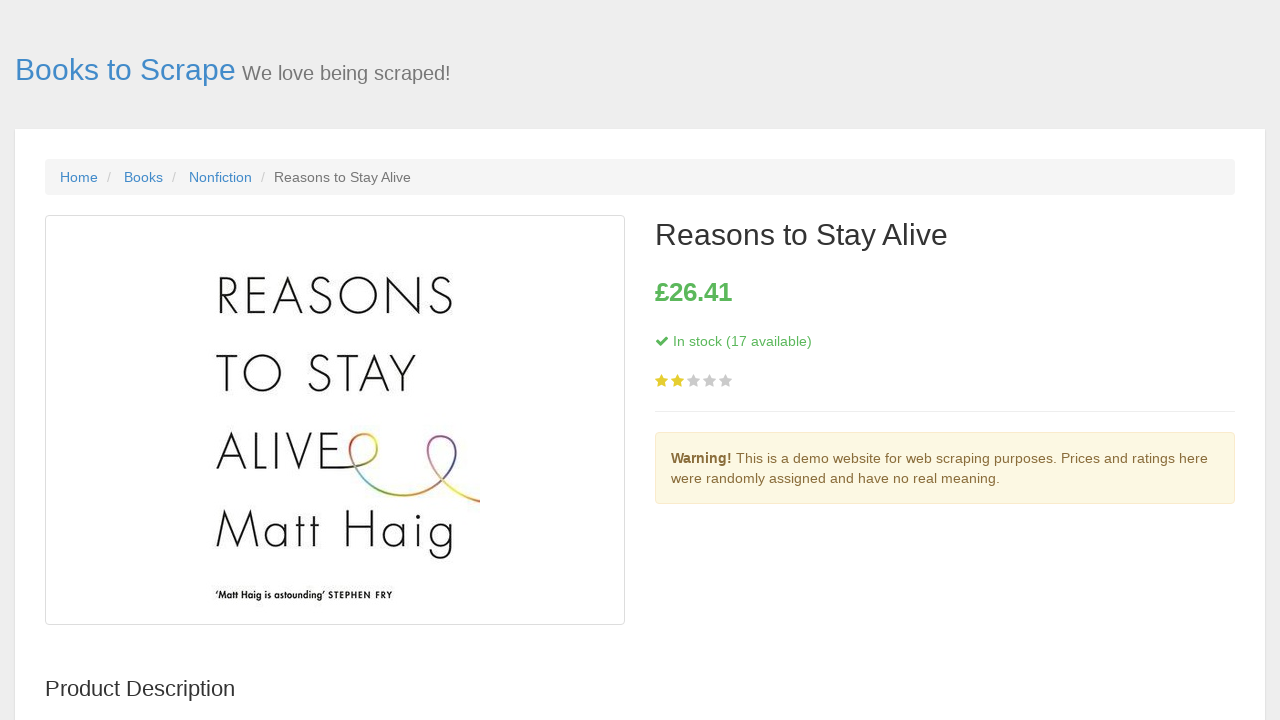

Waited for book title (h1) to load
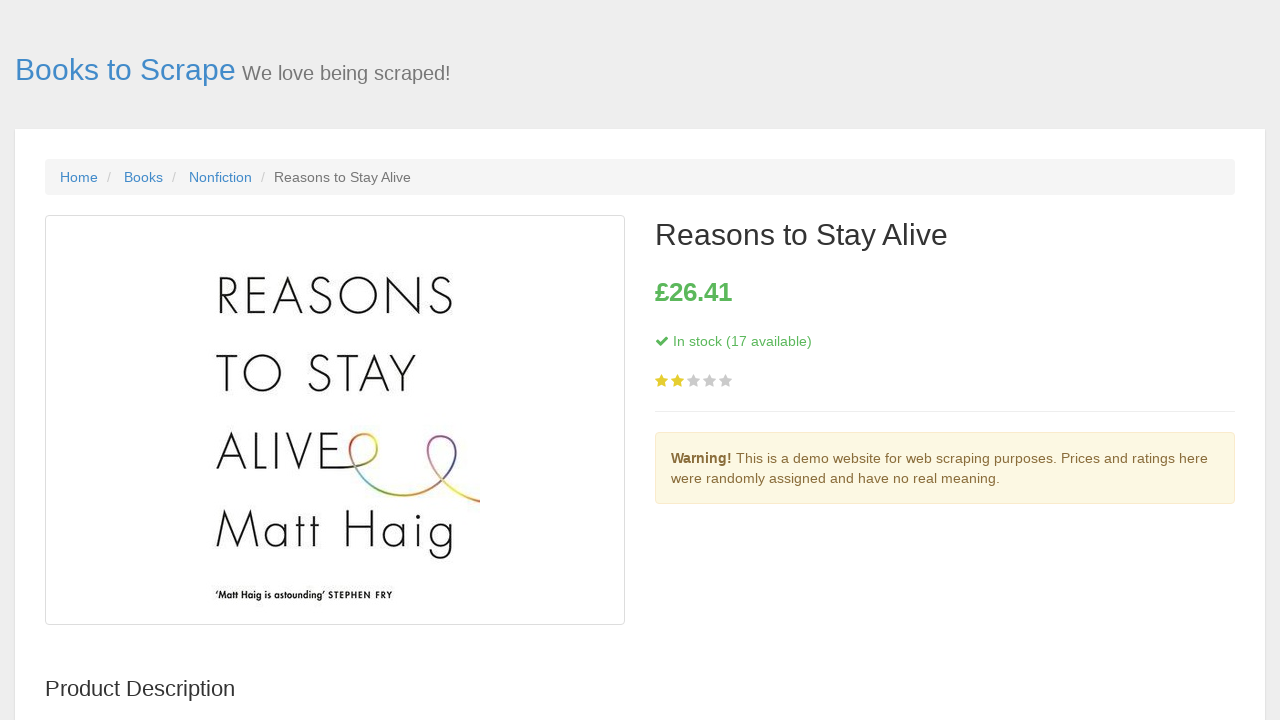

Waited for book price to load
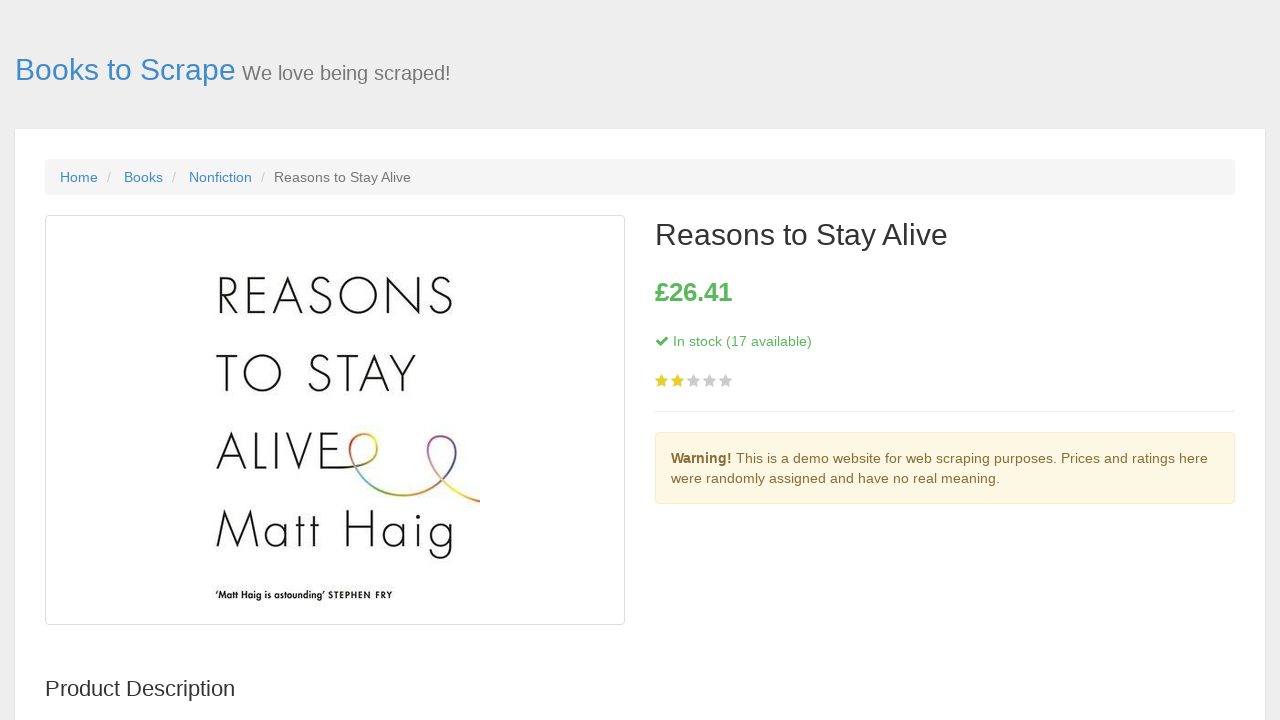

Waited for book rating to load
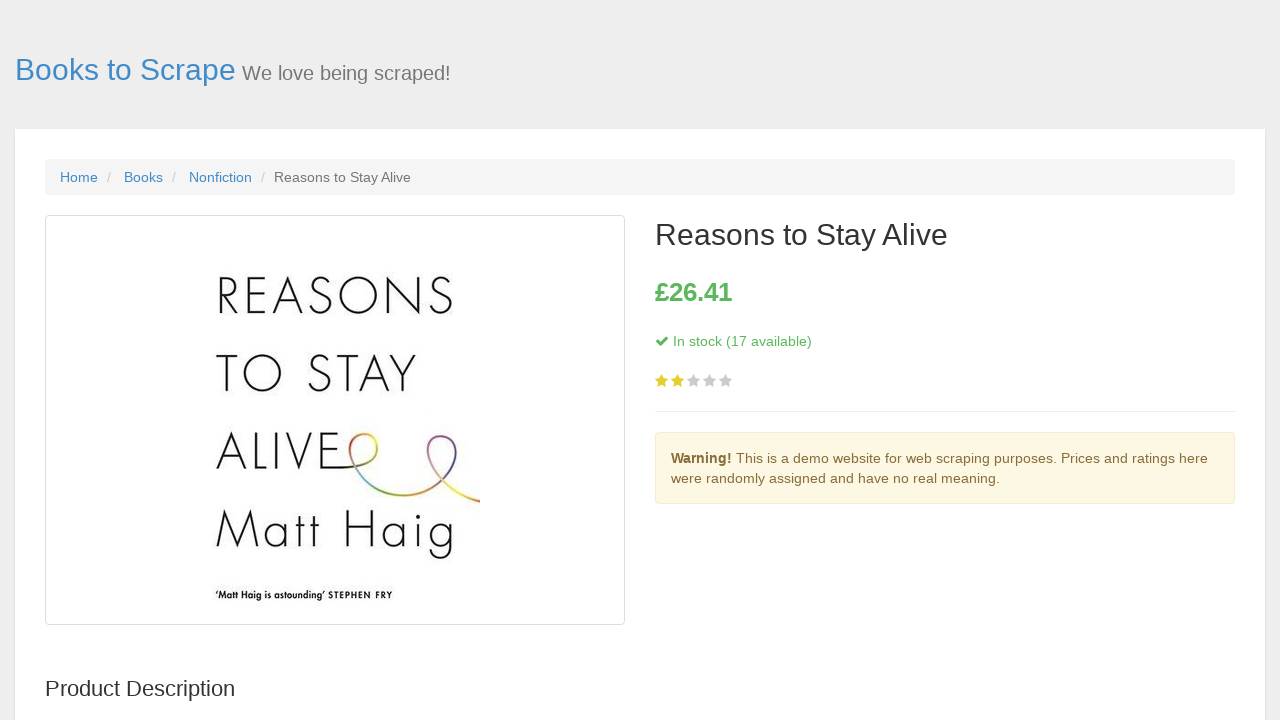

Navigated back to book listing
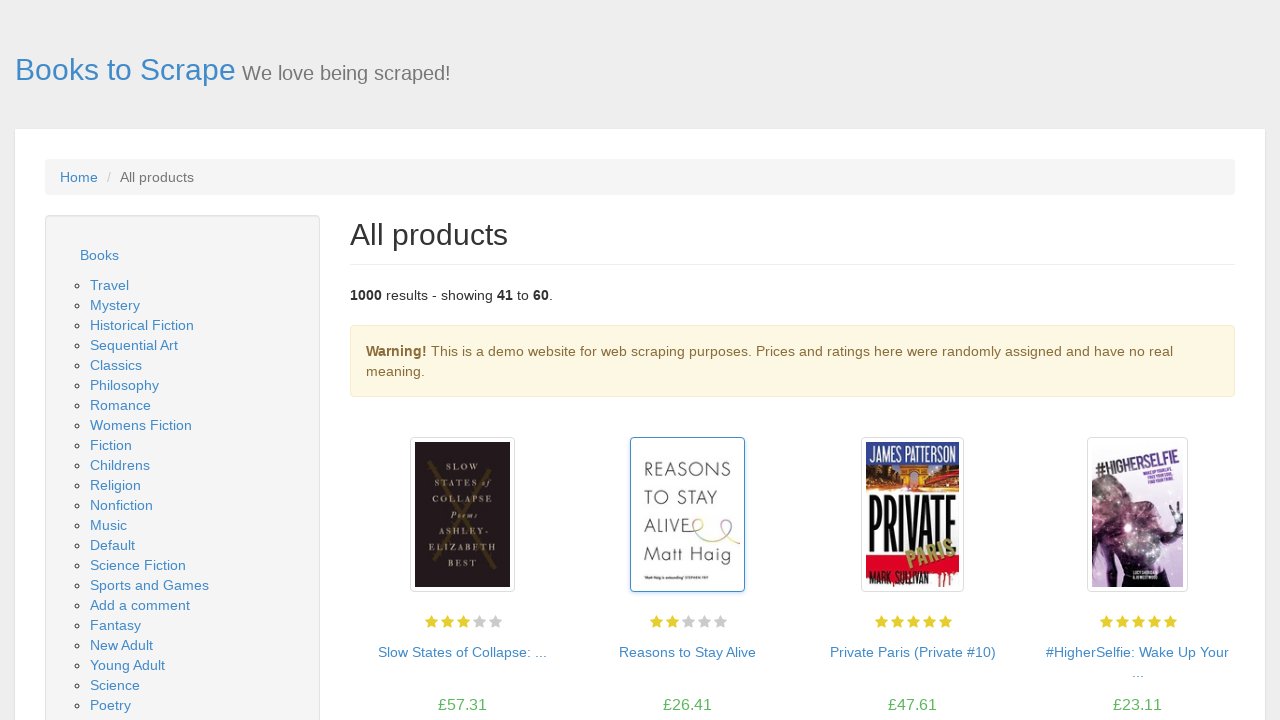

Waited for book thumbnails to reload
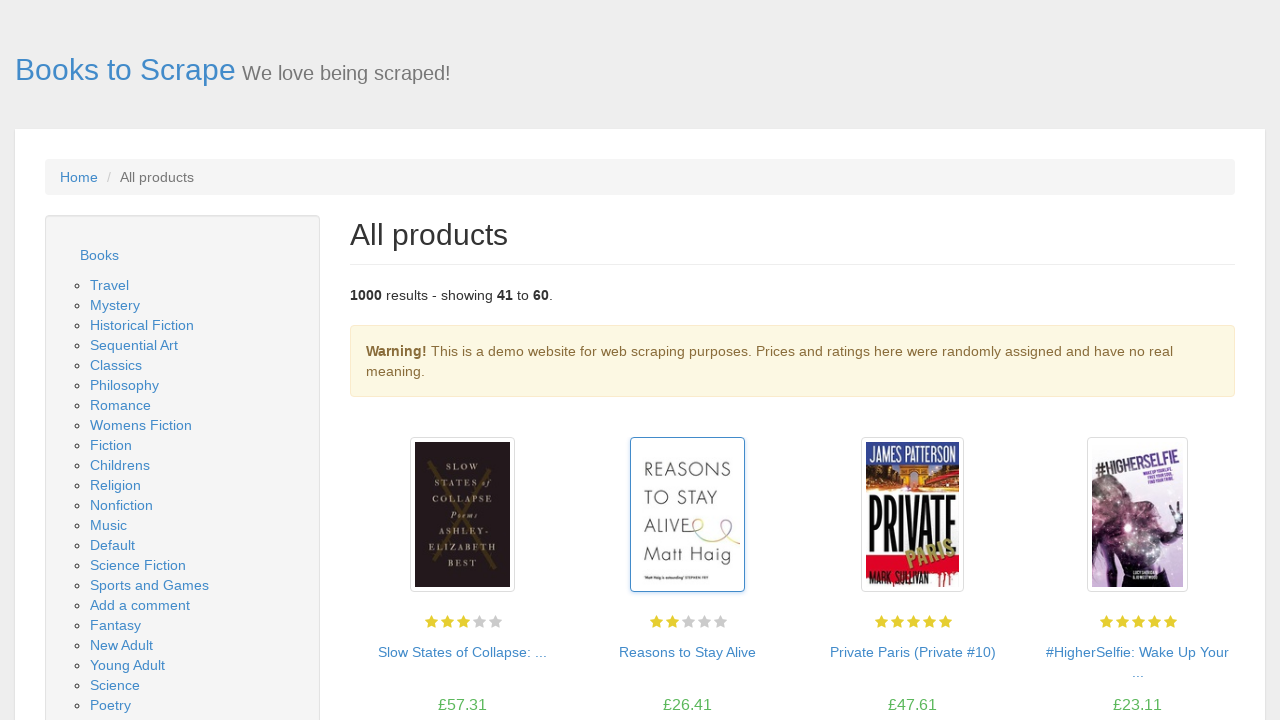

Clicked on book 3 thumbnail to view details at (912, 515) on .thumbnail >> nth=2
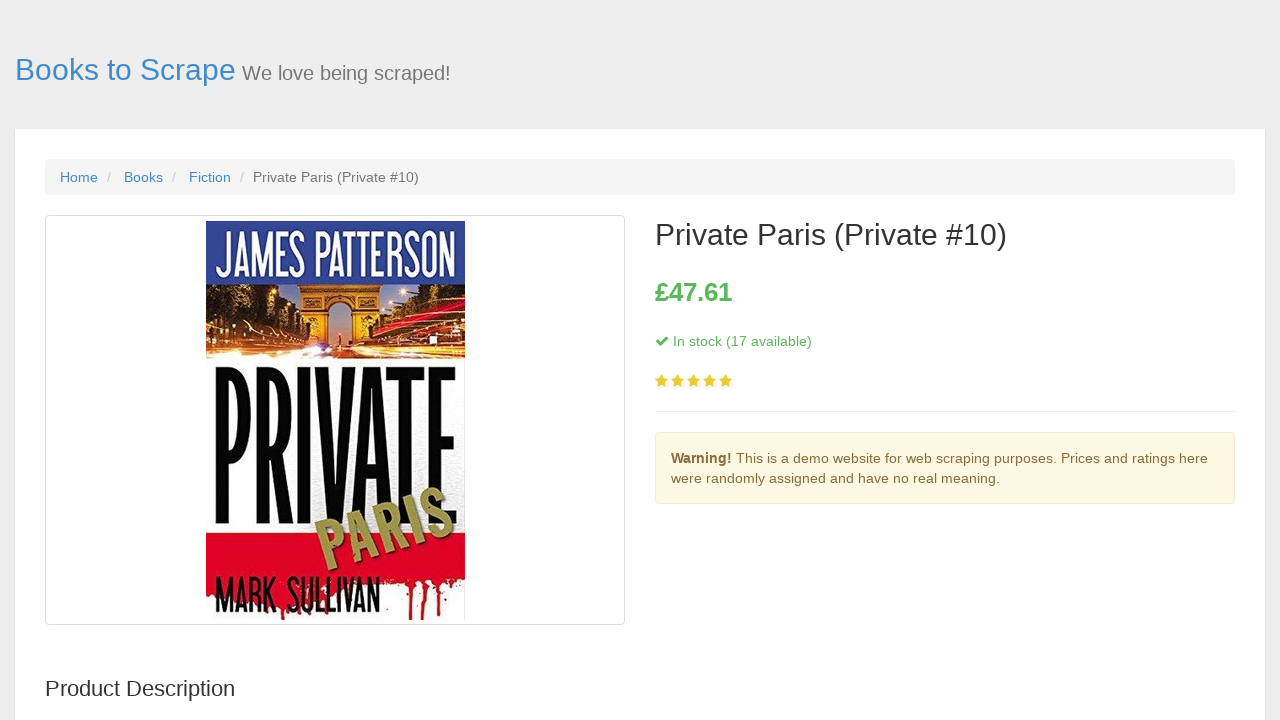

Waited for book title (h1) to load
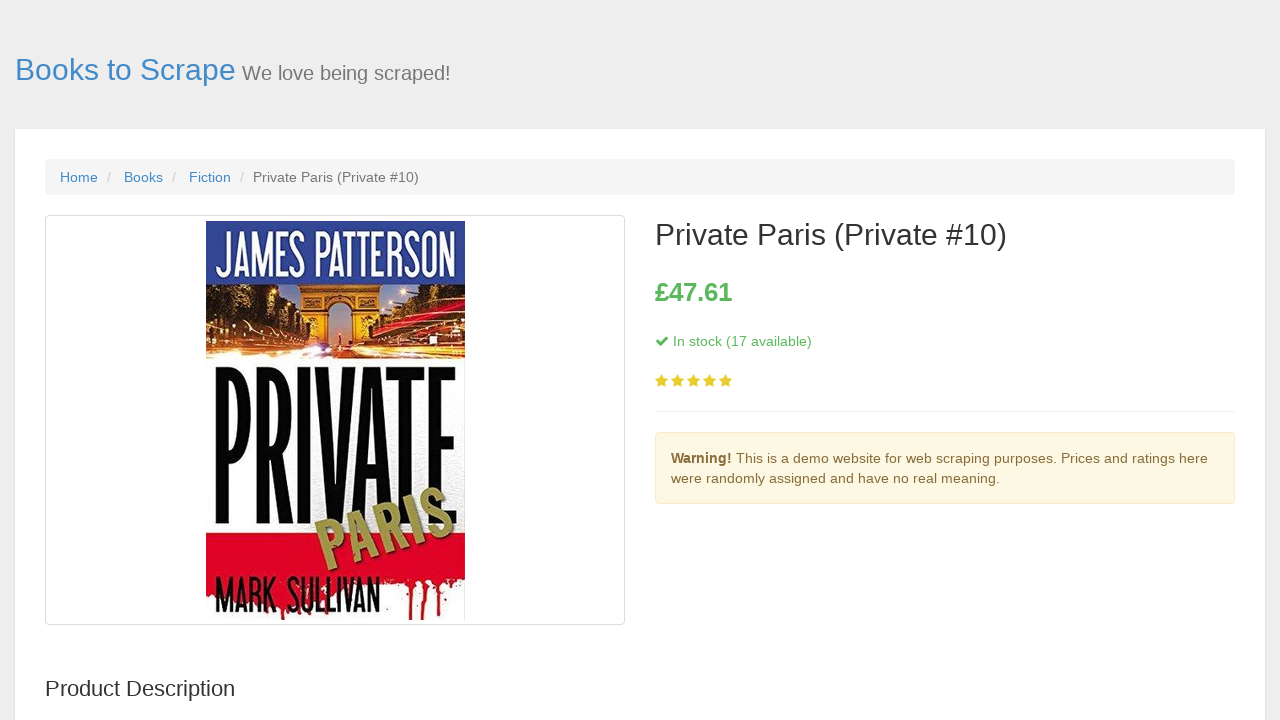

Waited for book price to load
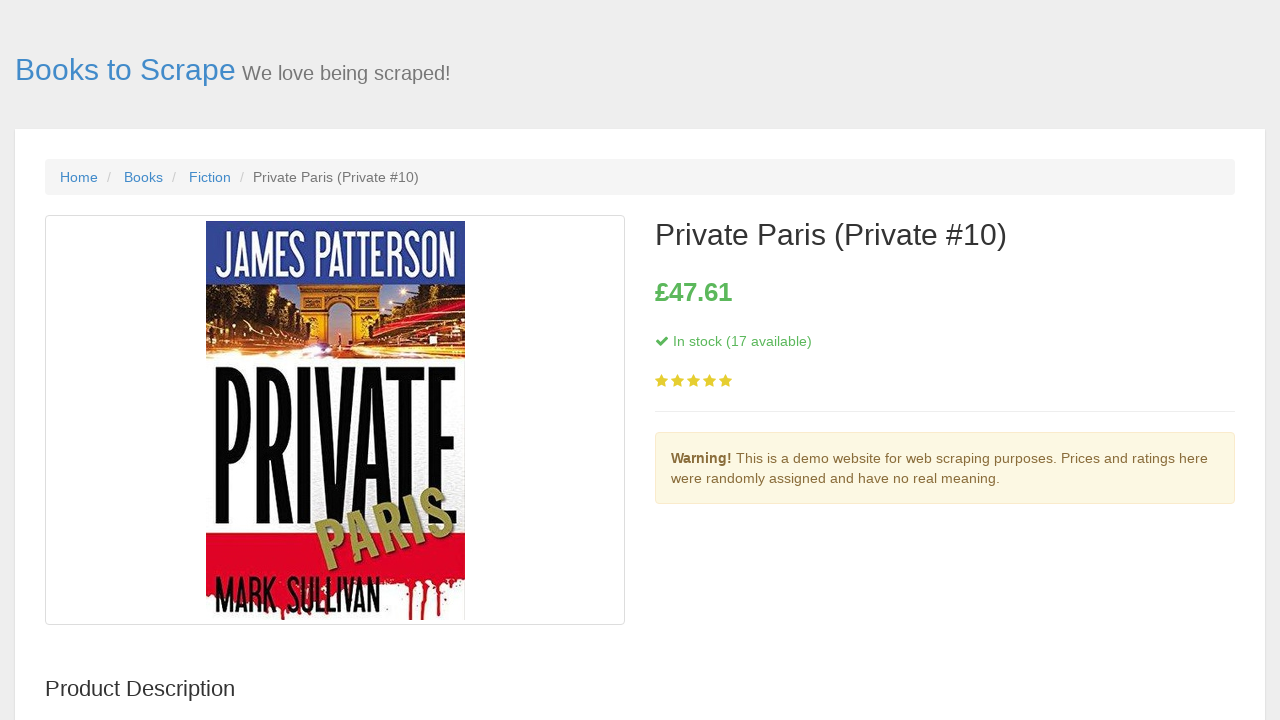

Waited for book rating to load
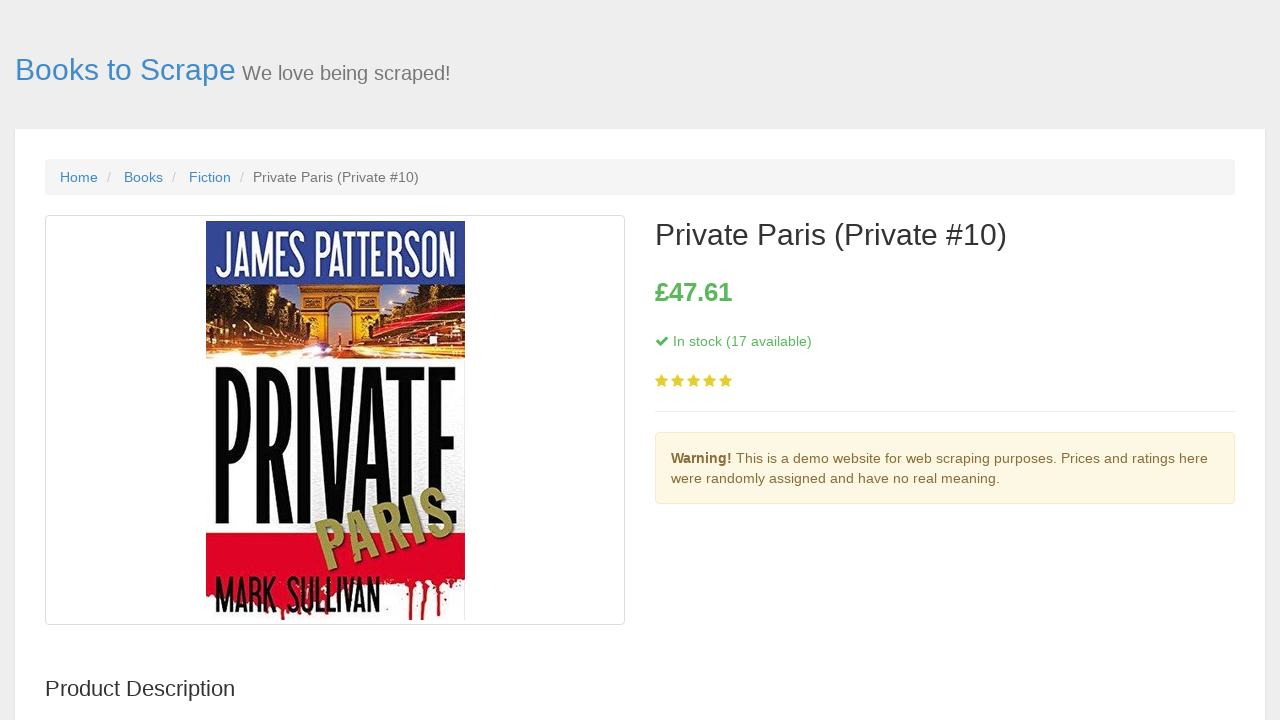

Navigated back to book listing
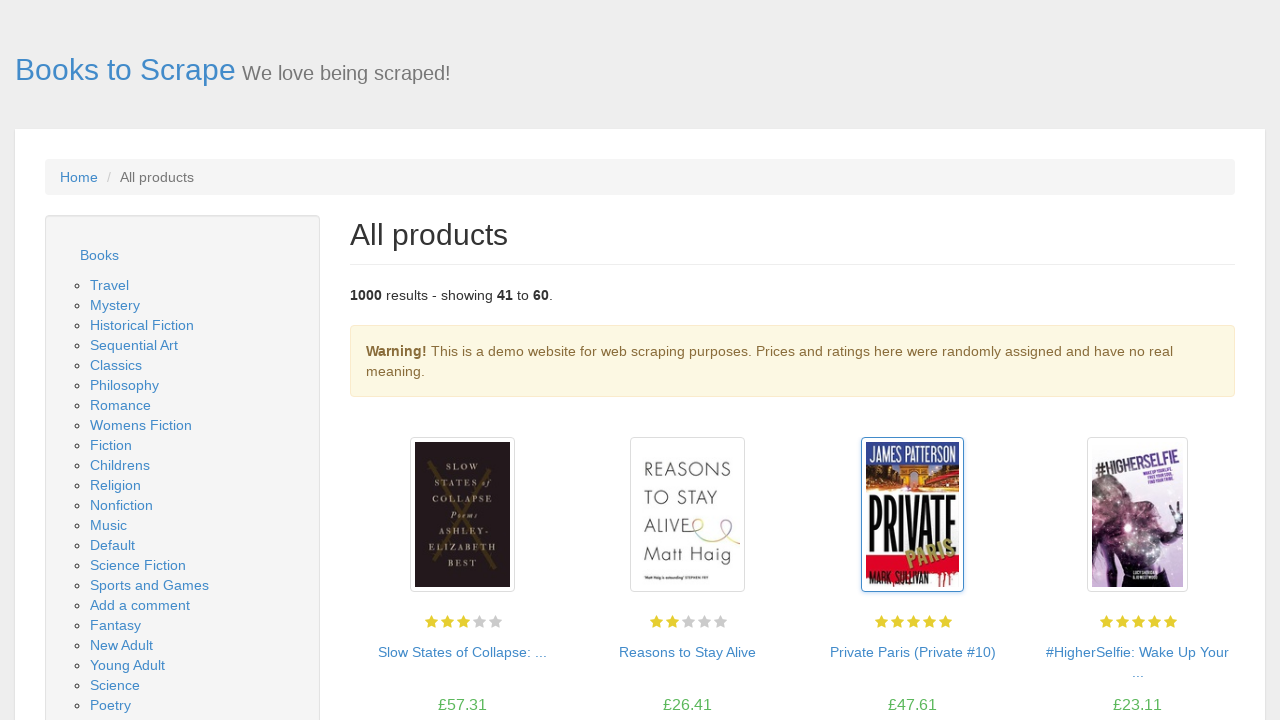

Waited for book thumbnails to reload
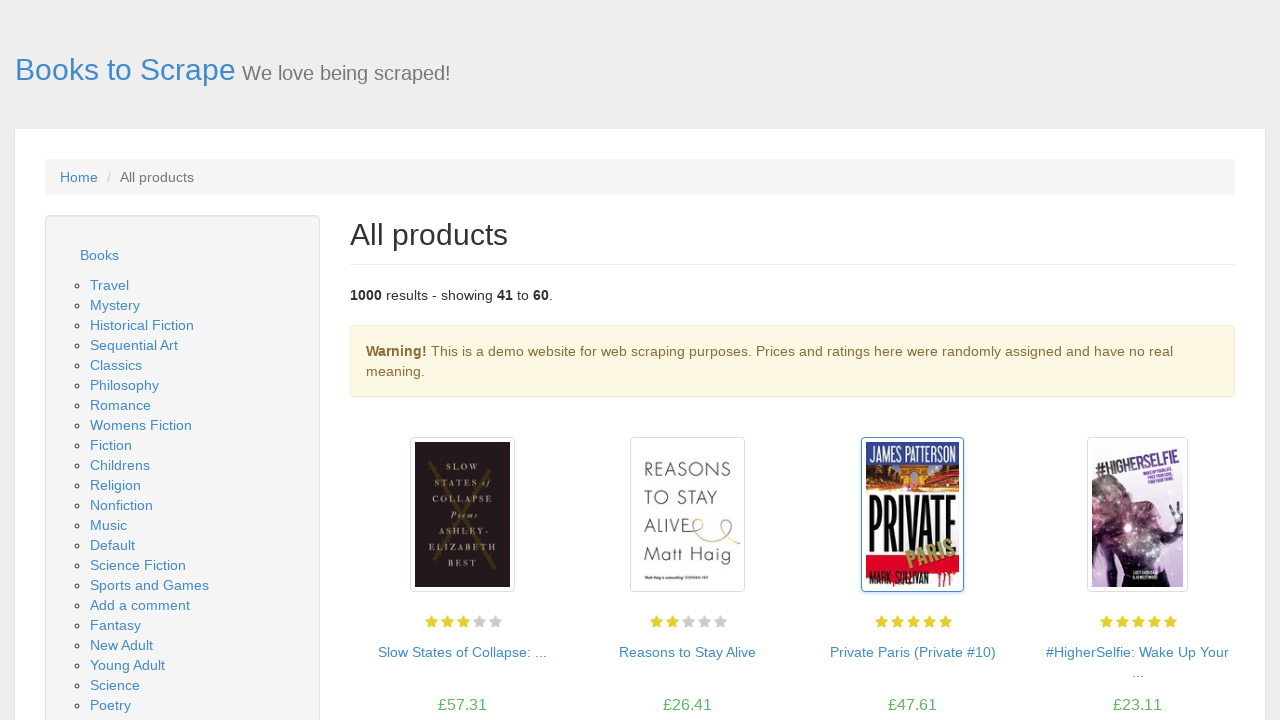

Clicked on book 4 thumbnail to view details at (1137, 515) on .thumbnail >> nth=3
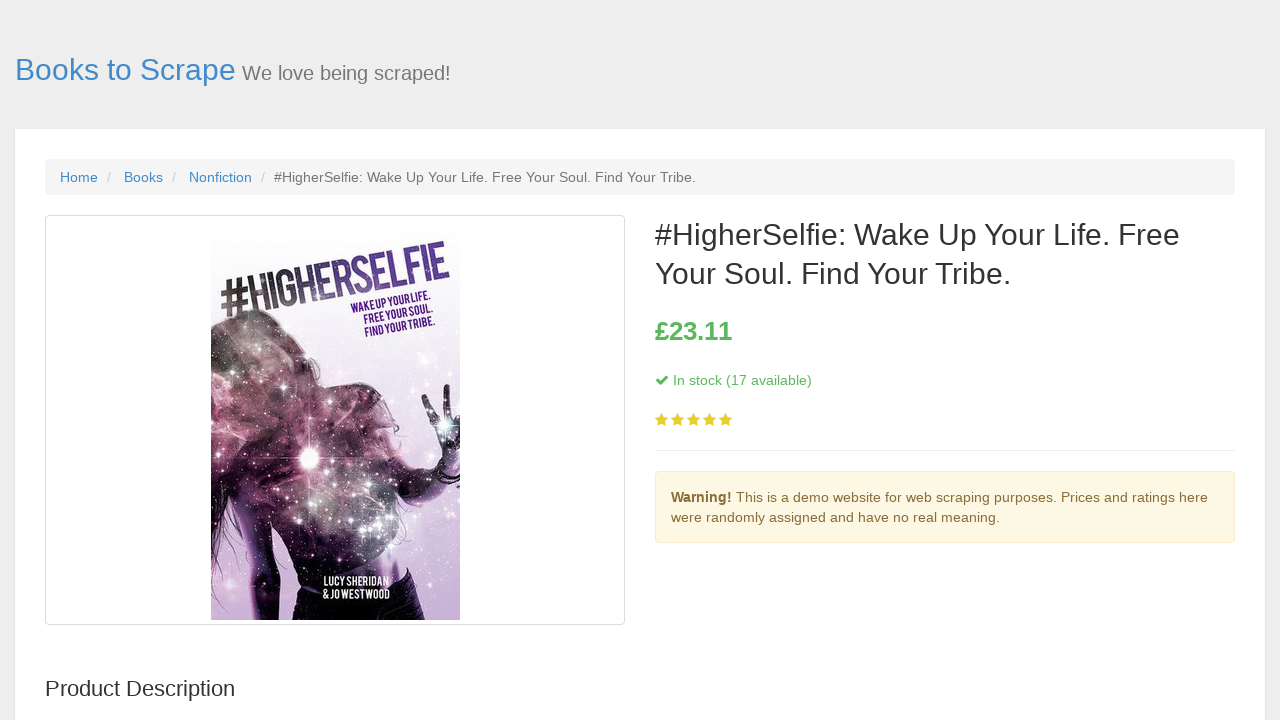

Waited for book title (h1) to load
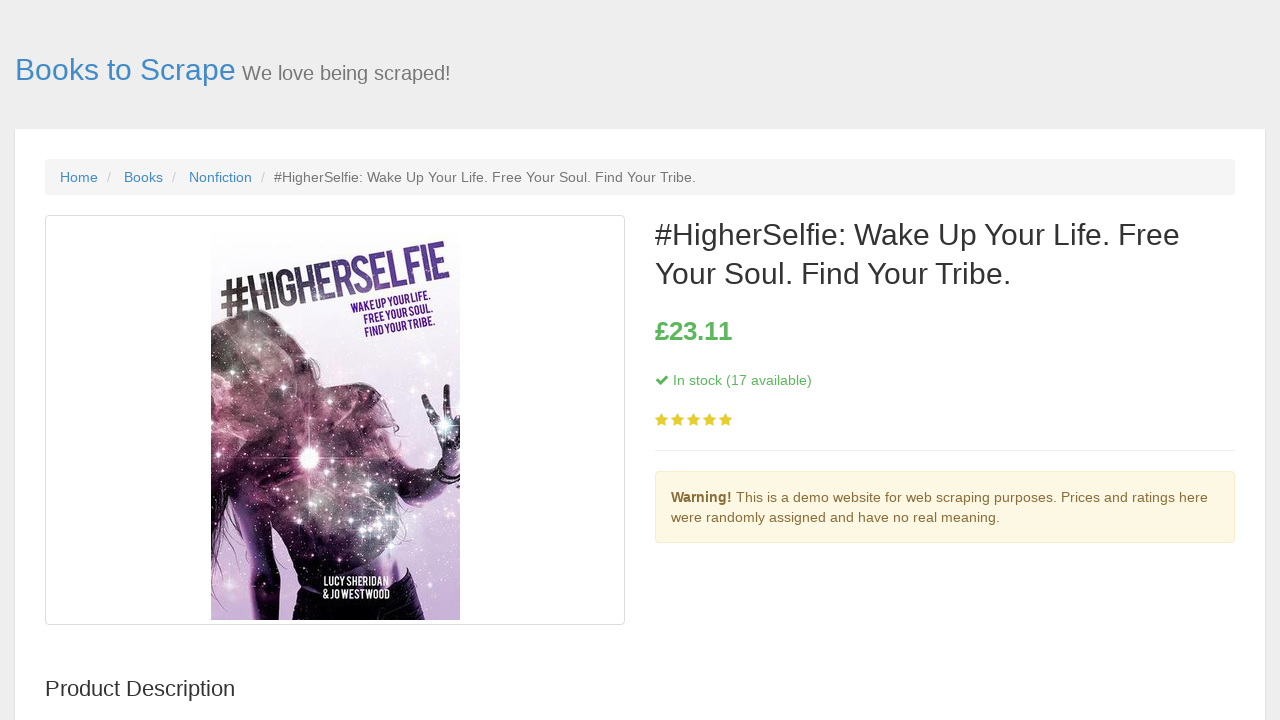

Waited for book price to load
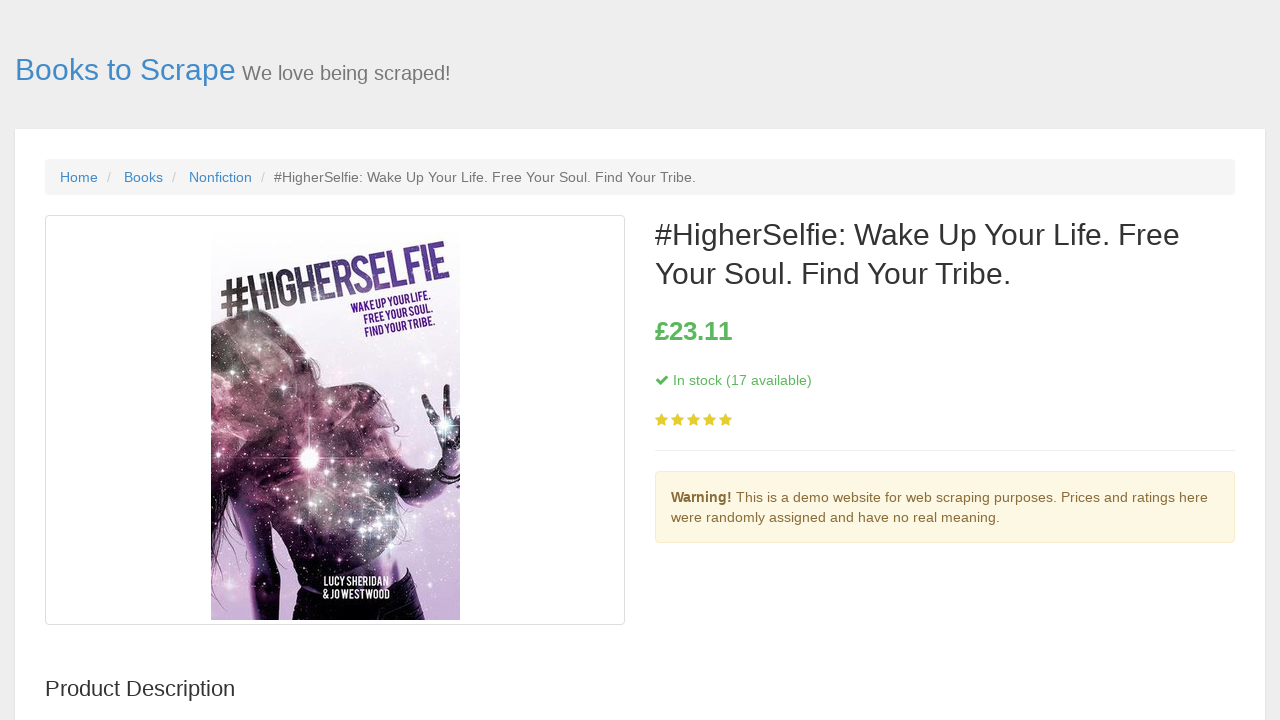

Waited for book rating to load
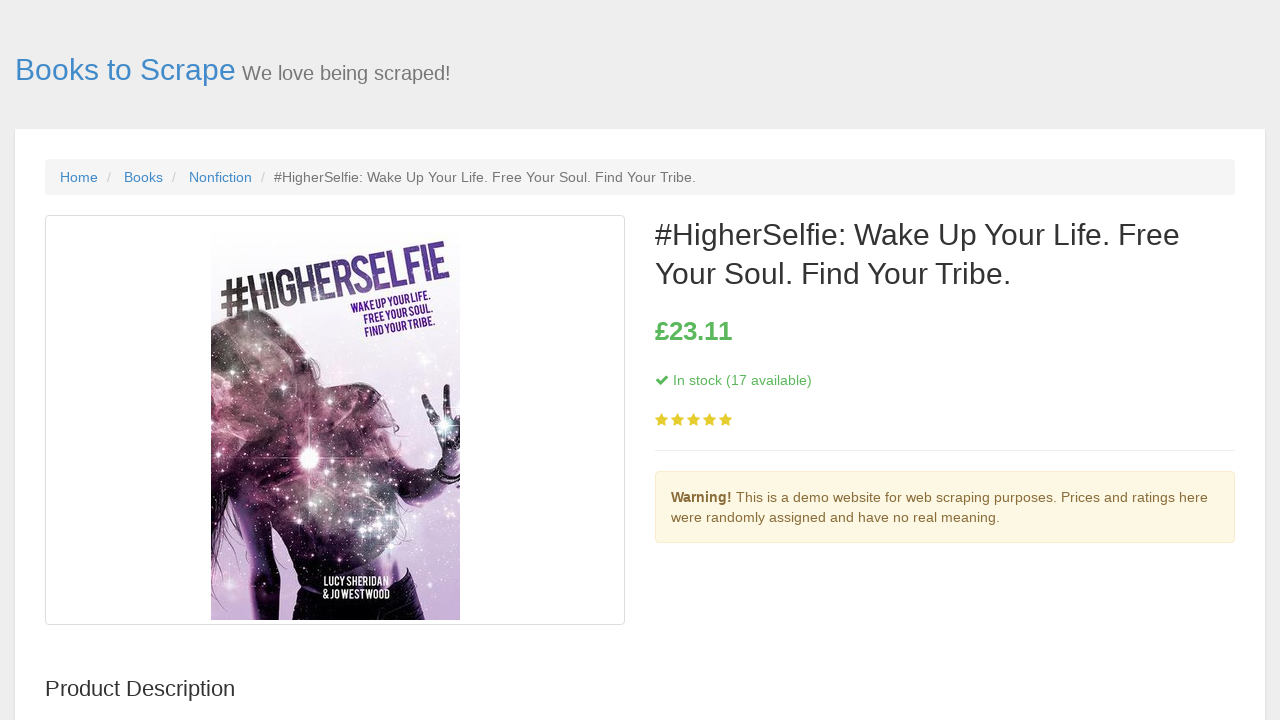

Navigated back to book listing
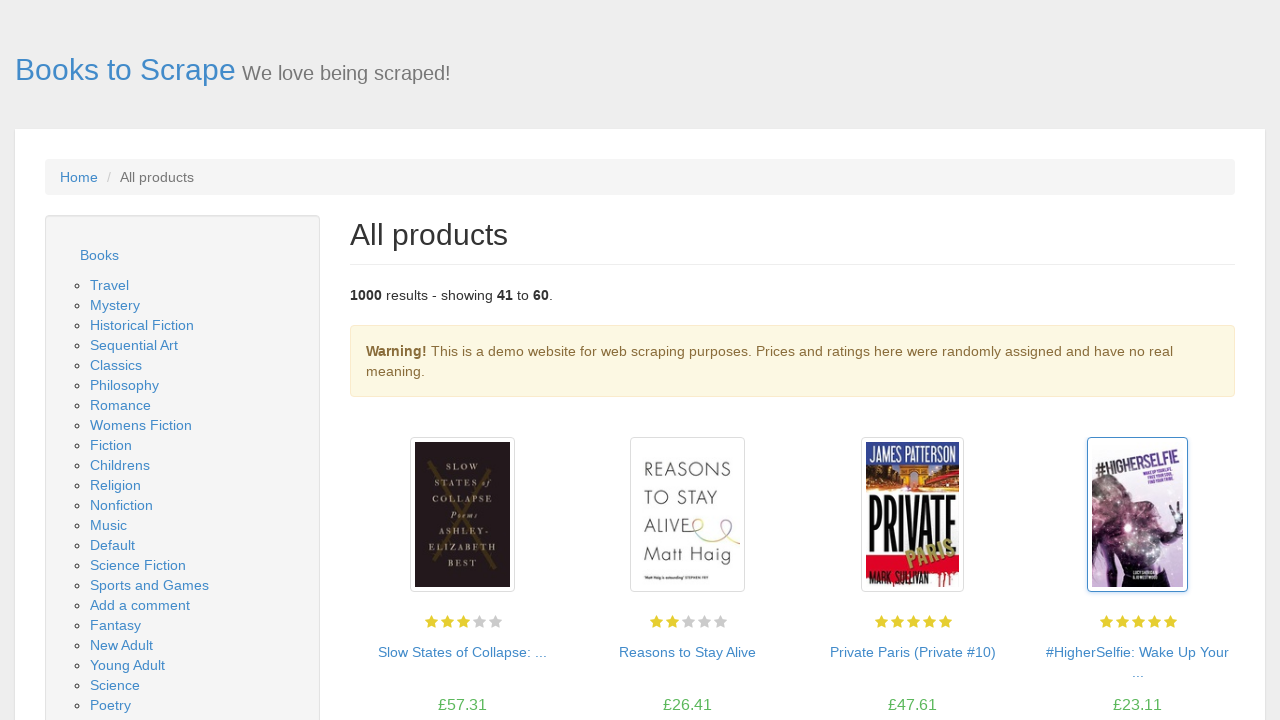

Waited for book thumbnails to reload
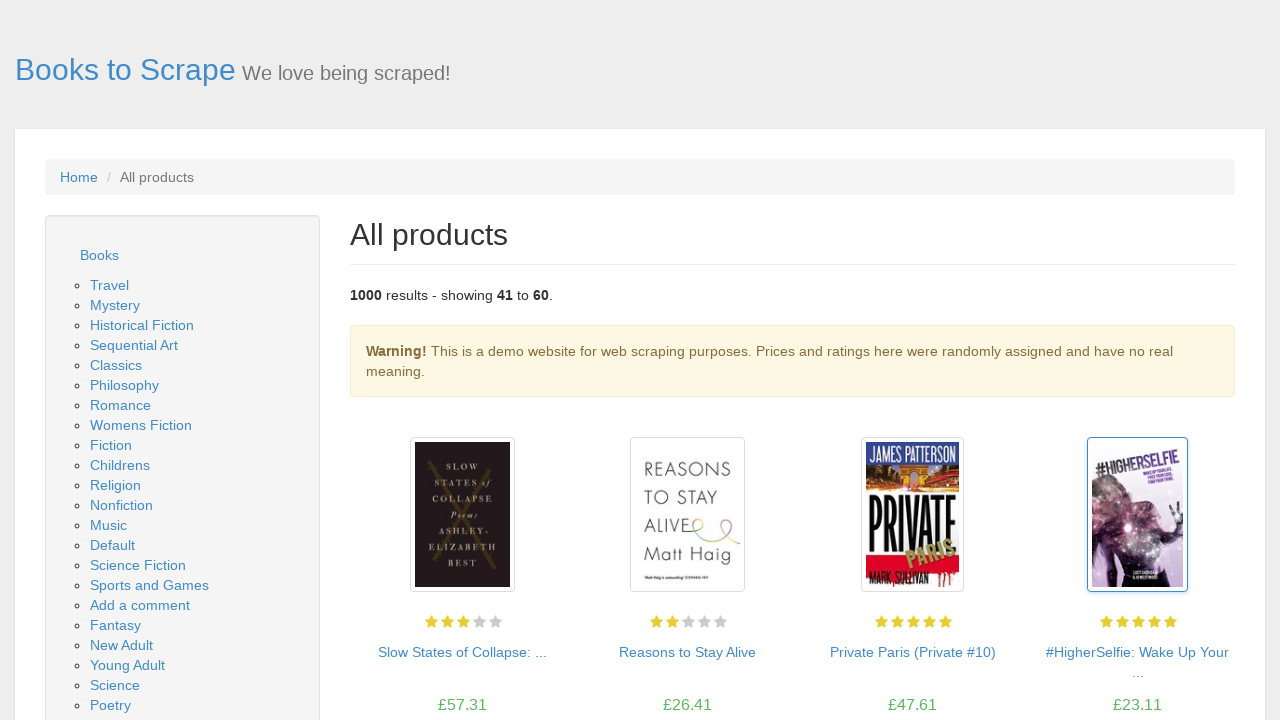

Clicked on book 5 thumbnail to view details at (462, 361) on .thumbnail >> nth=4
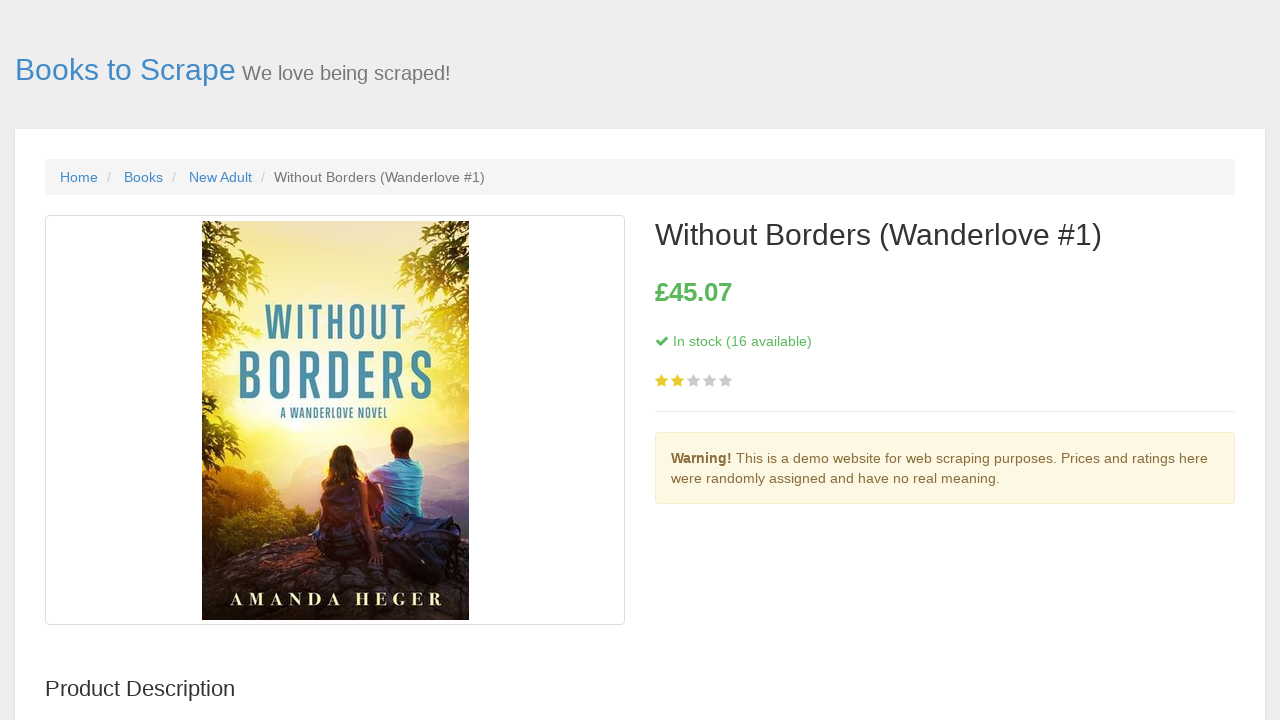

Waited for book title (h1) to load
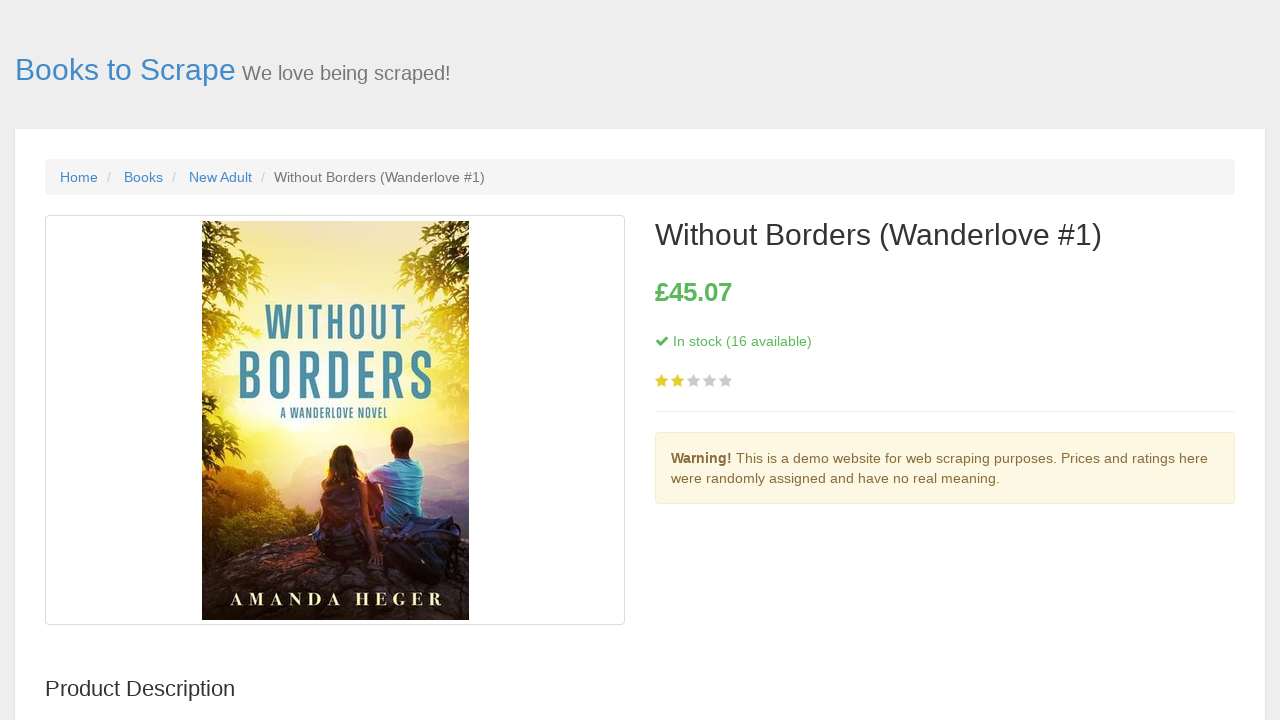

Waited for book price to load
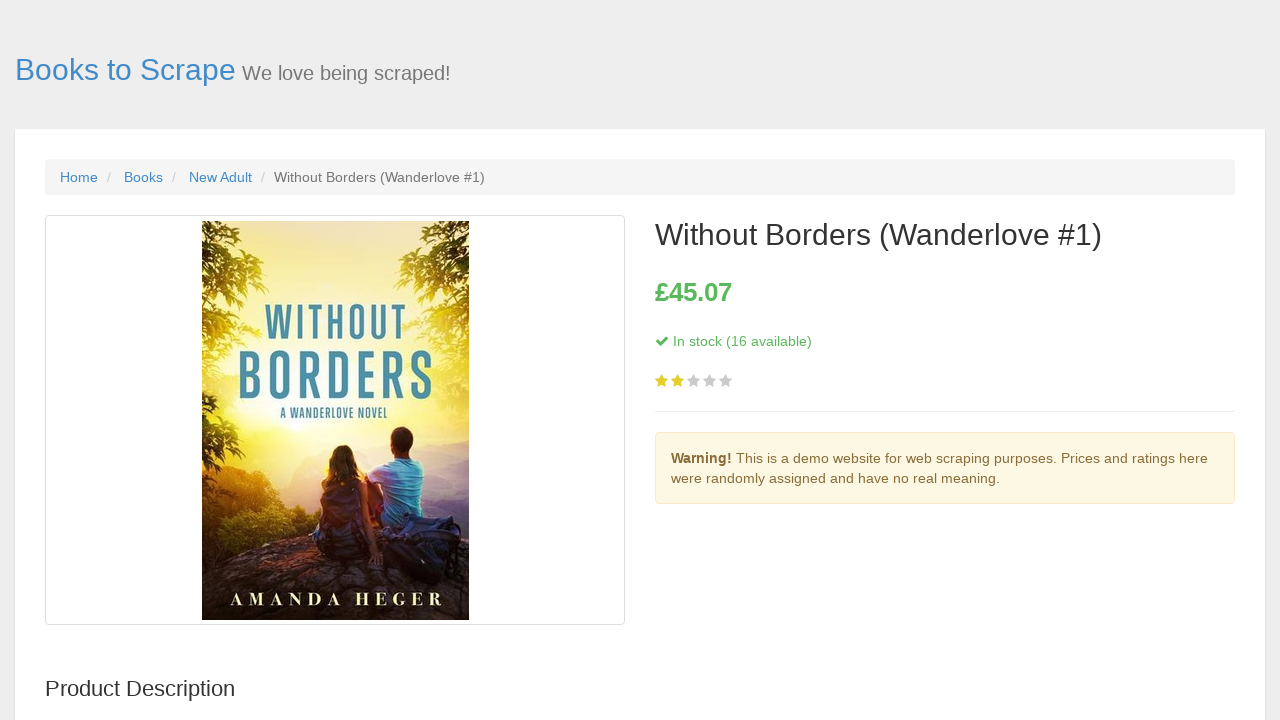

Waited for book rating to load
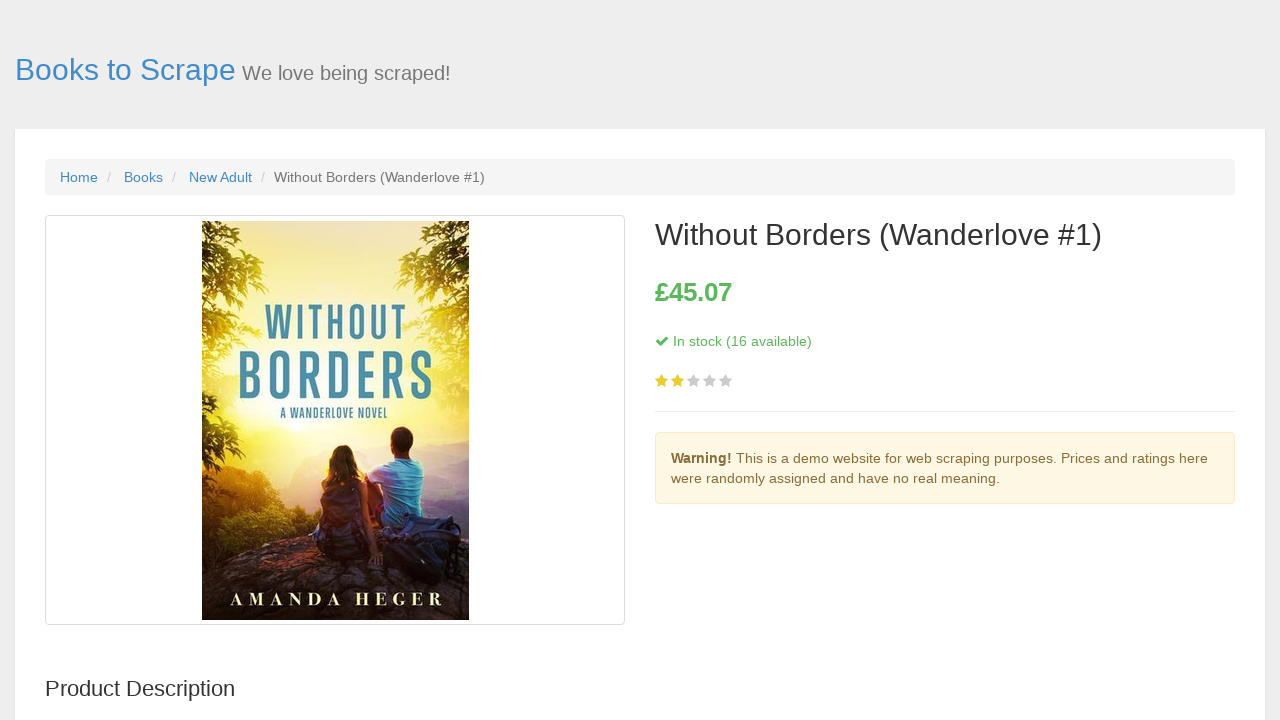

Navigated back to book listing
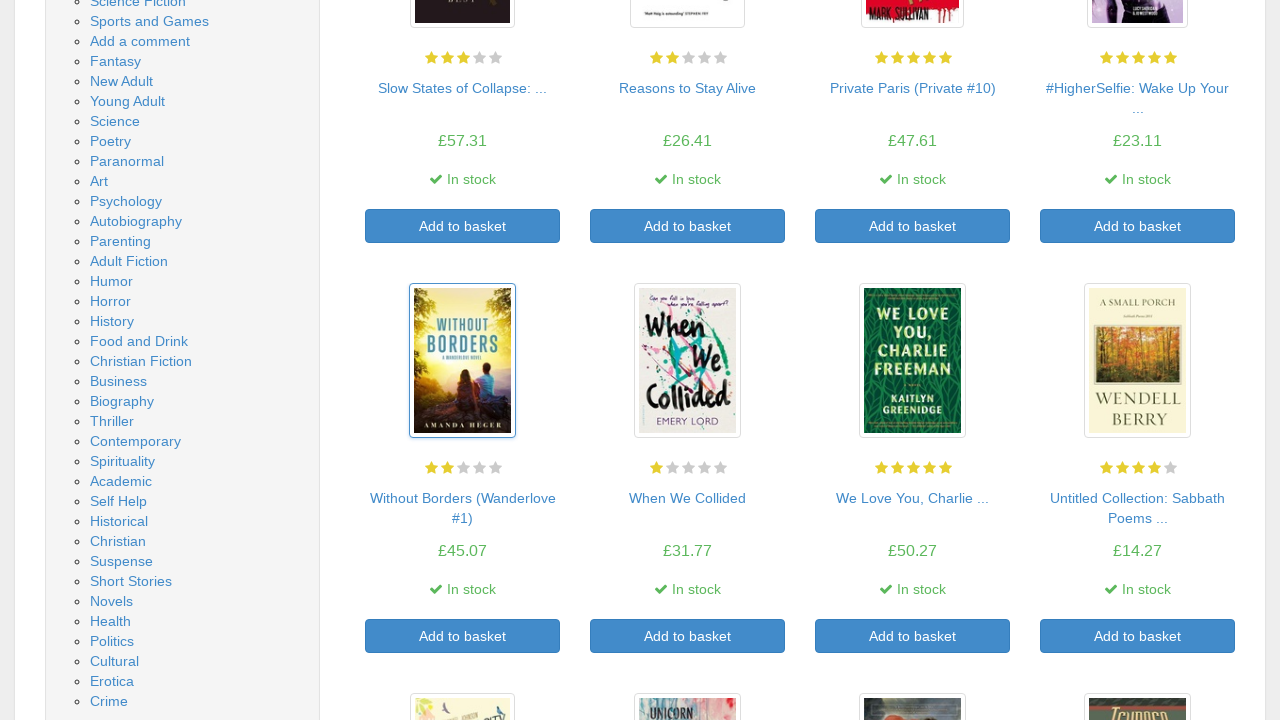

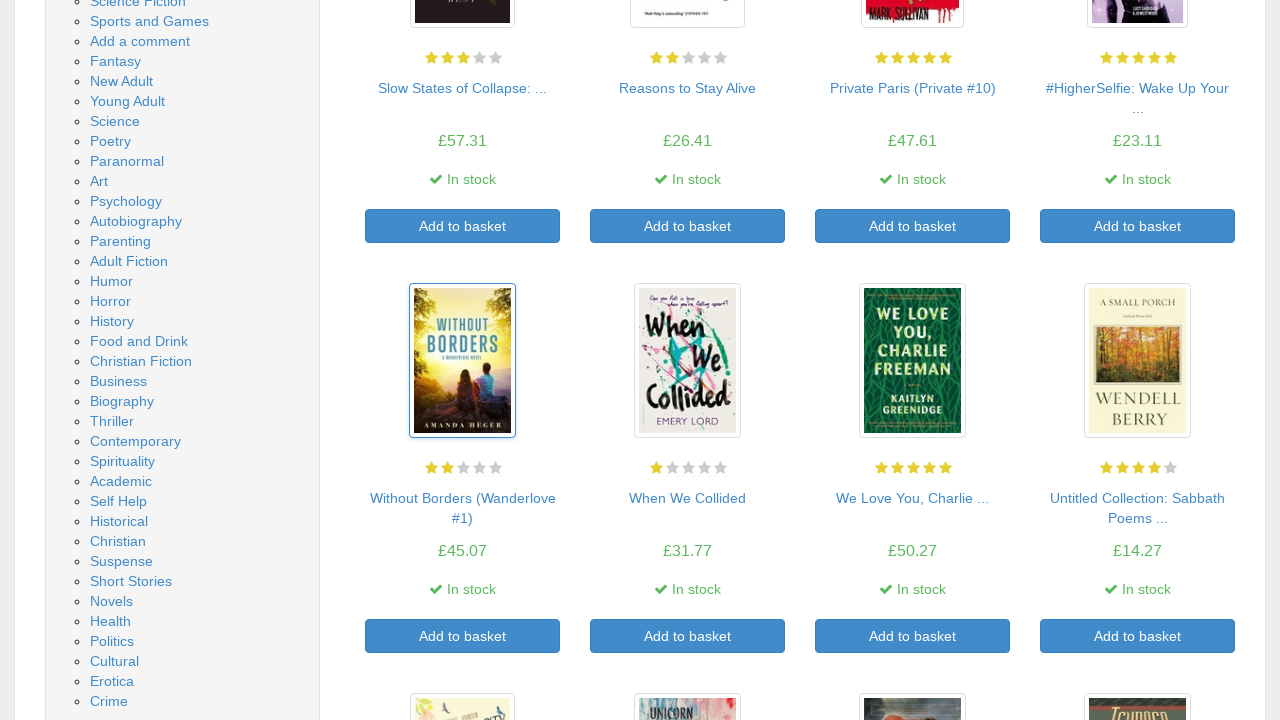